Tests the add/remove elements functionality by clicking the "Add Element" button 100 times to create delete buttons, then clicking 20 delete buttons and validating the correct number of buttons remain.

Starting URL: http://the-internet.herokuapp.com/add_remove_elements/

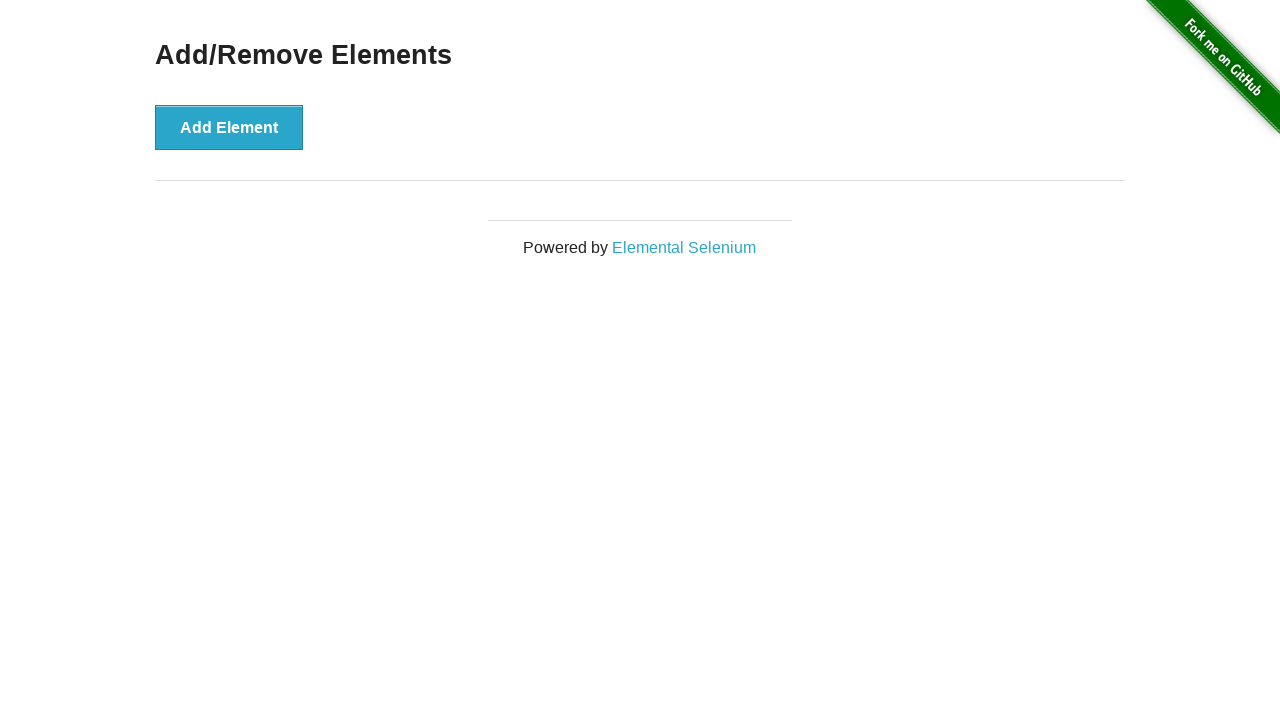

Navigated to add/remove elements page
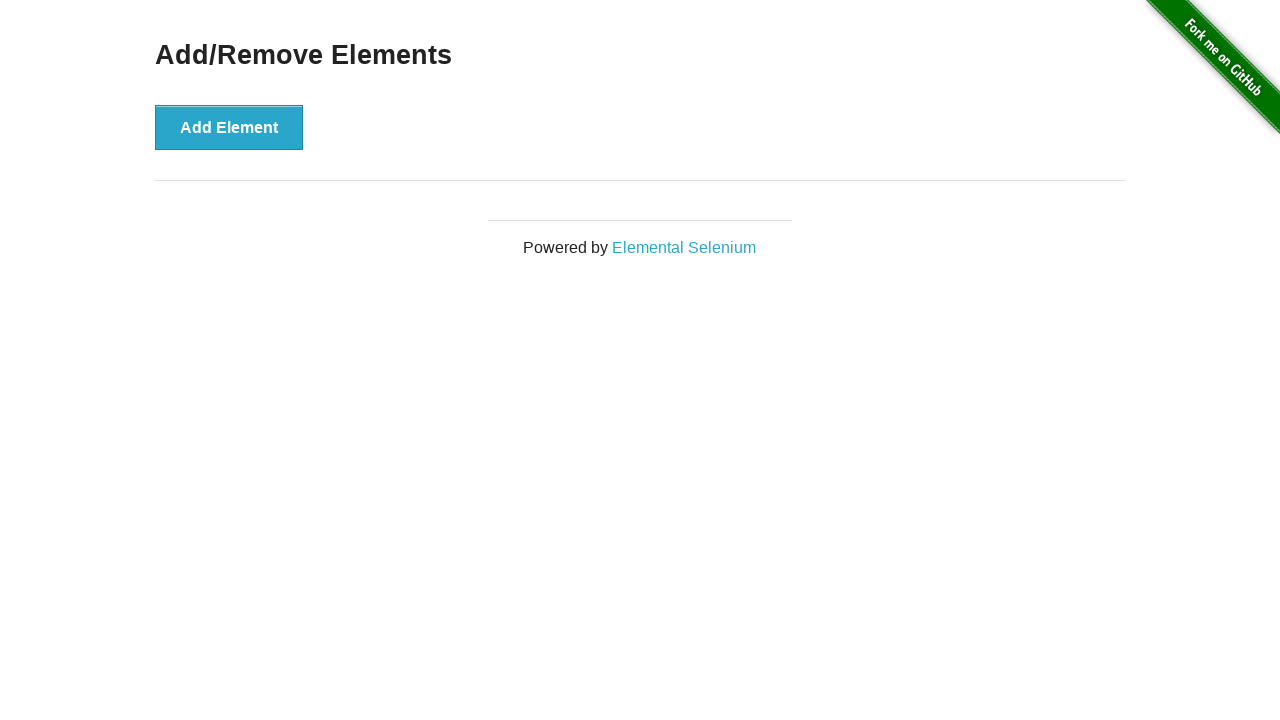

Clicked 'Add Element' button (iteration 1/100) at (229, 127) on button[onclick='addElement()']
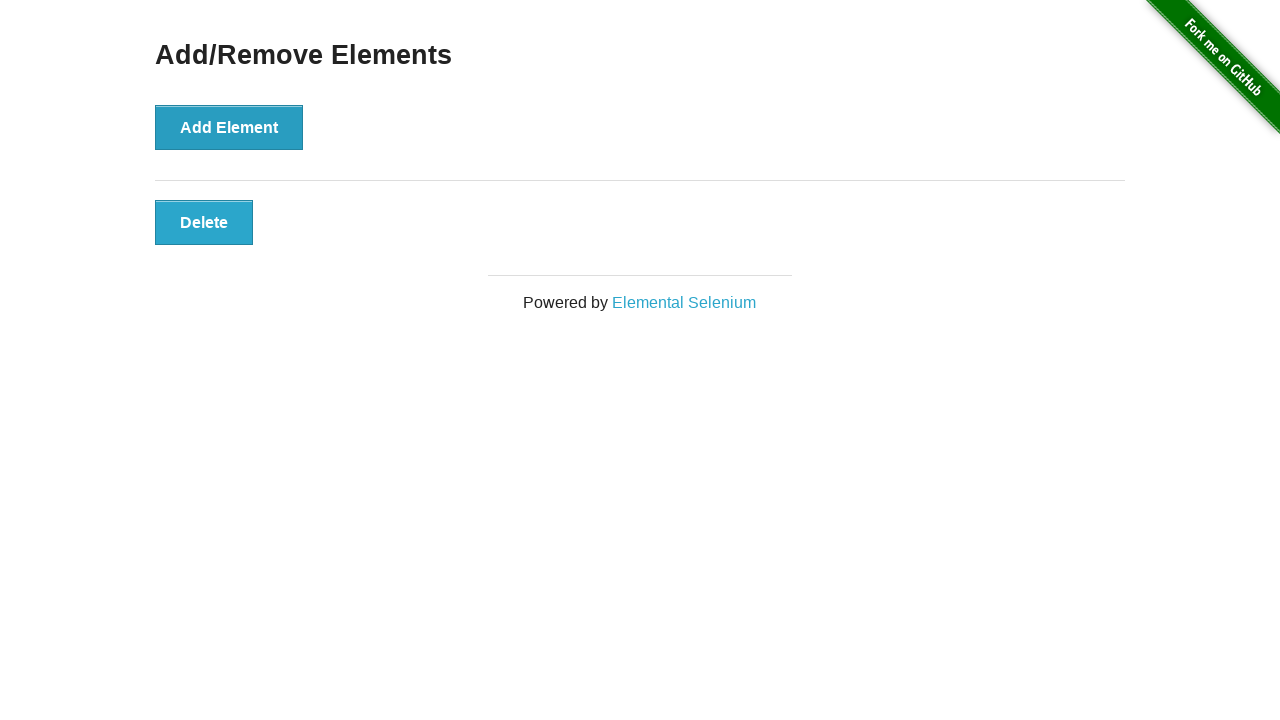

Clicked 'Add Element' button (iteration 2/100) at (229, 127) on button[onclick='addElement()']
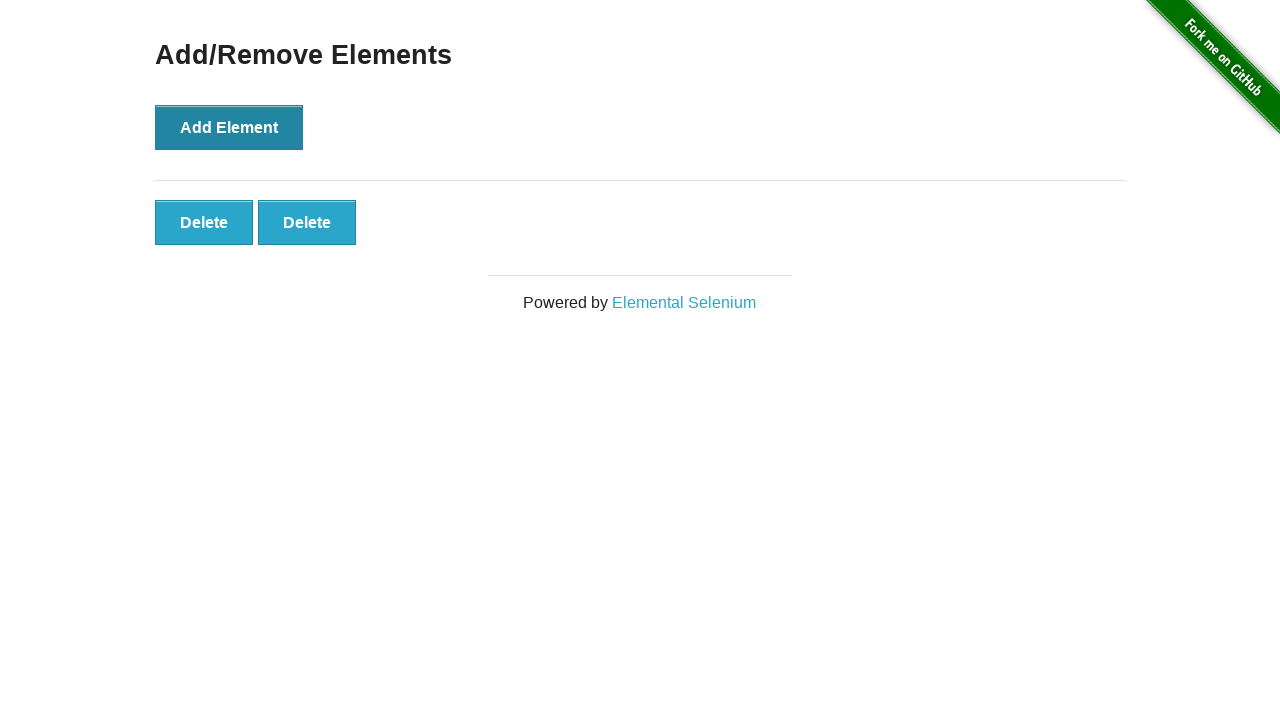

Clicked 'Add Element' button (iteration 3/100) at (229, 127) on button[onclick='addElement()']
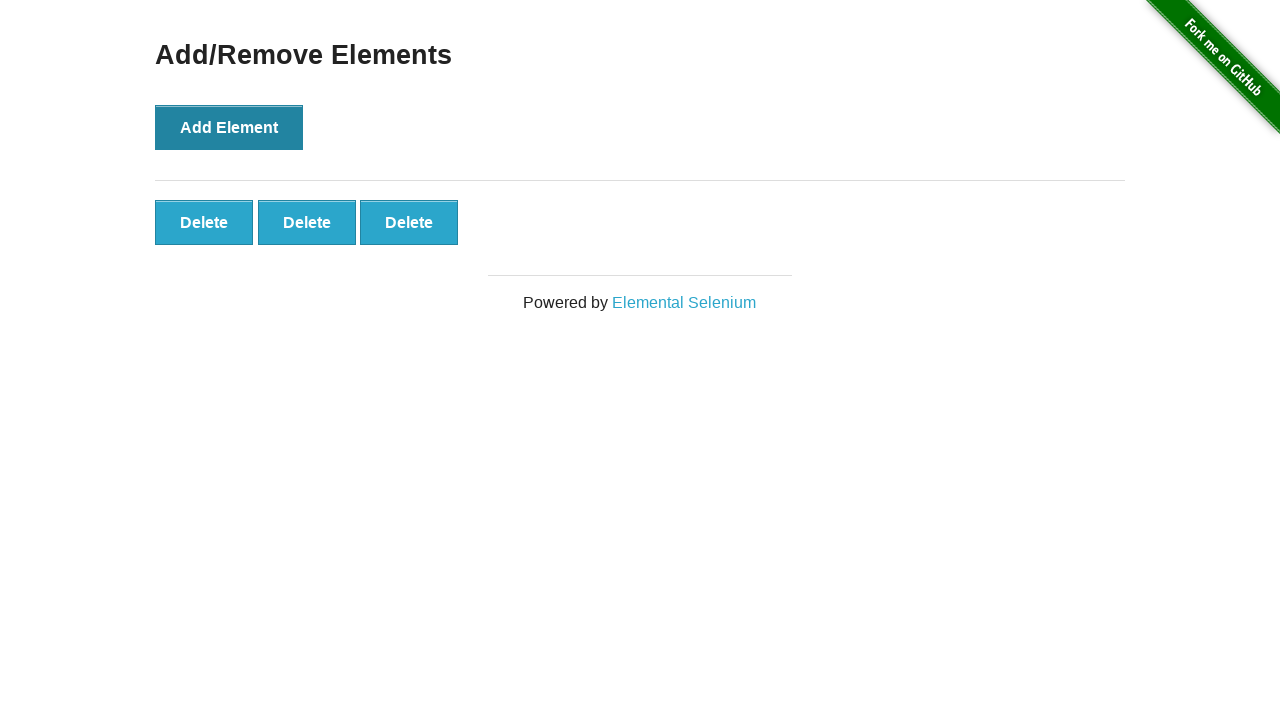

Clicked 'Add Element' button (iteration 4/100) at (229, 127) on button[onclick='addElement()']
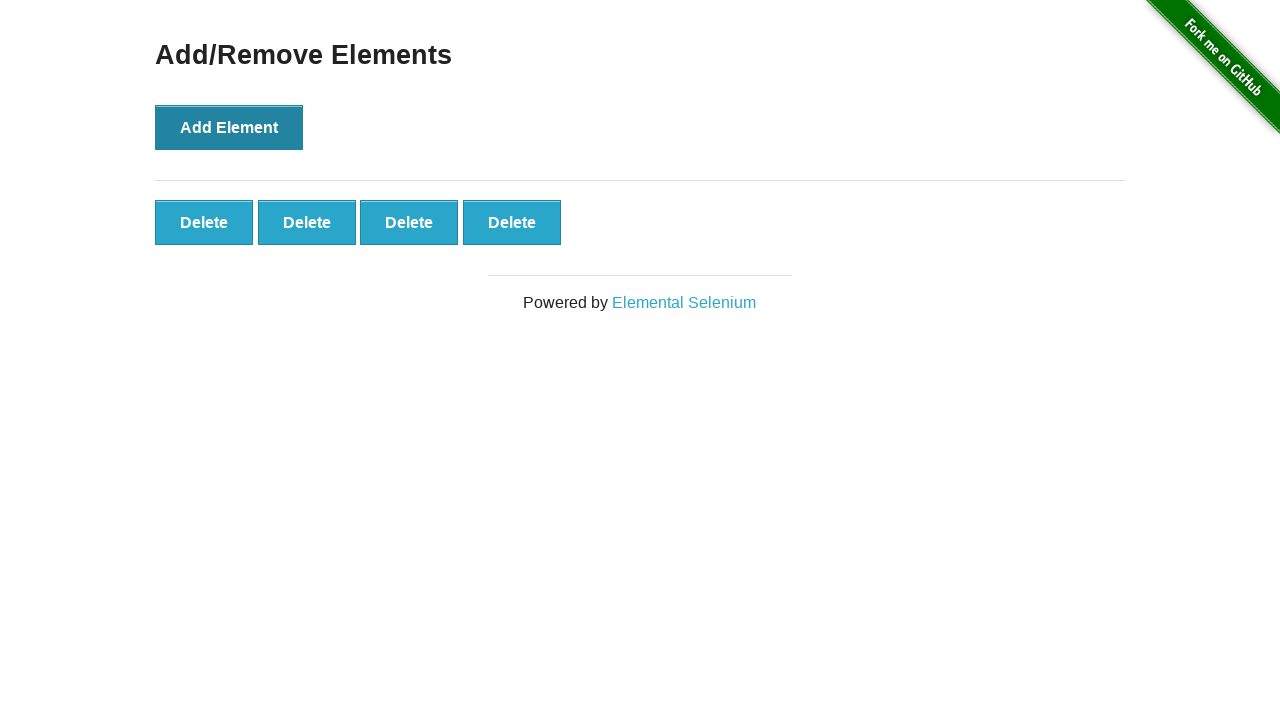

Clicked 'Add Element' button (iteration 5/100) at (229, 127) on button[onclick='addElement()']
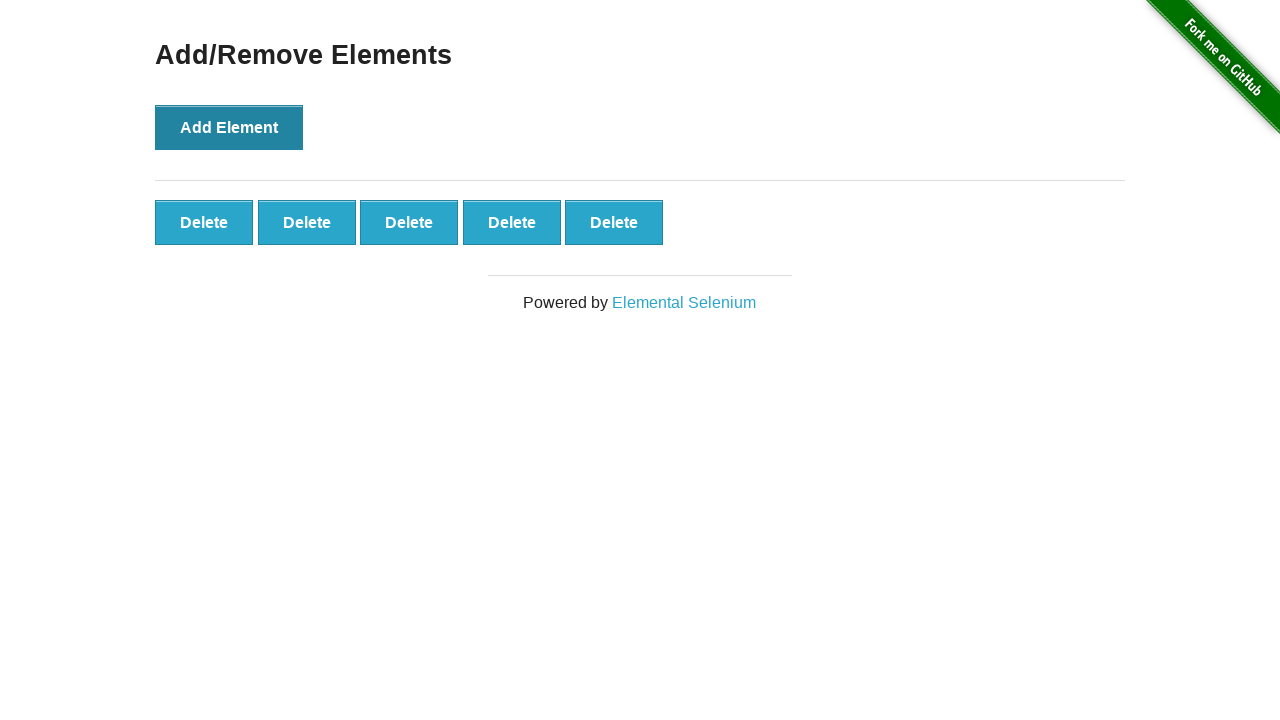

Clicked 'Add Element' button (iteration 6/100) at (229, 127) on button[onclick='addElement()']
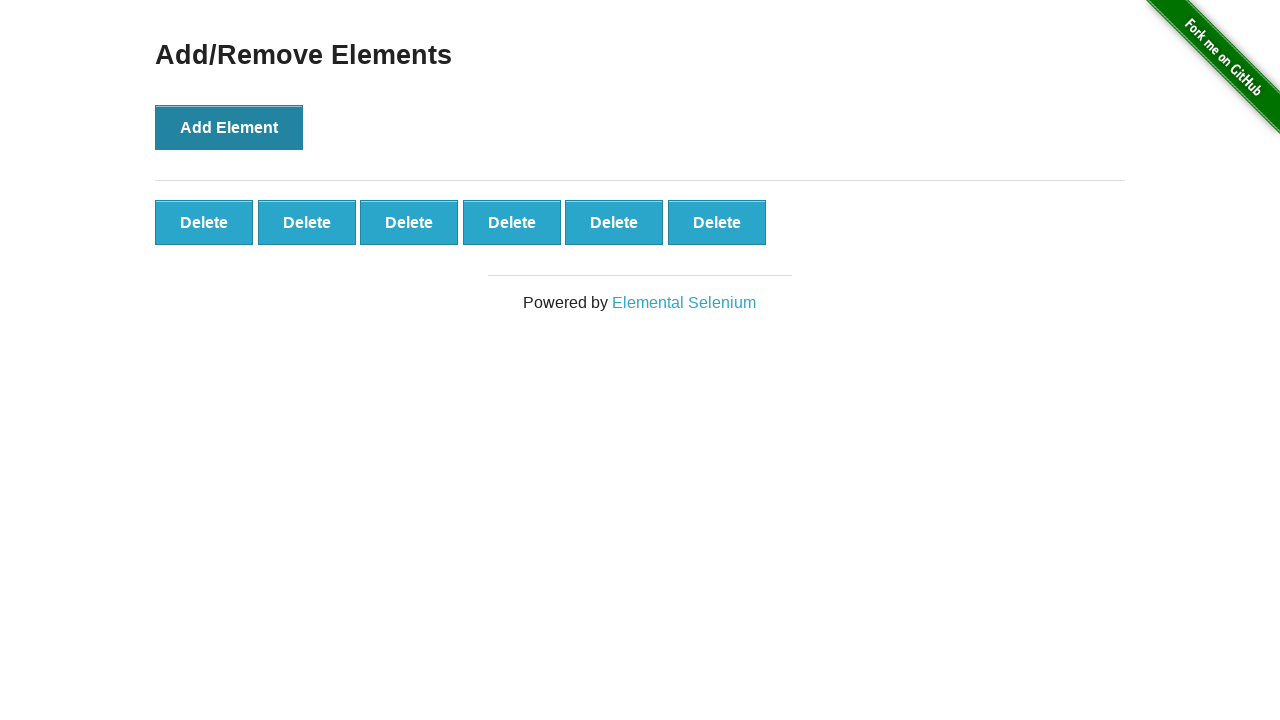

Clicked 'Add Element' button (iteration 7/100) at (229, 127) on button[onclick='addElement()']
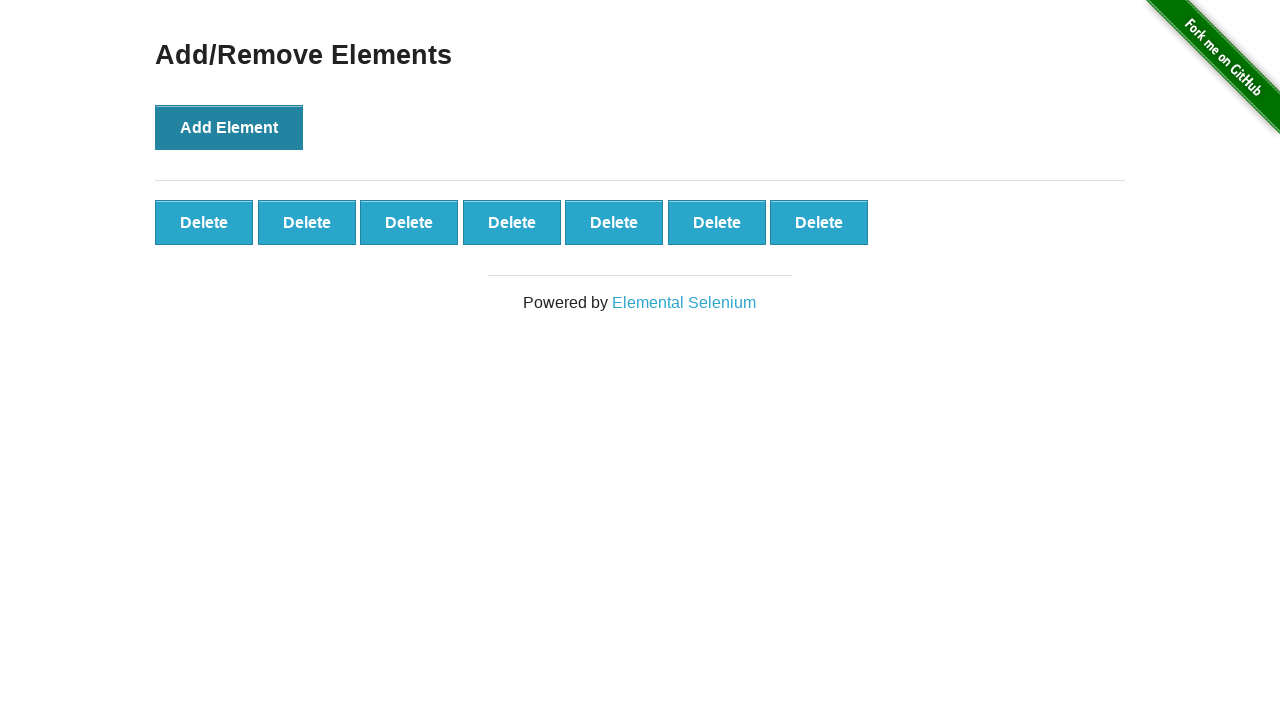

Clicked 'Add Element' button (iteration 8/100) at (229, 127) on button[onclick='addElement()']
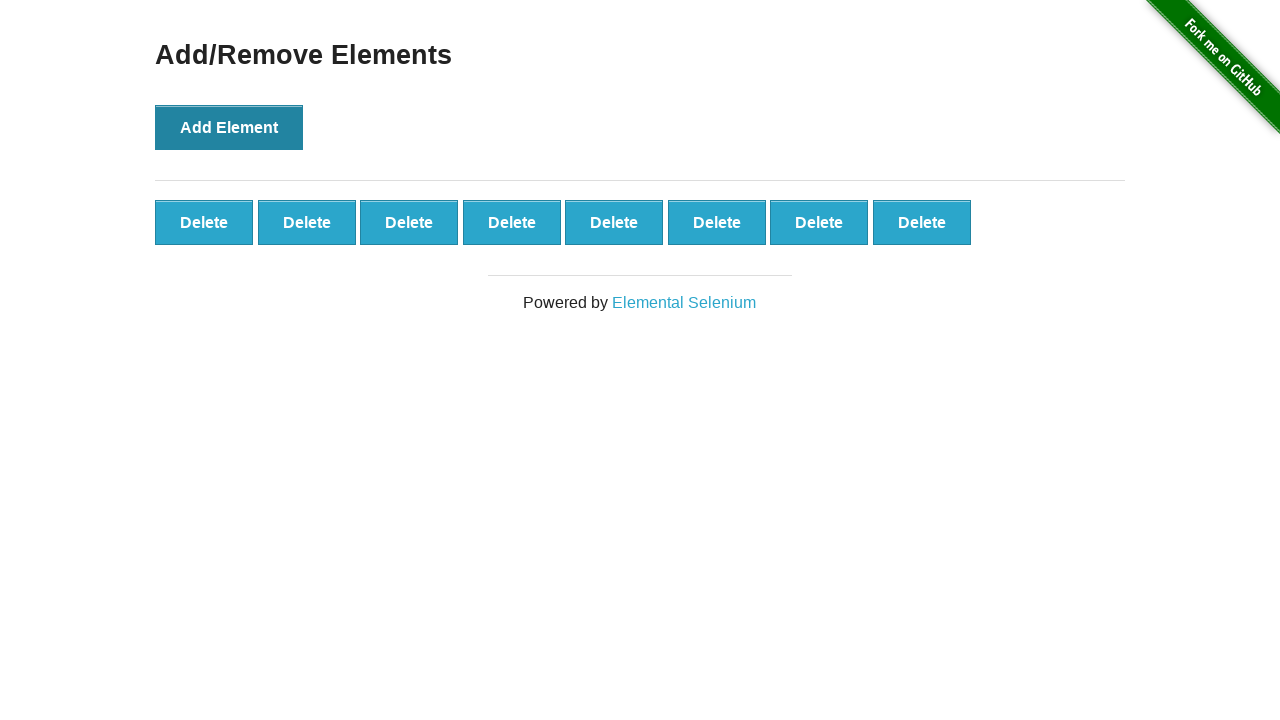

Clicked 'Add Element' button (iteration 9/100) at (229, 127) on button[onclick='addElement()']
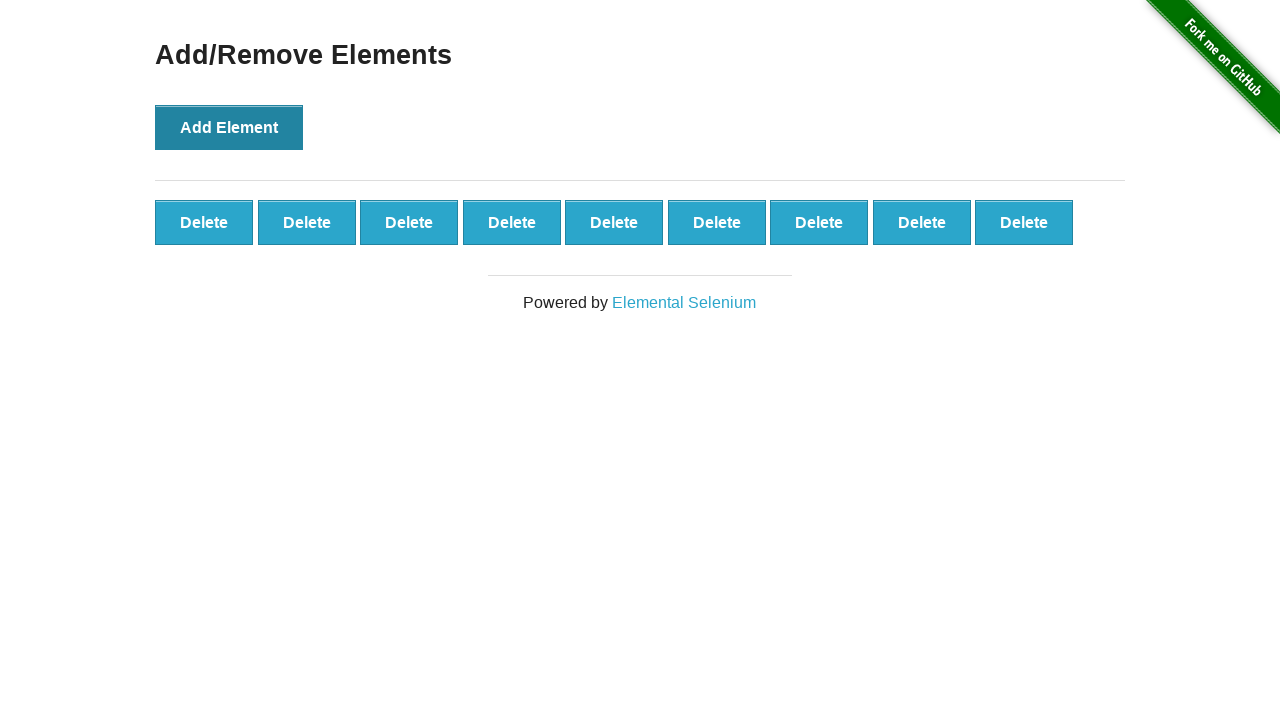

Clicked 'Add Element' button (iteration 10/100) at (229, 127) on button[onclick='addElement()']
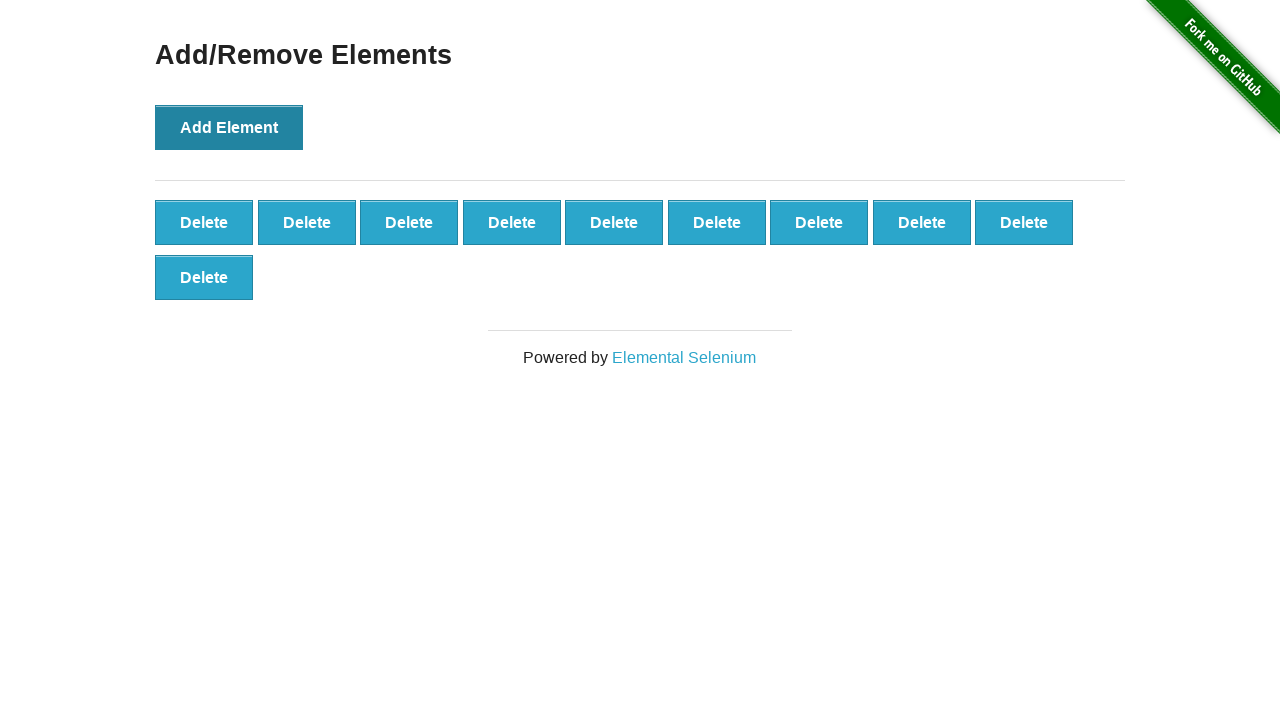

Clicked 'Add Element' button (iteration 11/100) at (229, 127) on button[onclick='addElement()']
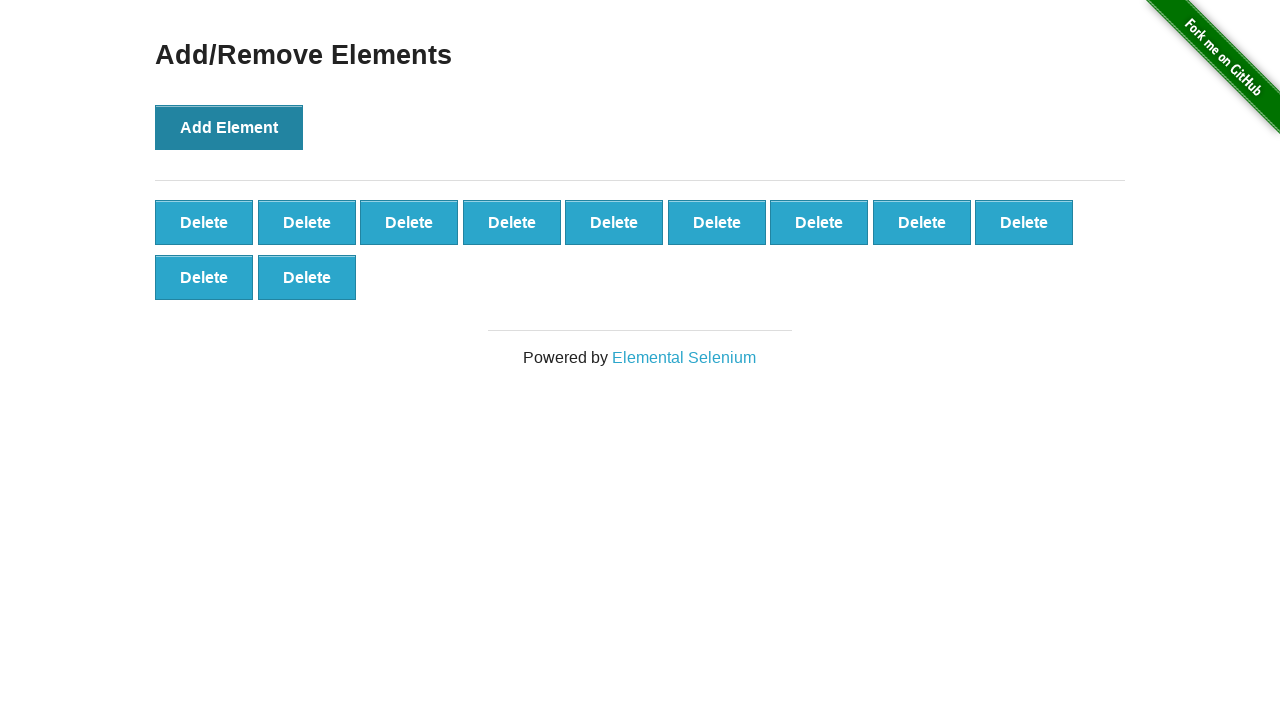

Clicked 'Add Element' button (iteration 12/100) at (229, 127) on button[onclick='addElement()']
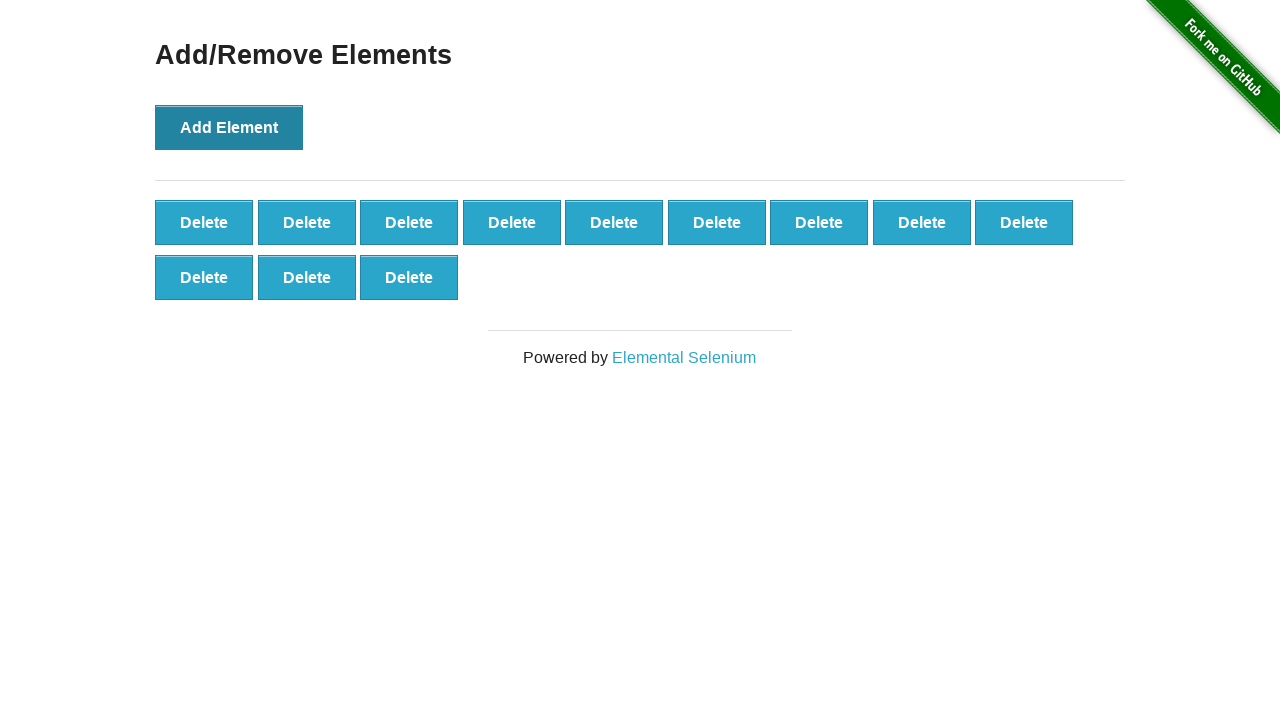

Clicked 'Add Element' button (iteration 13/100) at (229, 127) on button[onclick='addElement()']
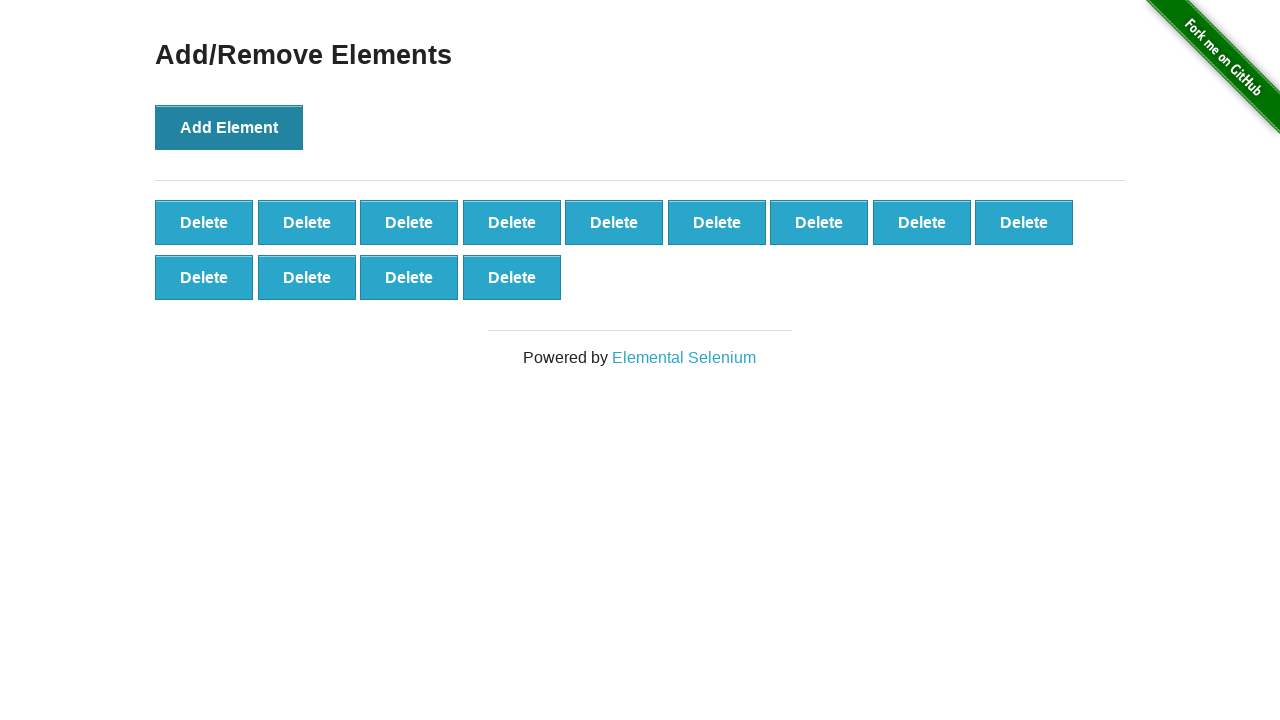

Clicked 'Add Element' button (iteration 14/100) at (229, 127) on button[onclick='addElement()']
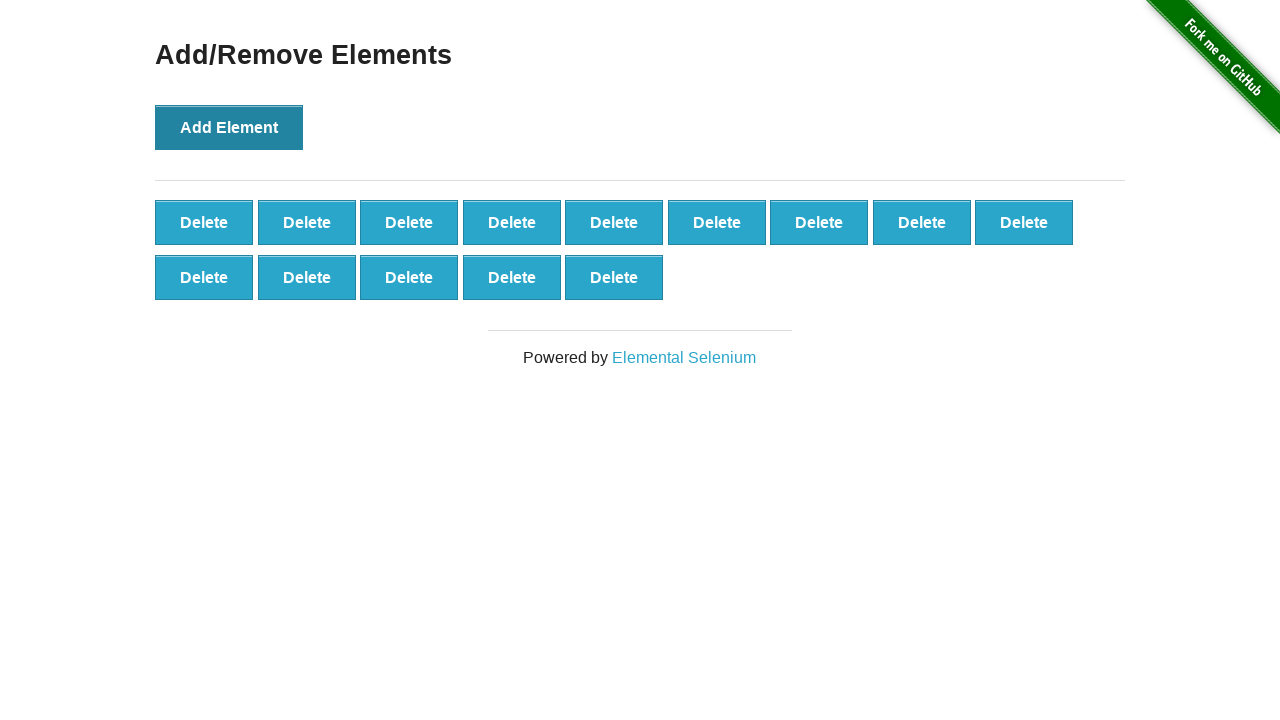

Clicked 'Add Element' button (iteration 15/100) at (229, 127) on button[onclick='addElement()']
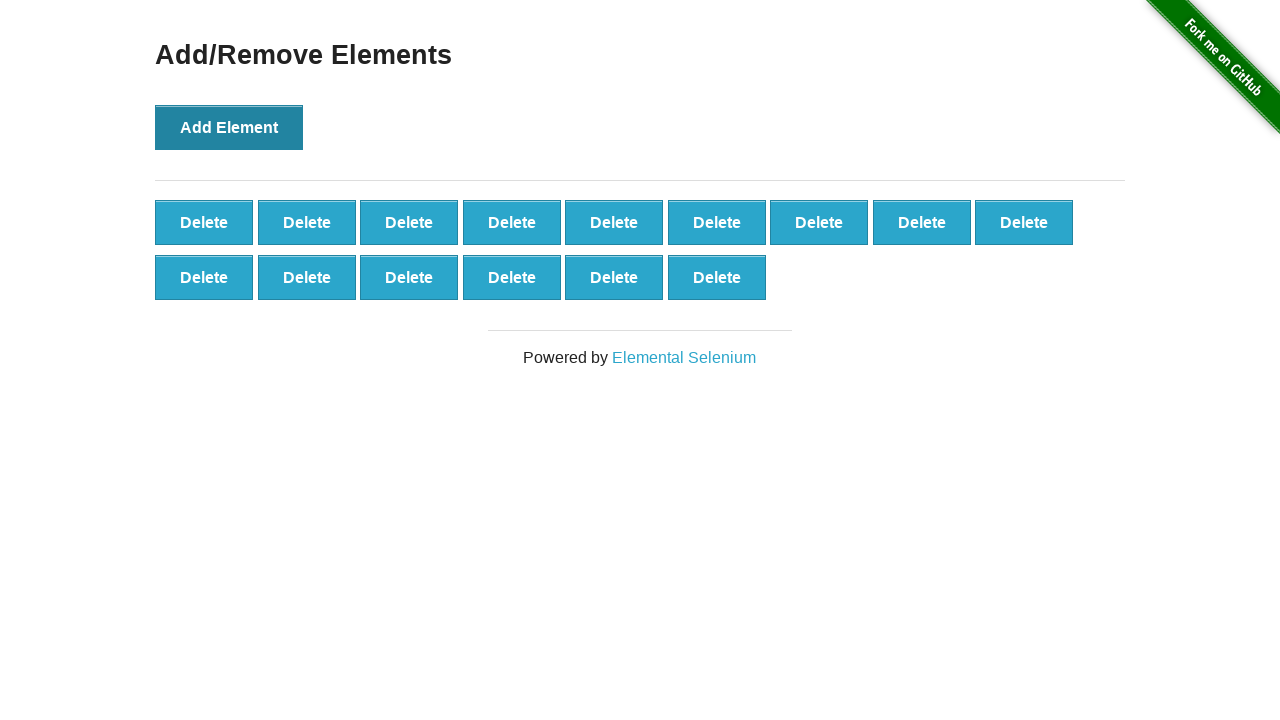

Clicked 'Add Element' button (iteration 16/100) at (229, 127) on button[onclick='addElement()']
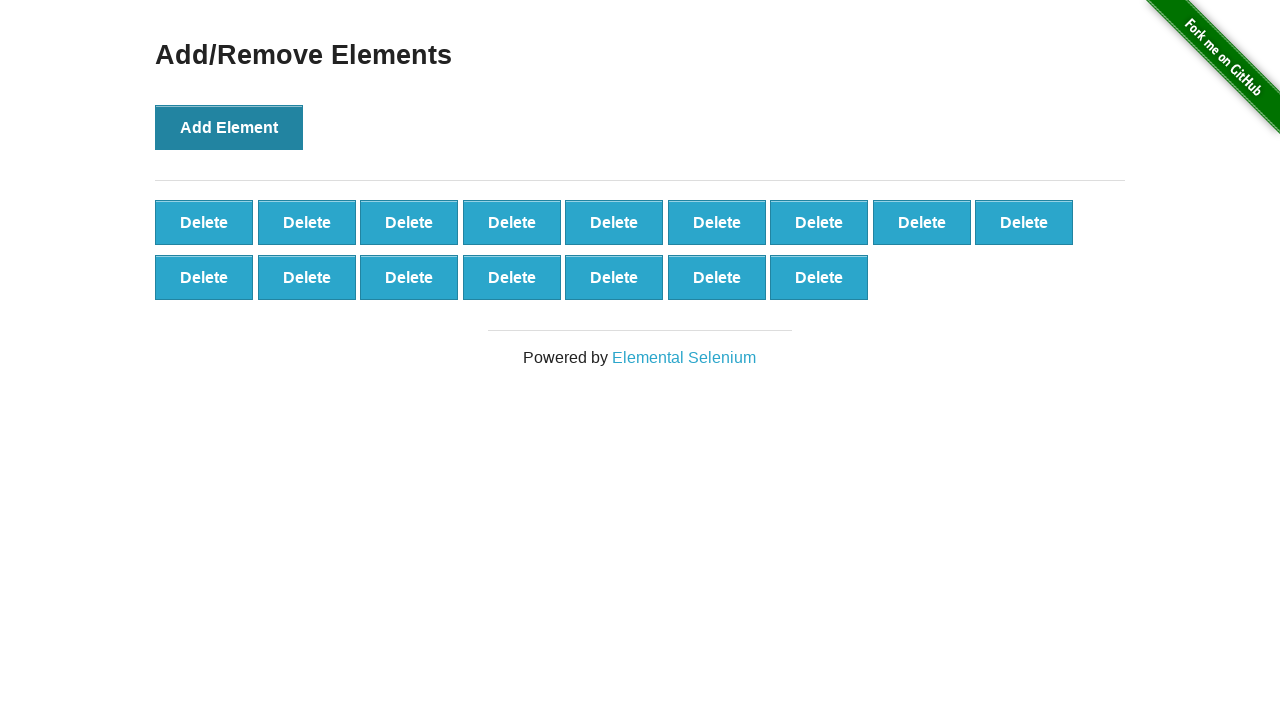

Clicked 'Add Element' button (iteration 17/100) at (229, 127) on button[onclick='addElement()']
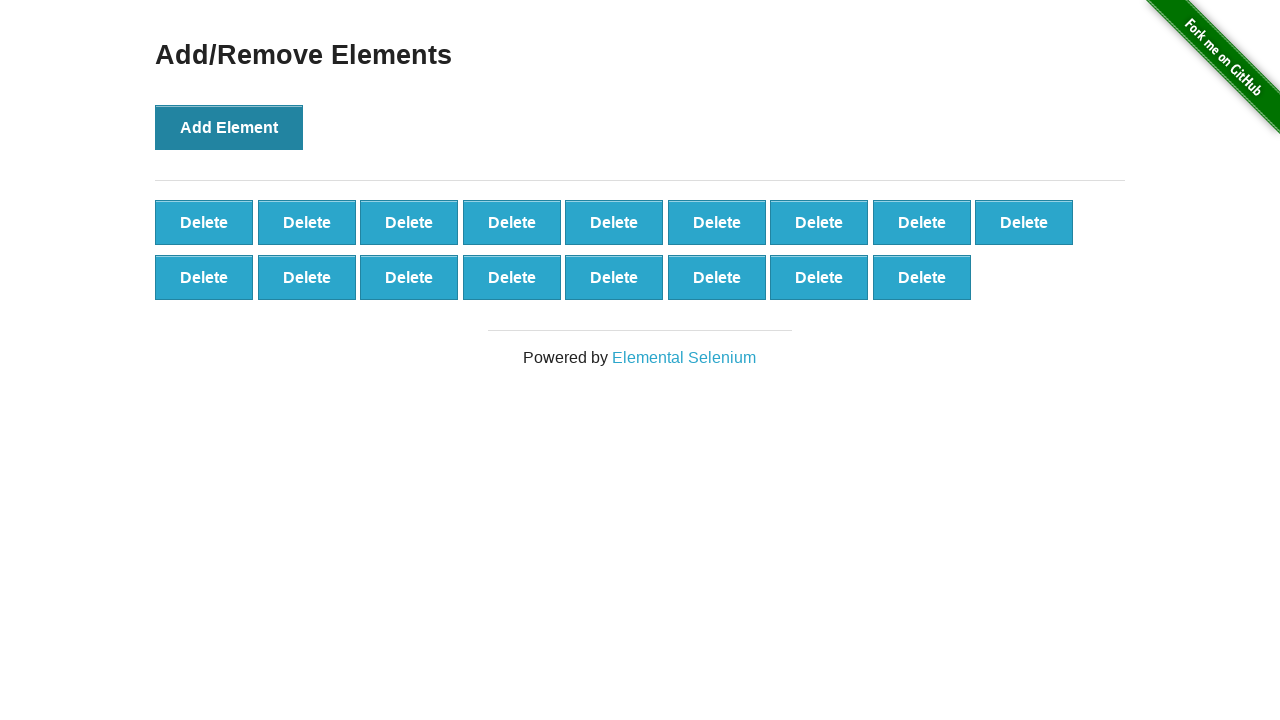

Clicked 'Add Element' button (iteration 18/100) at (229, 127) on button[onclick='addElement()']
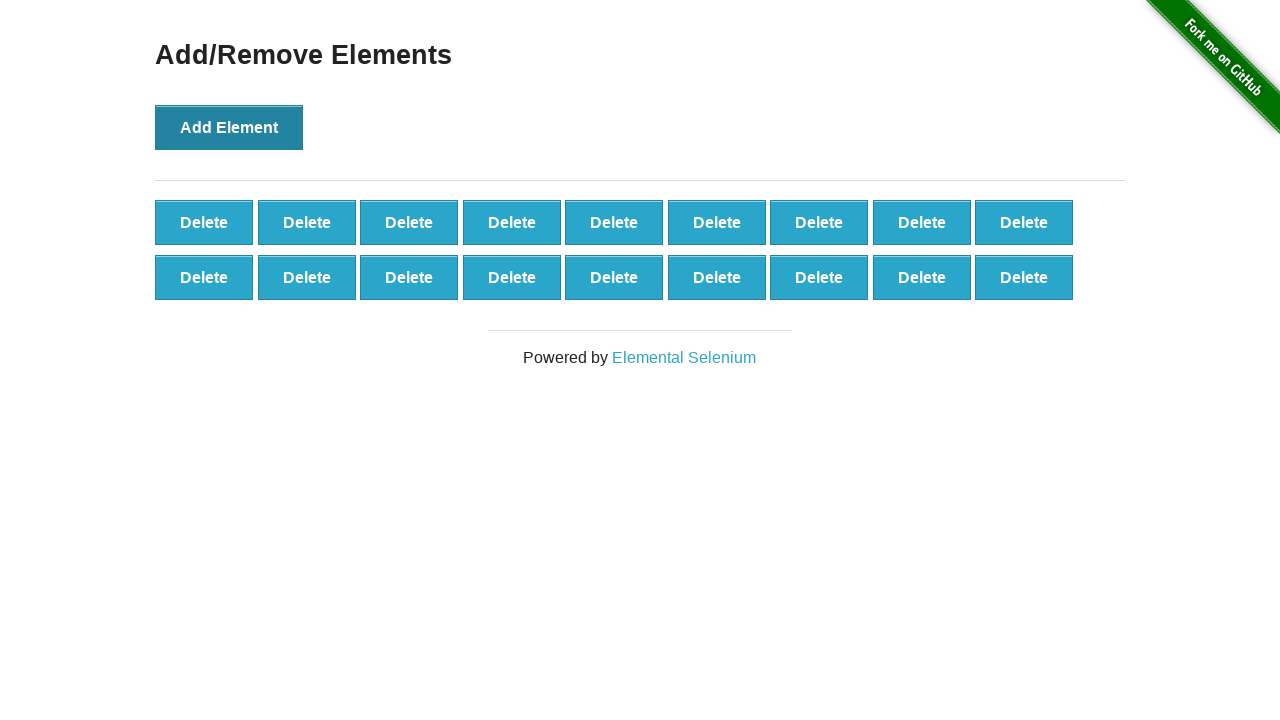

Clicked 'Add Element' button (iteration 19/100) at (229, 127) on button[onclick='addElement()']
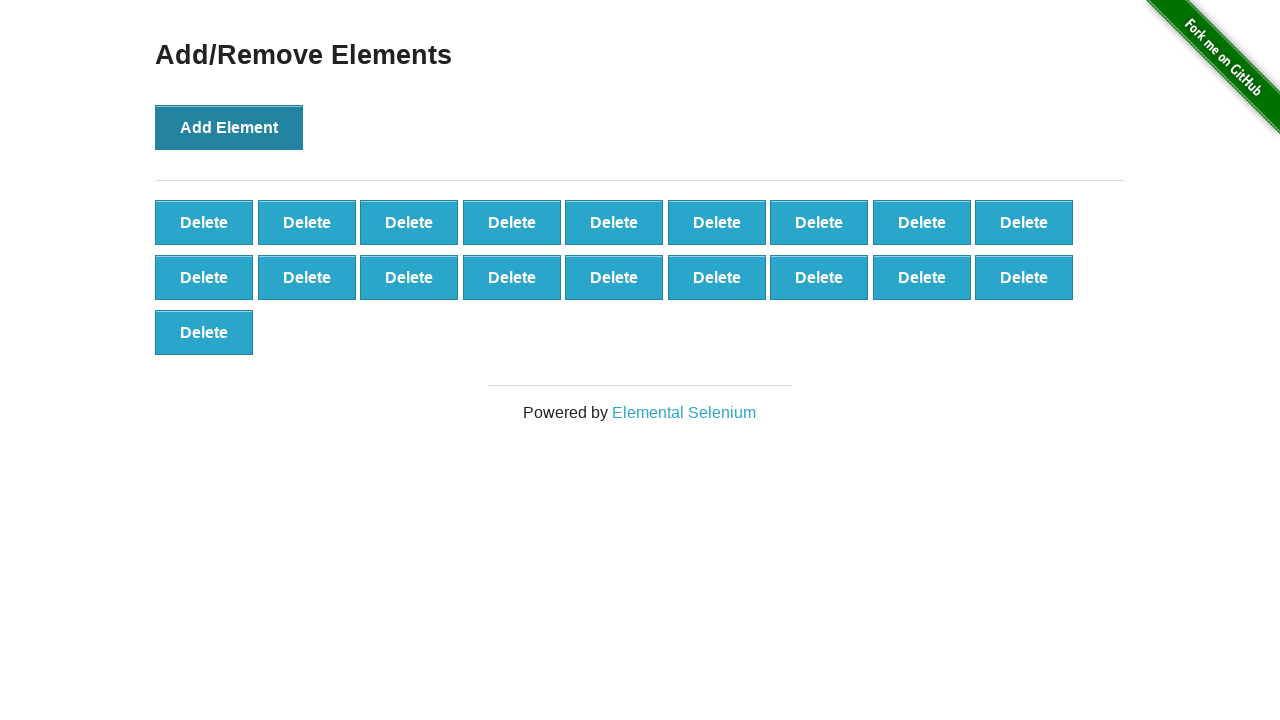

Clicked 'Add Element' button (iteration 20/100) at (229, 127) on button[onclick='addElement()']
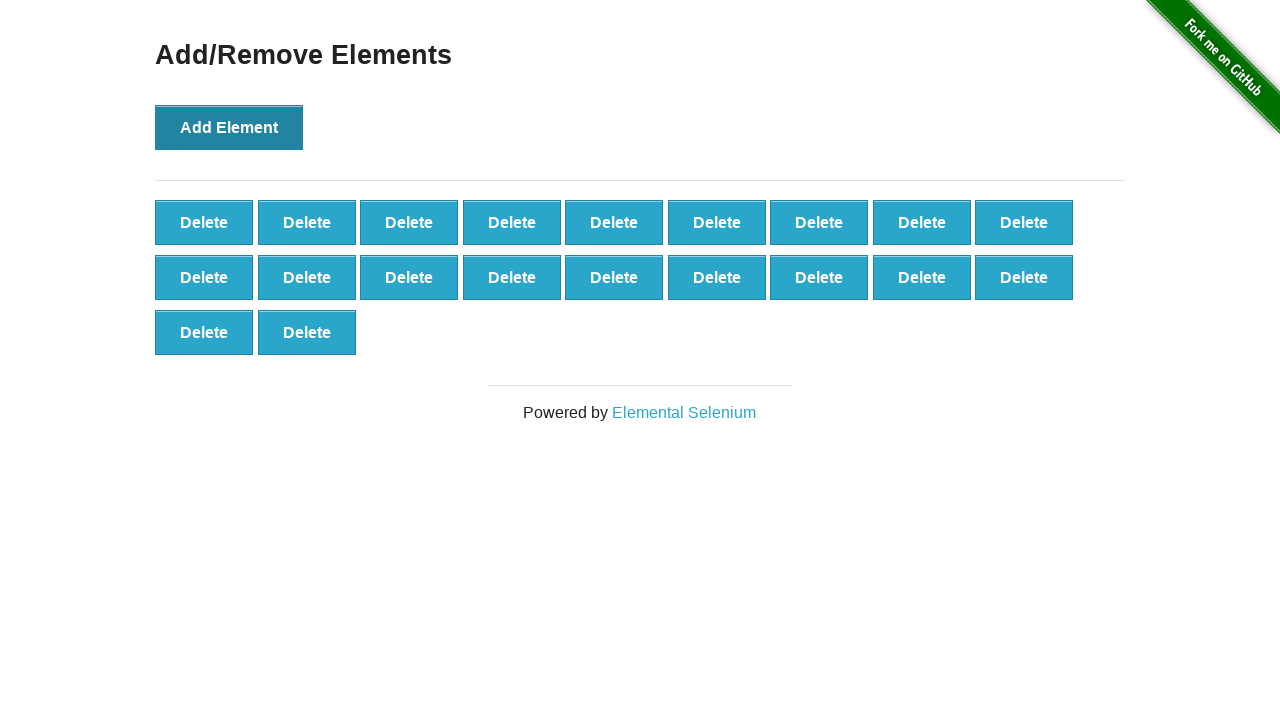

Clicked 'Add Element' button (iteration 21/100) at (229, 127) on button[onclick='addElement()']
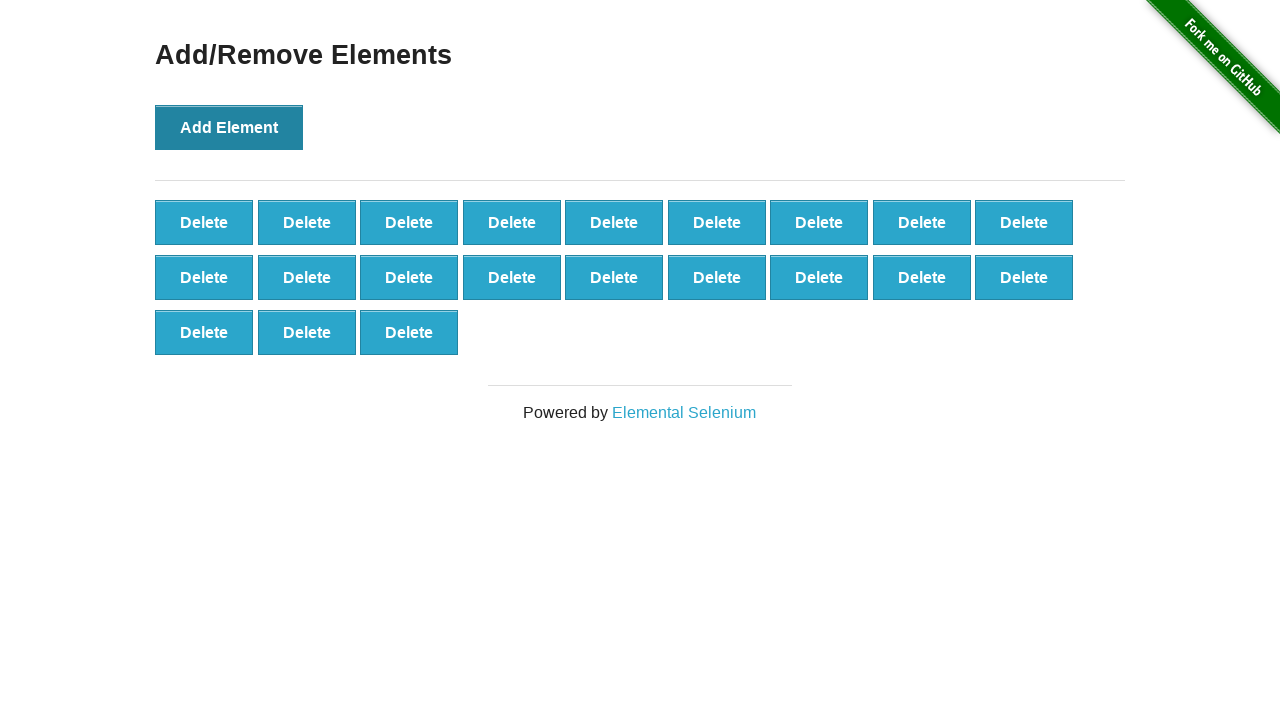

Clicked 'Add Element' button (iteration 22/100) at (229, 127) on button[onclick='addElement()']
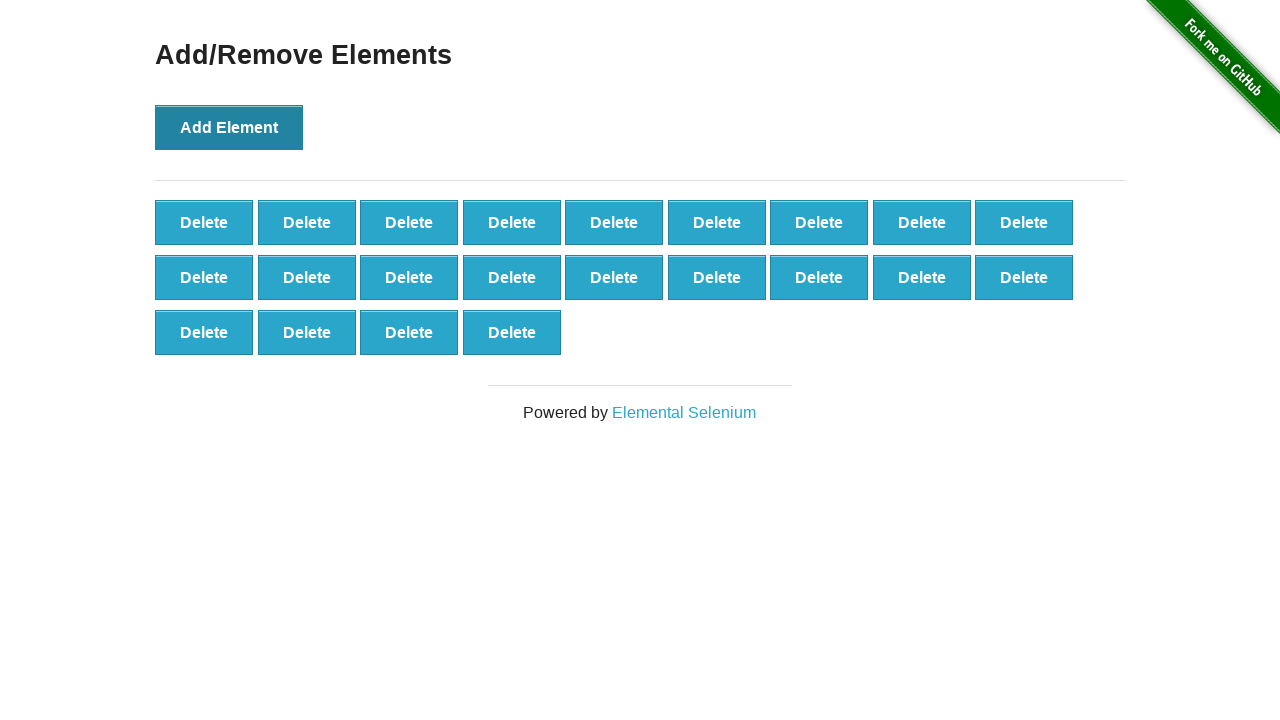

Clicked 'Add Element' button (iteration 23/100) at (229, 127) on button[onclick='addElement()']
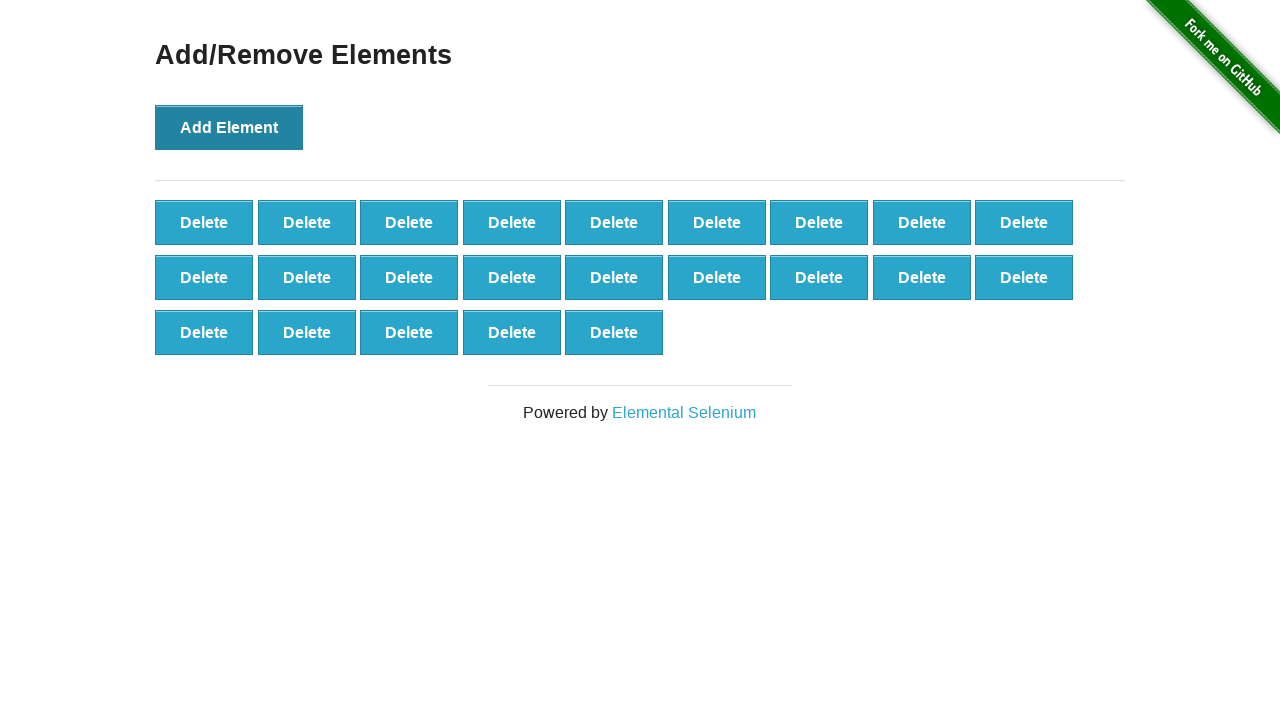

Clicked 'Add Element' button (iteration 24/100) at (229, 127) on button[onclick='addElement()']
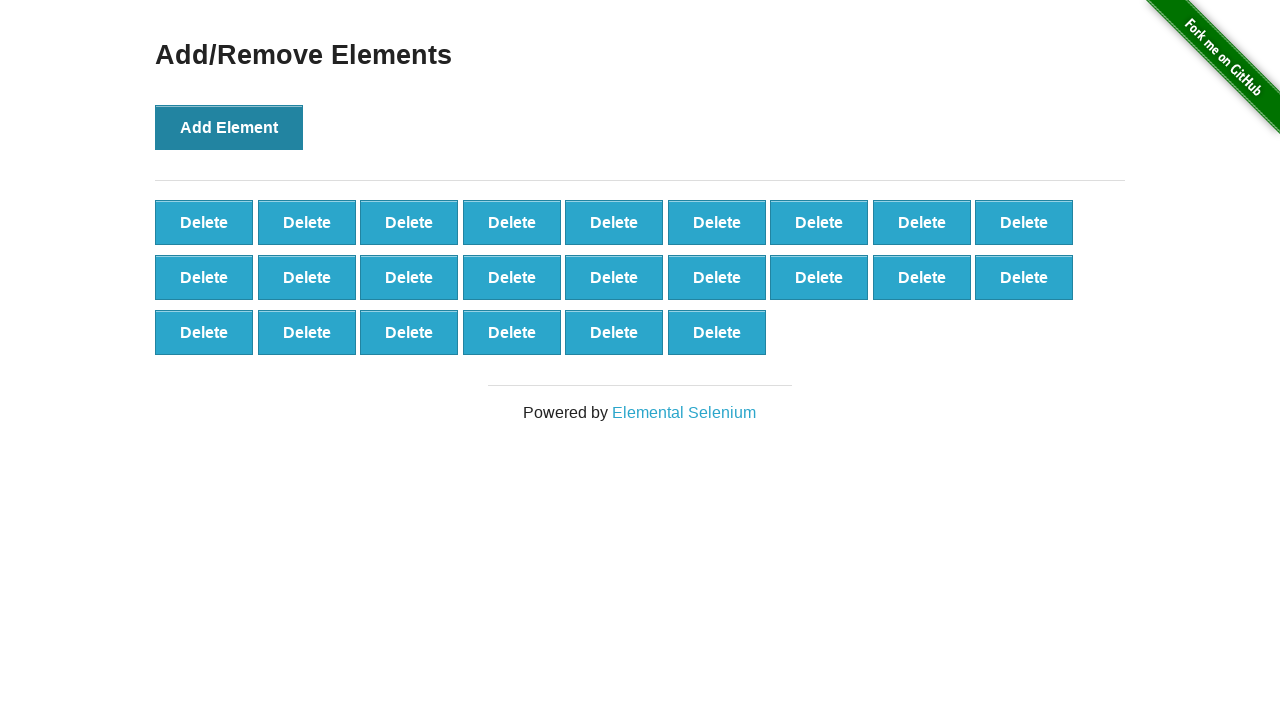

Clicked 'Add Element' button (iteration 25/100) at (229, 127) on button[onclick='addElement()']
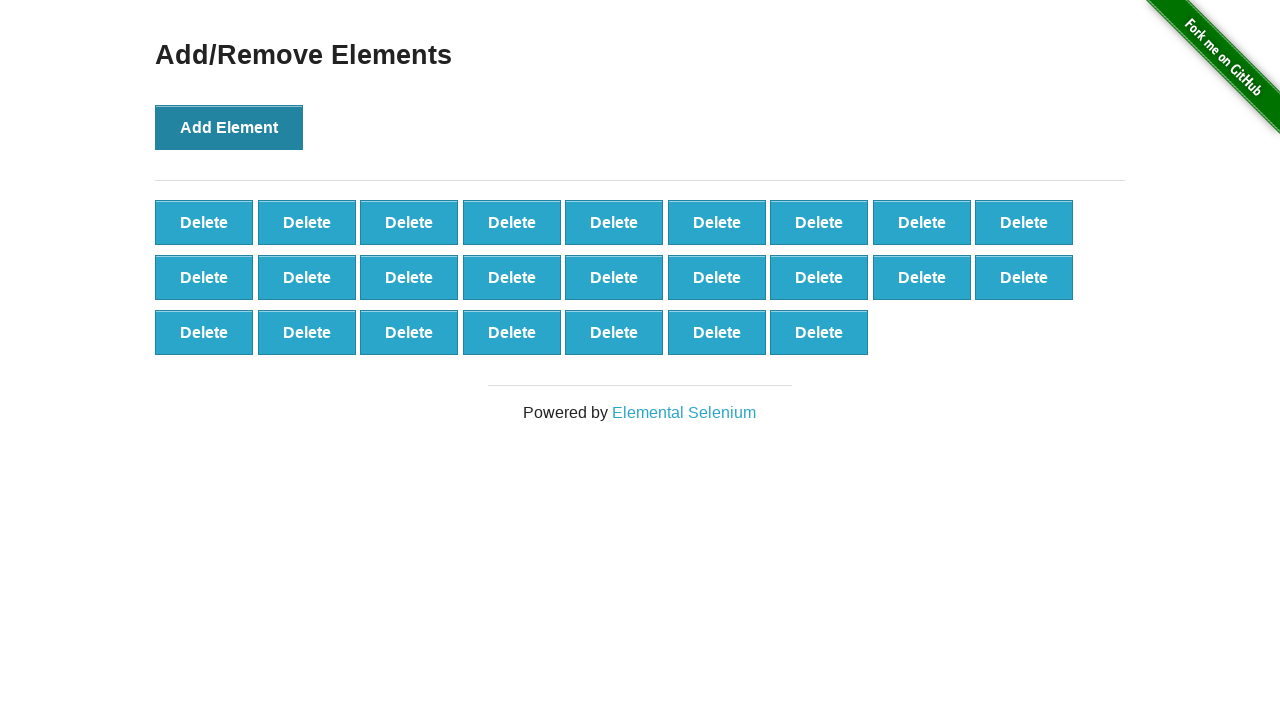

Clicked 'Add Element' button (iteration 26/100) at (229, 127) on button[onclick='addElement()']
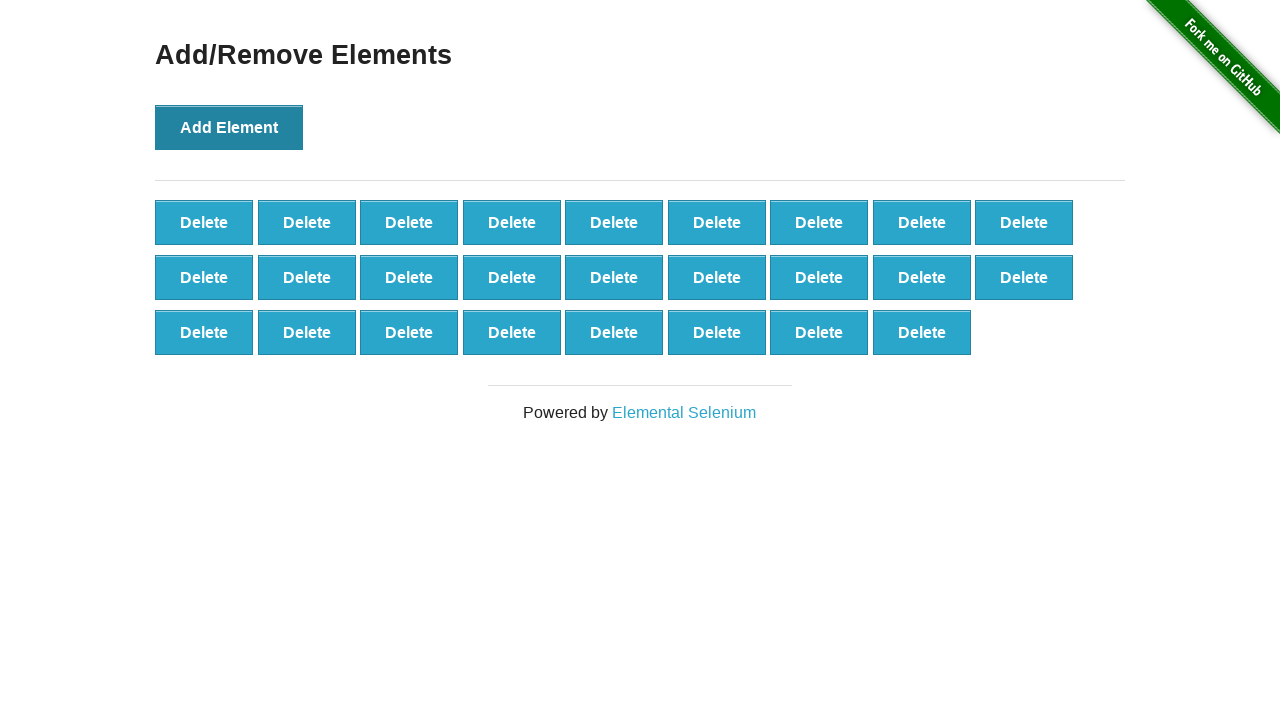

Clicked 'Add Element' button (iteration 27/100) at (229, 127) on button[onclick='addElement()']
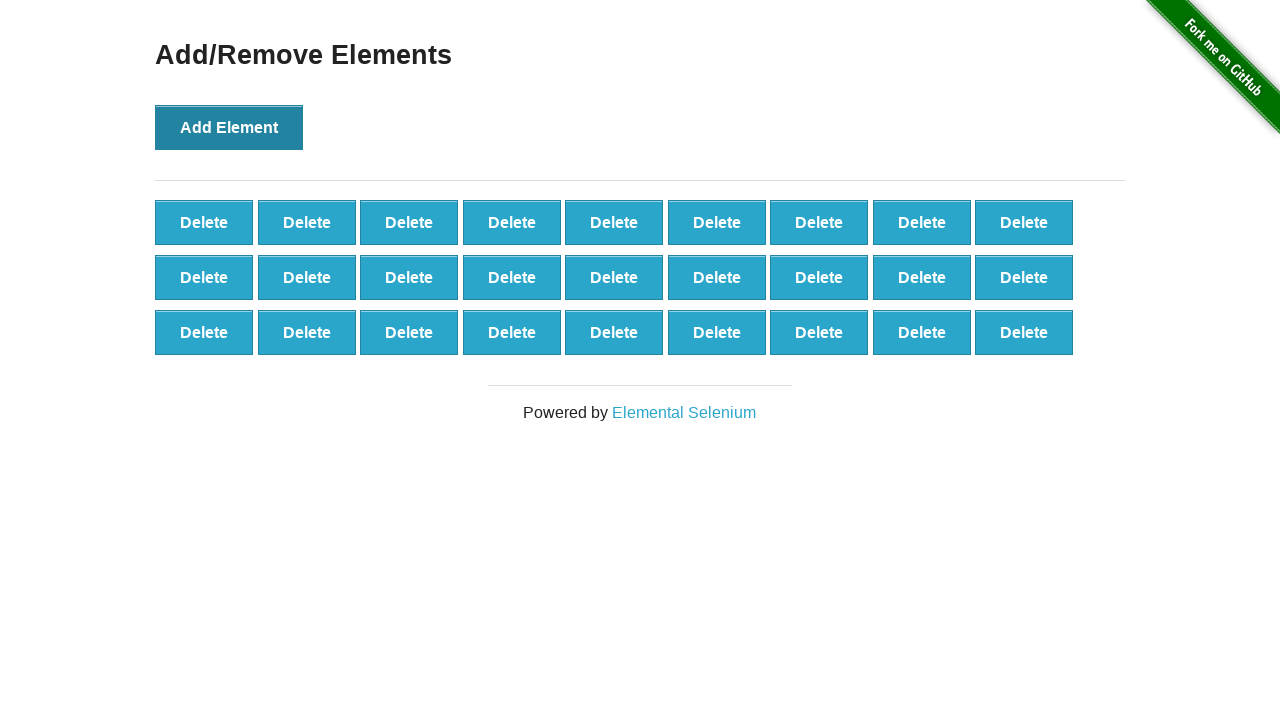

Clicked 'Add Element' button (iteration 28/100) at (229, 127) on button[onclick='addElement()']
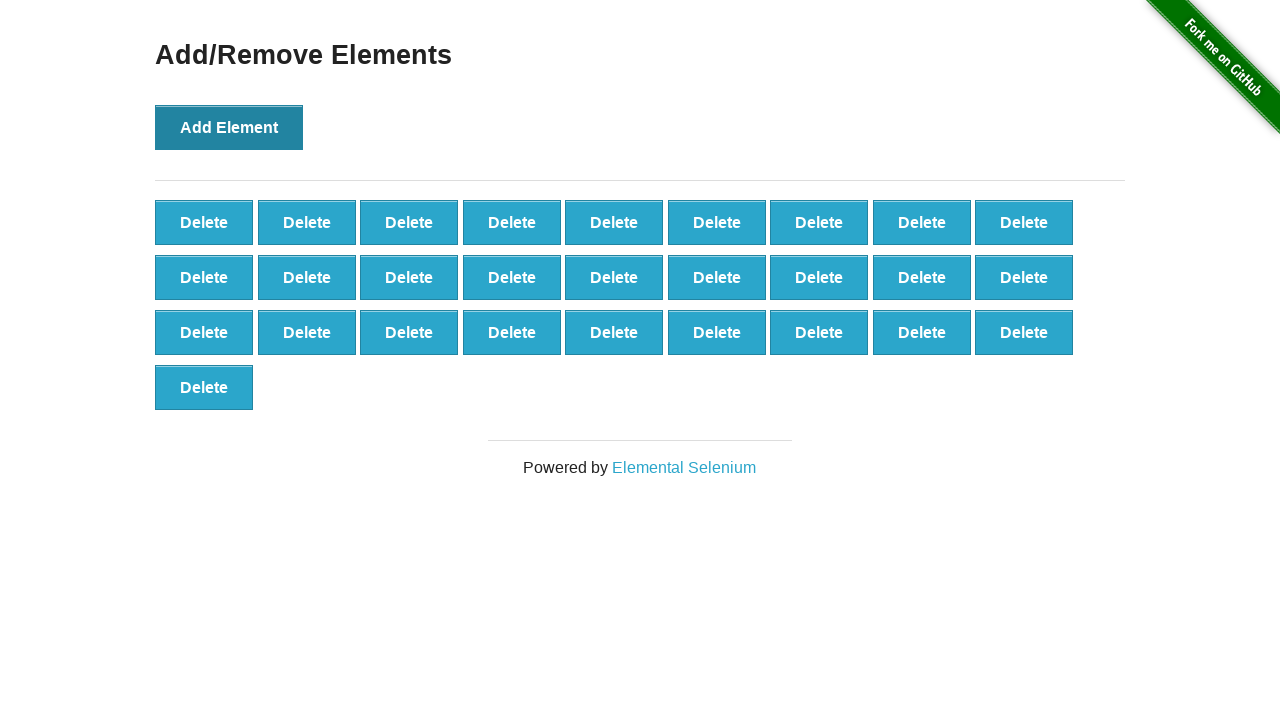

Clicked 'Add Element' button (iteration 29/100) at (229, 127) on button[onclick='addElement()']
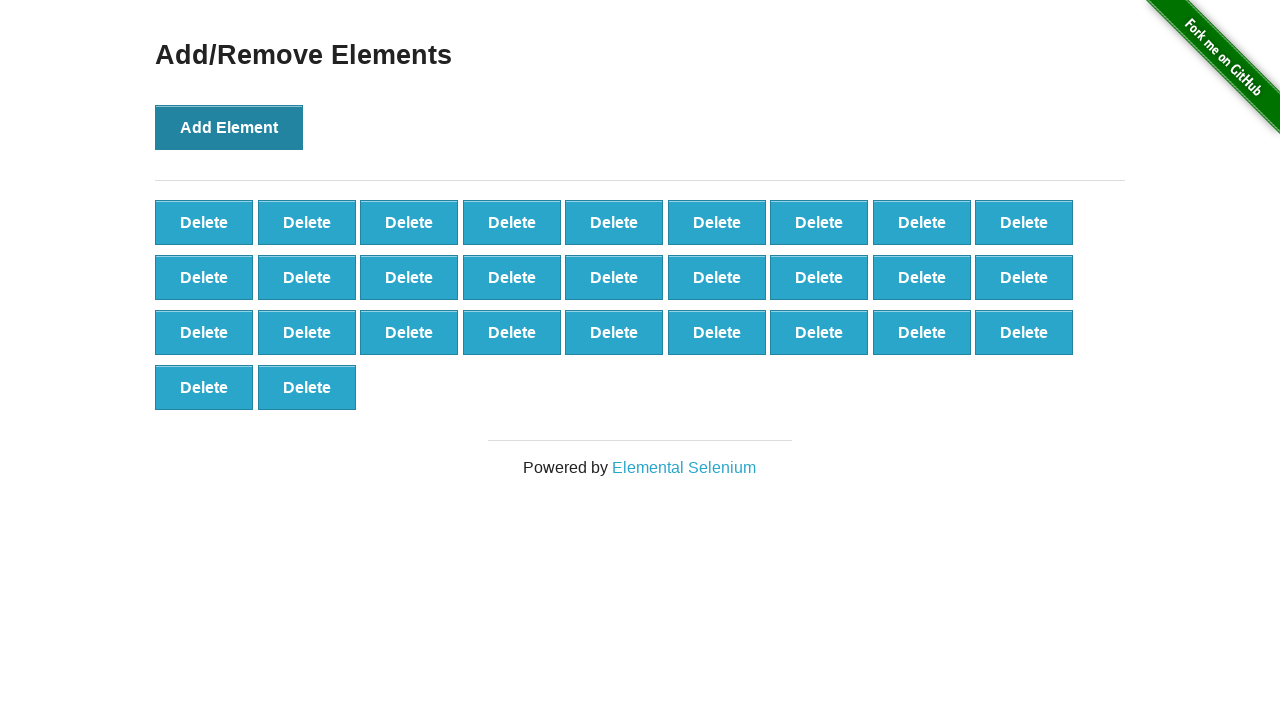

Clicked 'Add Element' button (iteration 30/100) at (229, 127) on button[onclick='addElement()']
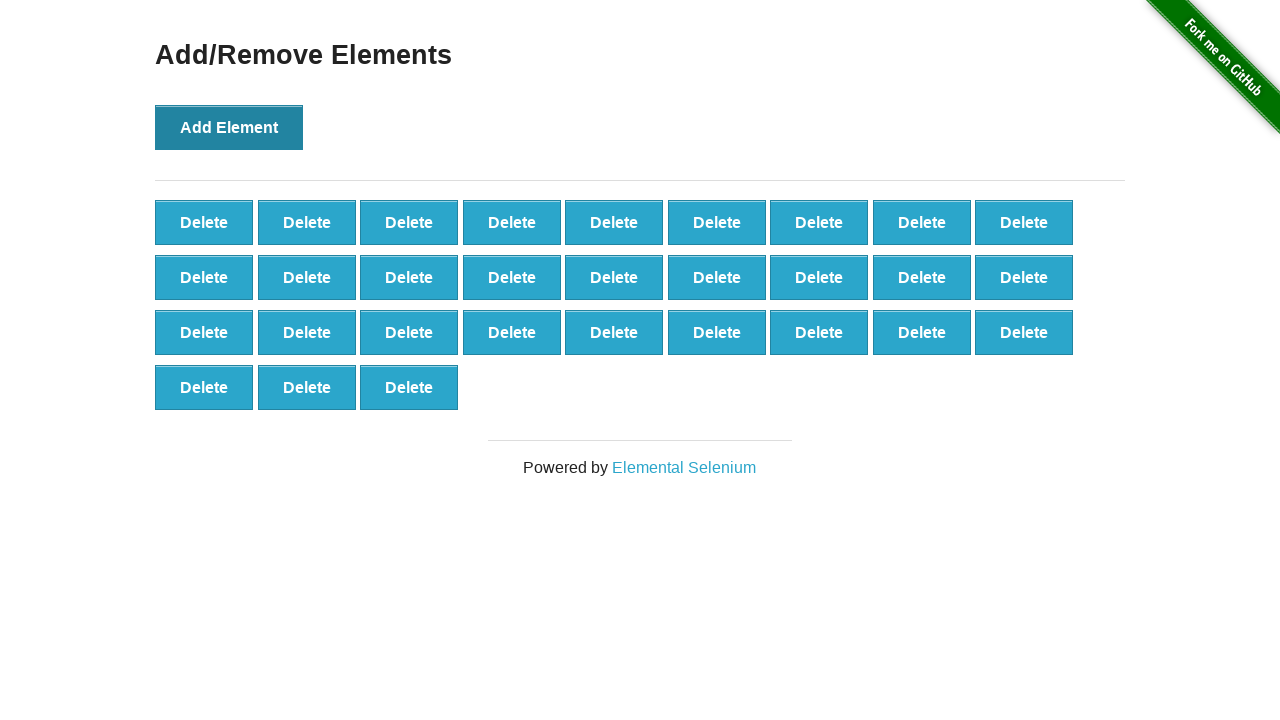

Clicked 'Add Element' button (iteration 31/100) at (229, 127) on button[onclick='addElement()']
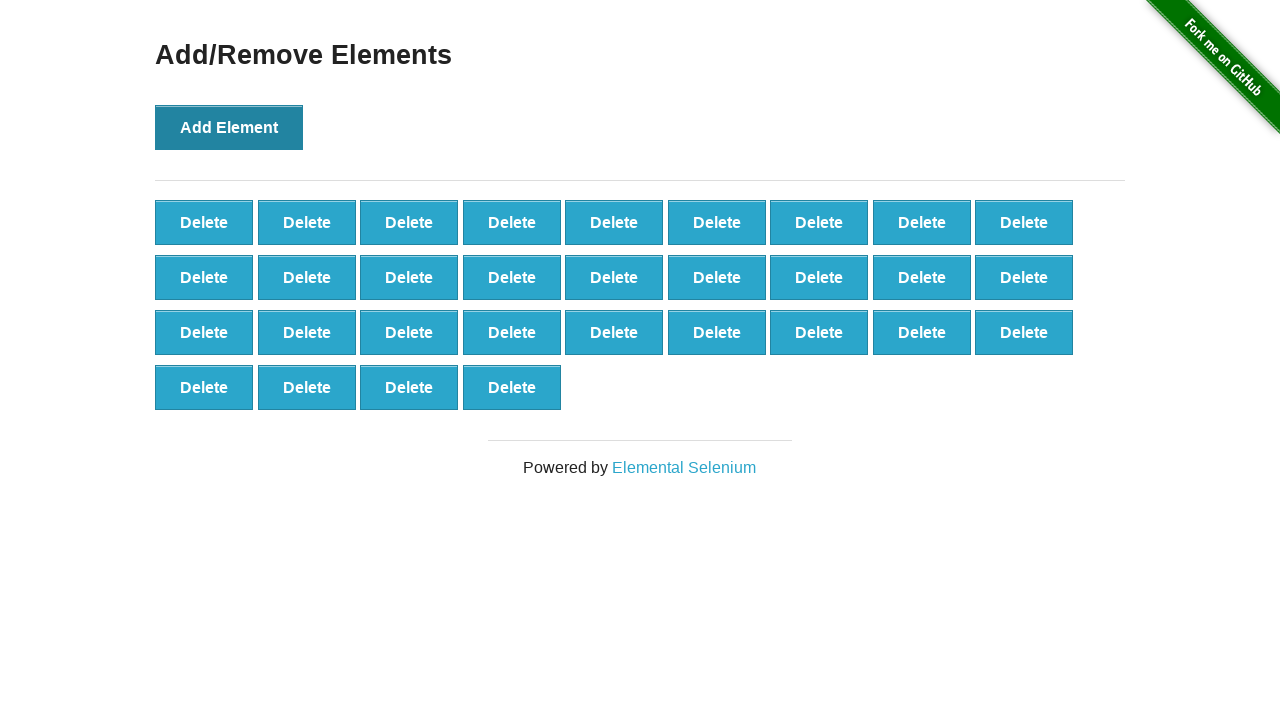

Clicked 'Add Element' button (iteration 32/100) at (229, 127) on button[onclick='addElement()']
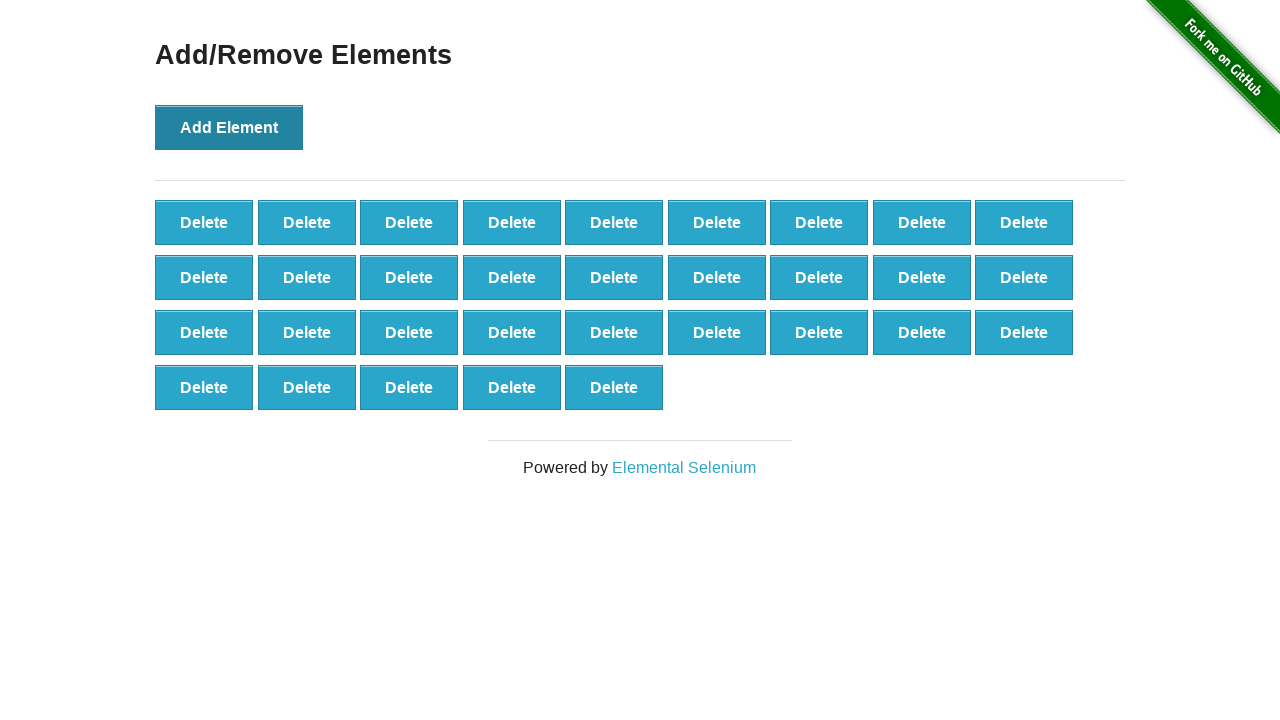

Clicked 'Add Element' button (iteration 33/100) at (229, 127) on button[onclick='addElement()']
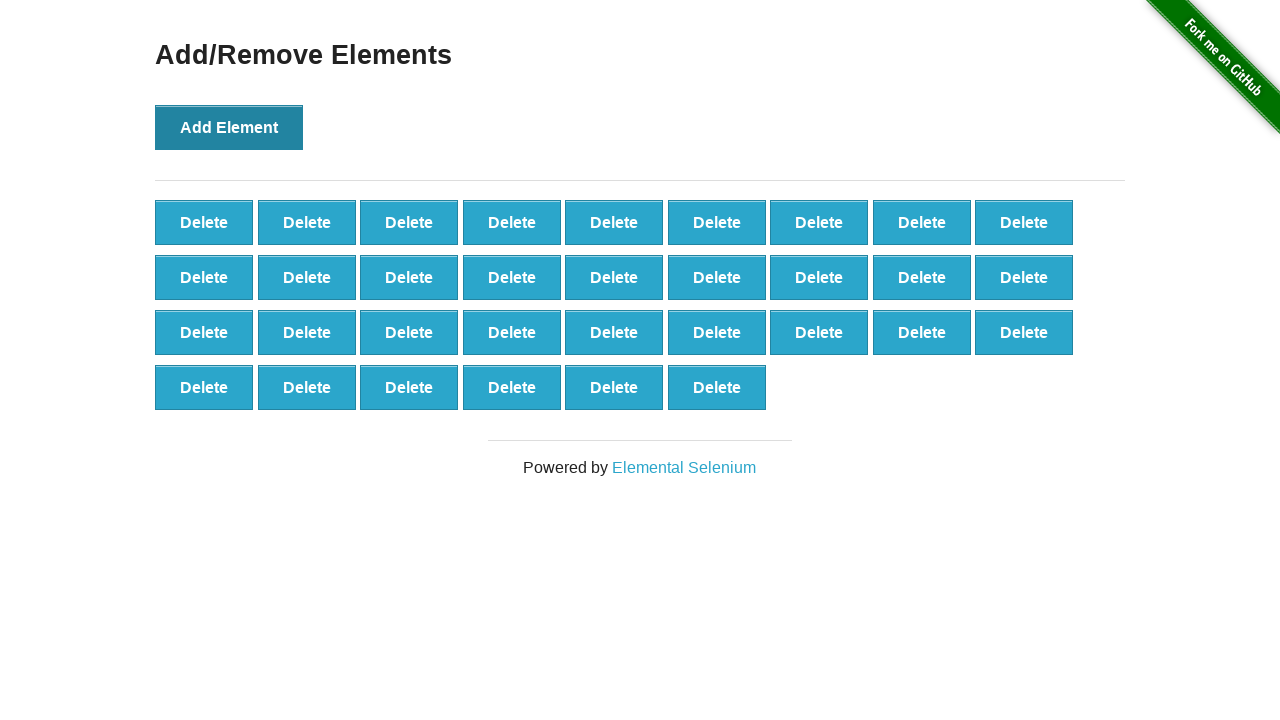

Clicked 'Add Element' button (iteration 34/100) at (229, 127) on button[onclick='addElement()']
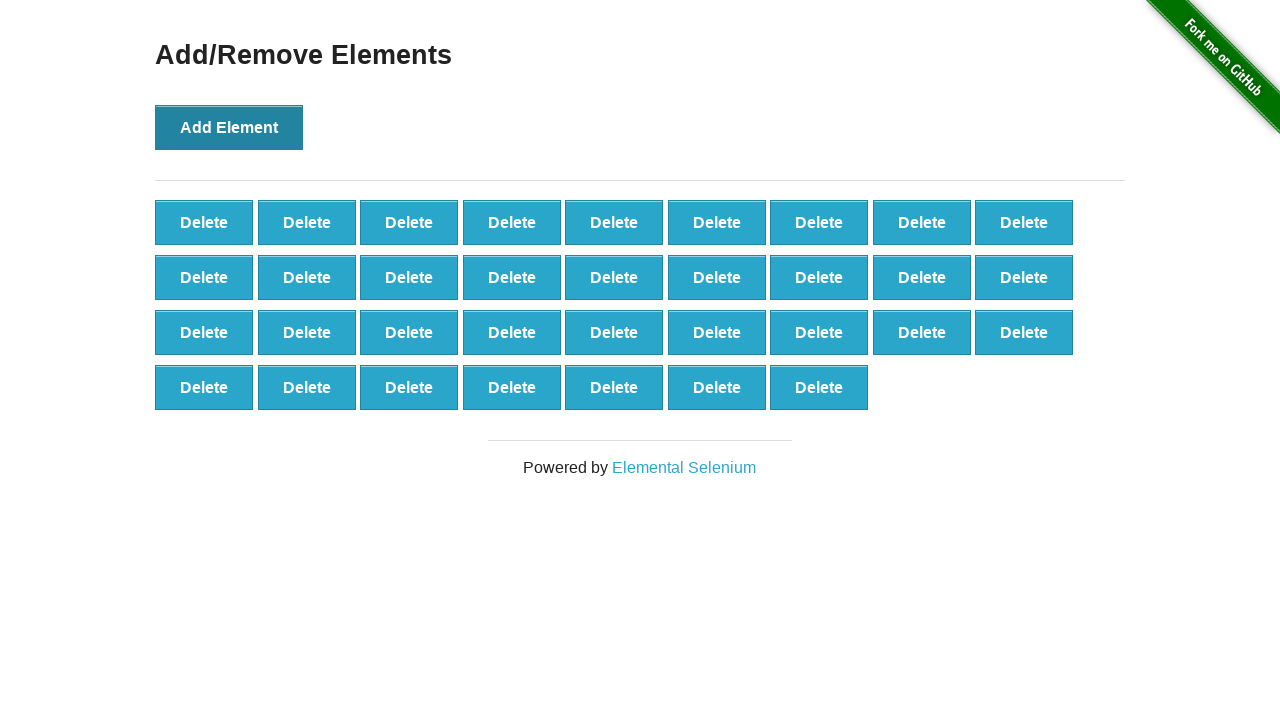

Clicked 'Add Element' button (iteration 35/100) at (229, 127) on button[onclick='addElement()']
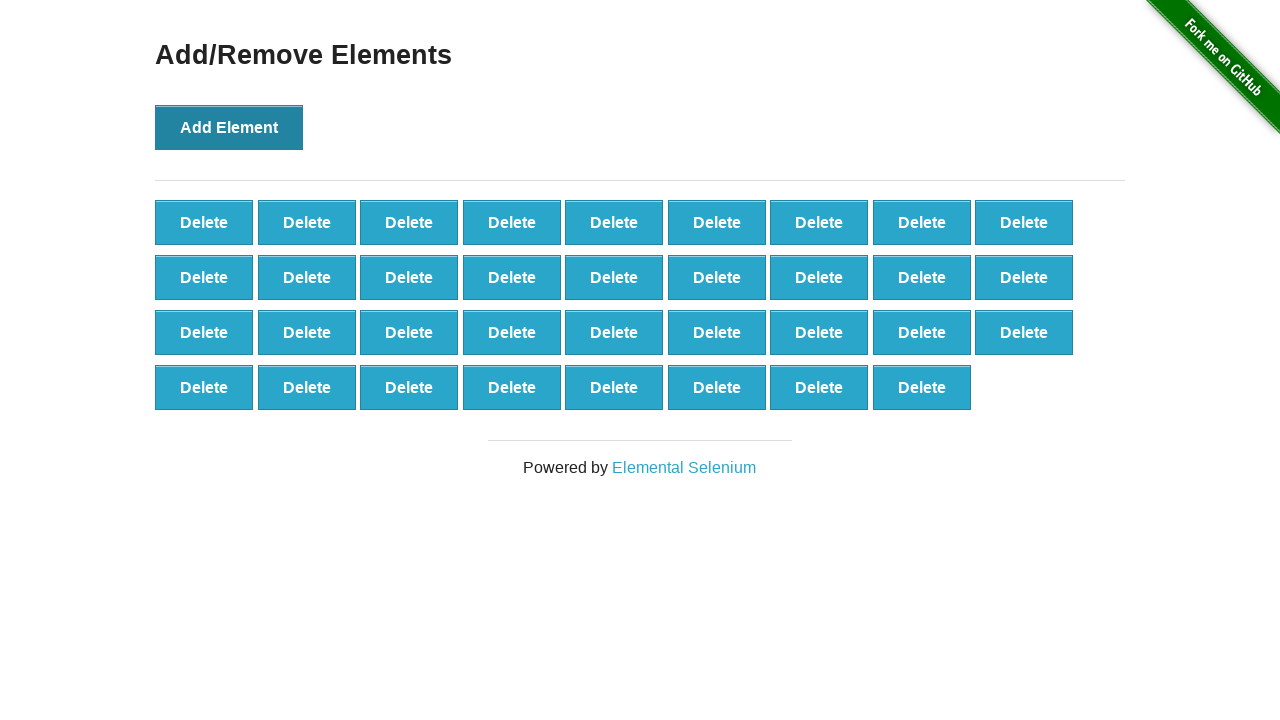

Clicked 'Add Element' button (iteration 36/100) at (229, 127) on button[onclick='addElement()']
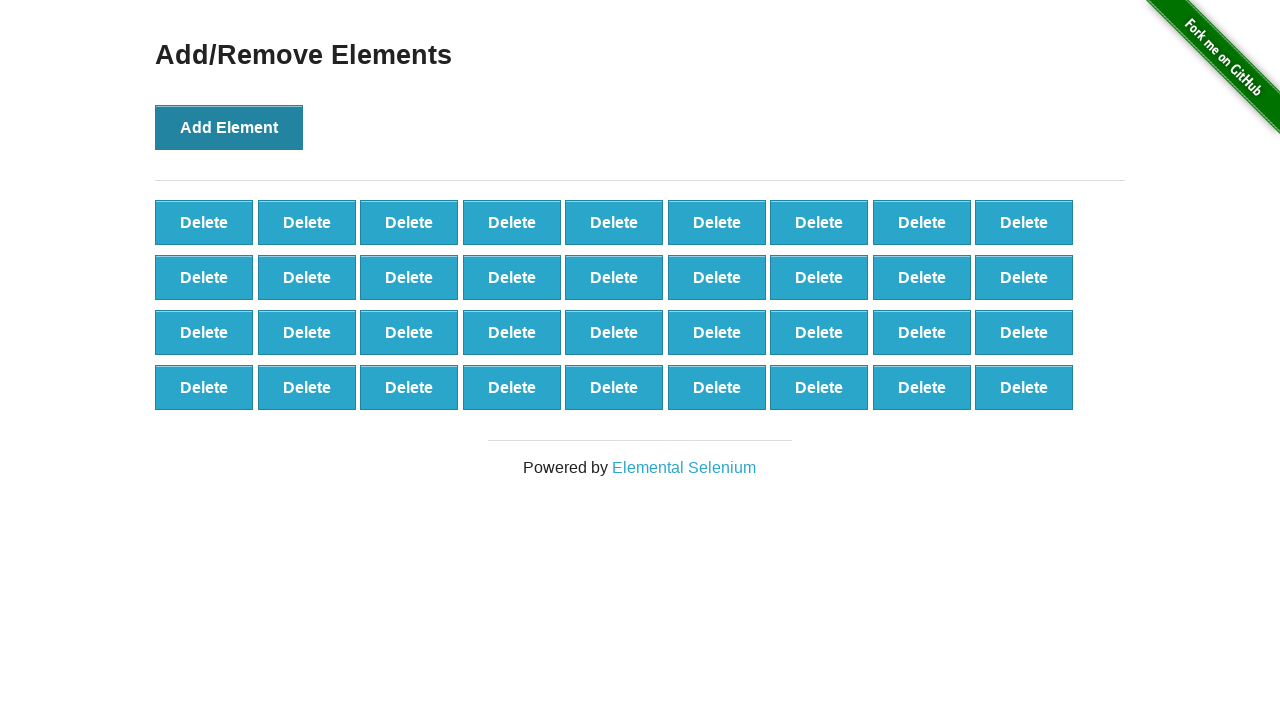

Clicked 'Add Element' button (iteration 37/100) at (229, 127) on button[onclick='addElement()']
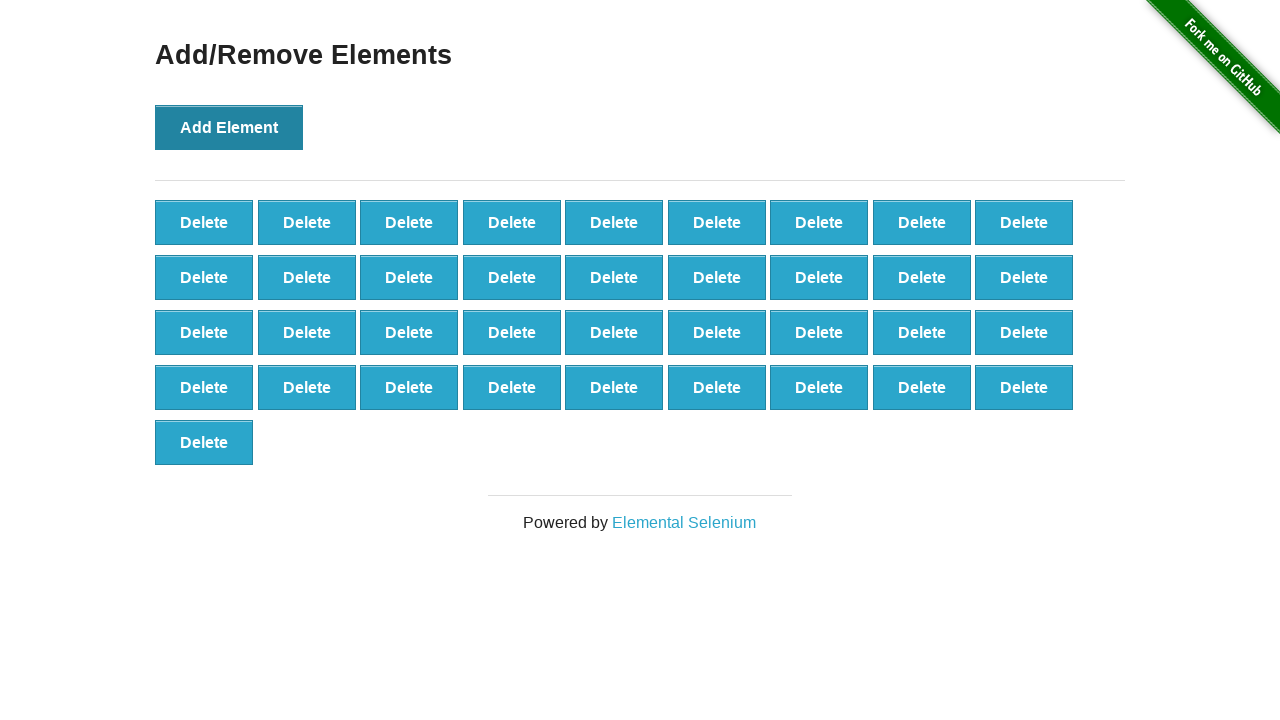

Clicked 'Add Element' button (iteration 38/100) at (229, 127) on button[onclick='addElement()']
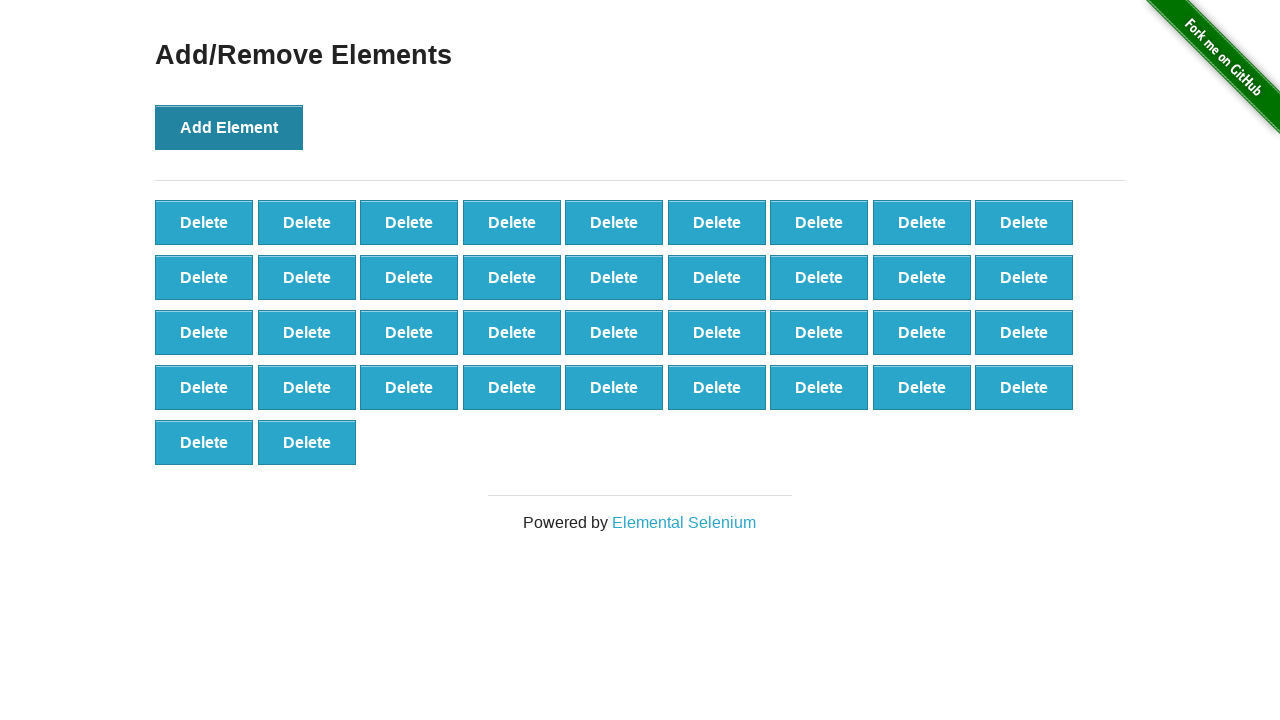

Clicked 'Add Element' button (iteration 39/100) at (229, 127) on button[onclick='addElement()']
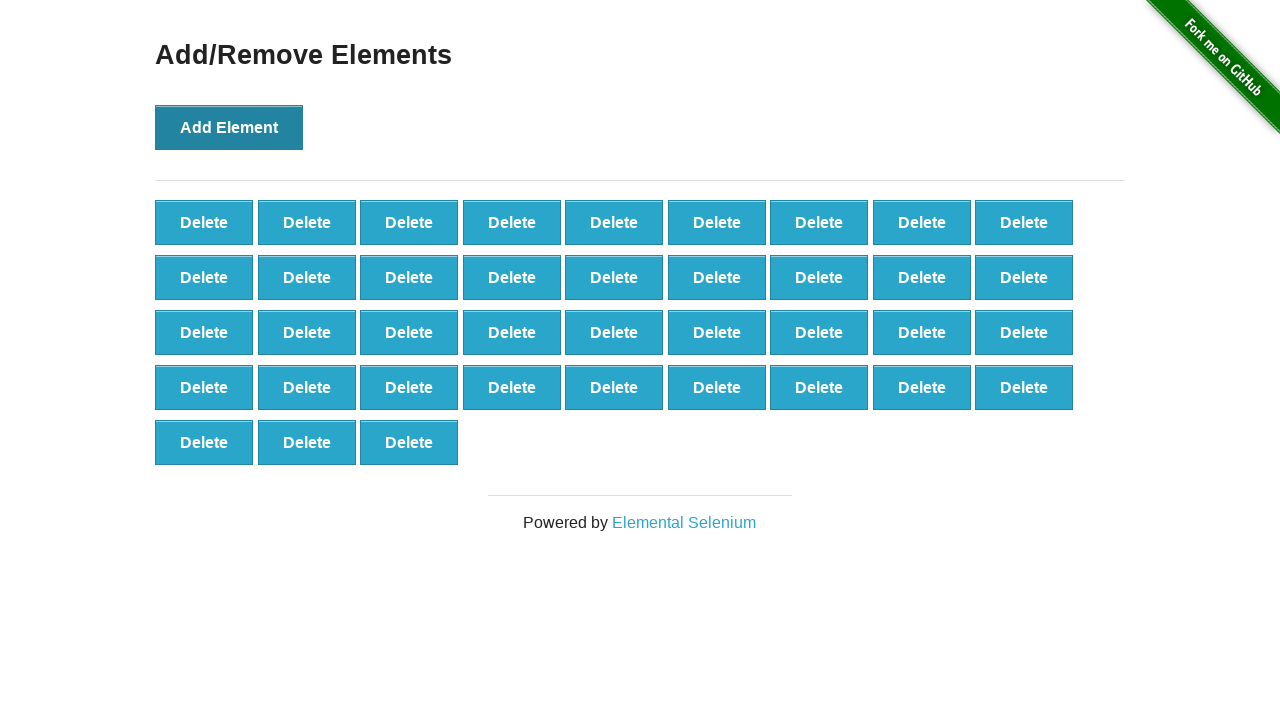

Clicked 'Add Element' button (iteration 40/100) at (229, 127) on button[onclick='addElement()']
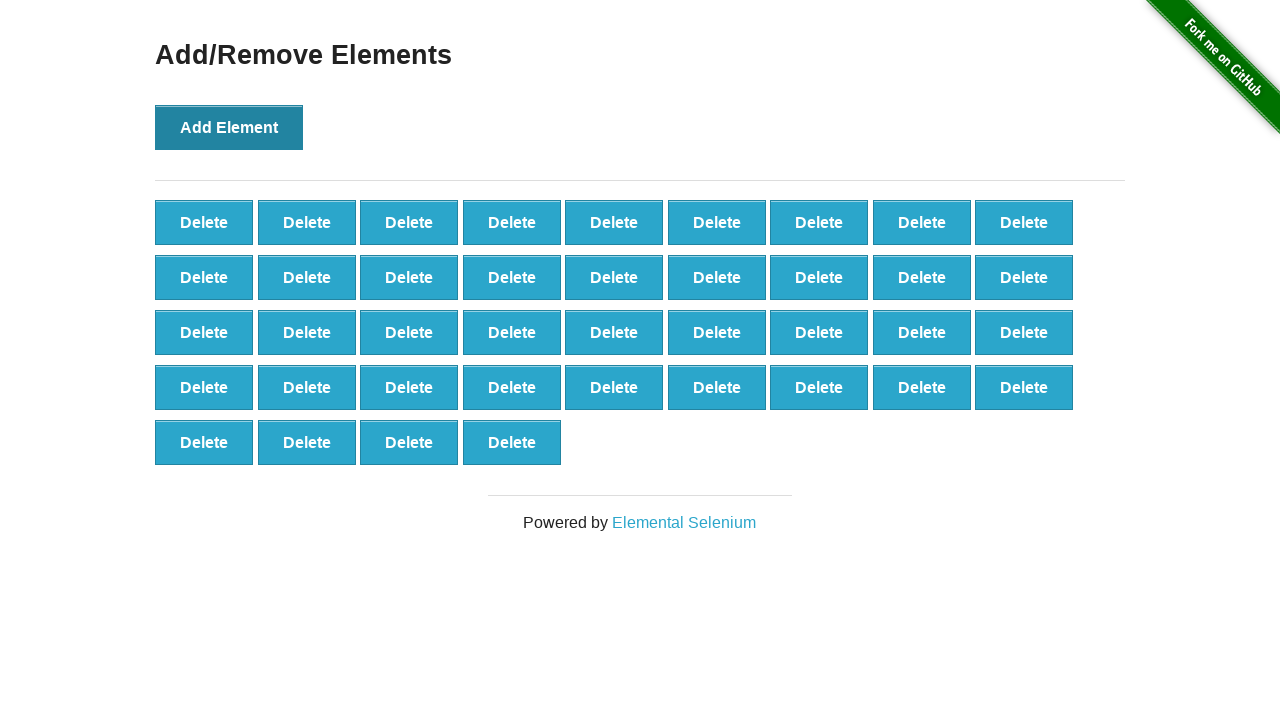

Clicked 'Add Element' button (iteration 41/100) at (229, 127) on button[onclick='addElement()']
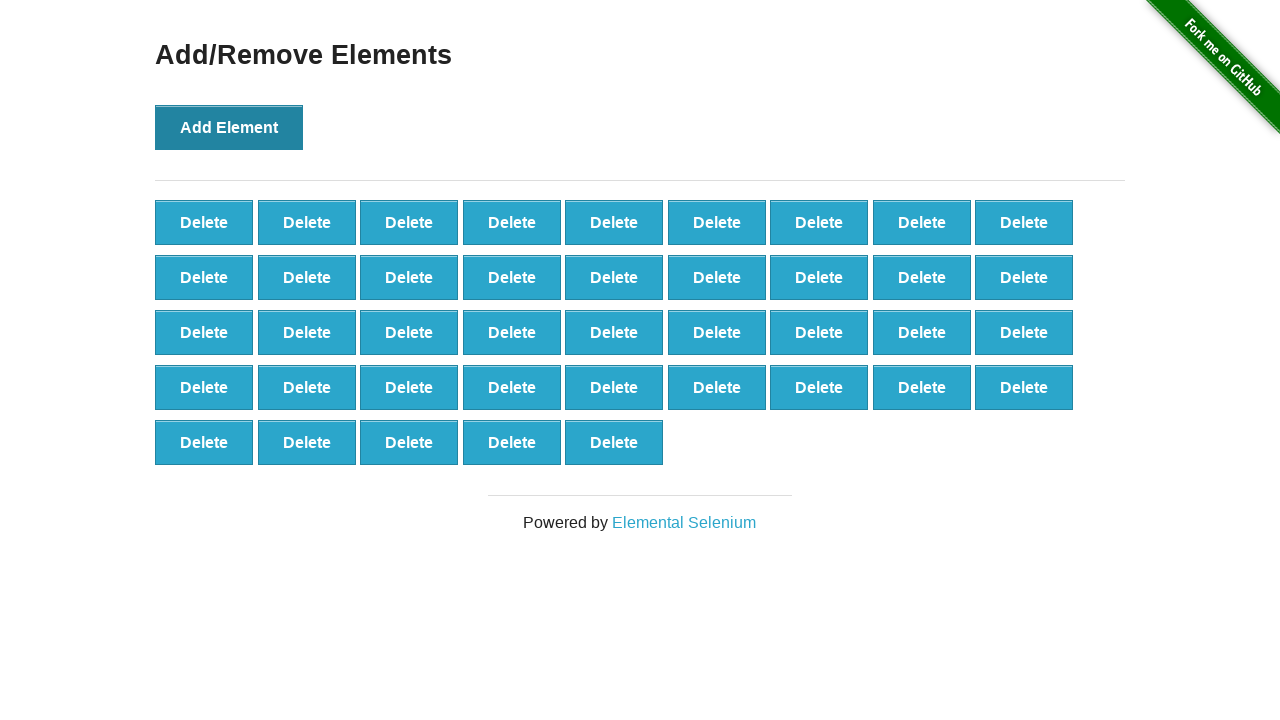

Clicked 'Add Element' button (iteration 42/100) at (229, 127) on button[onclick='addElement()']
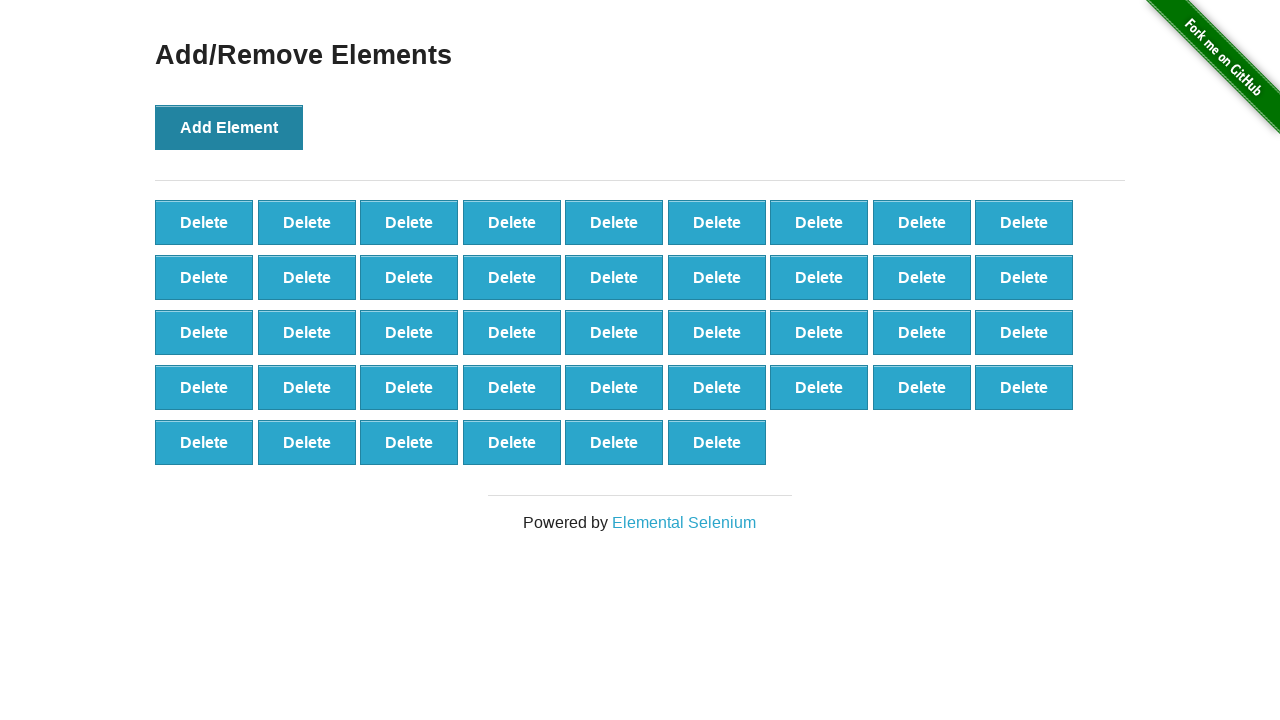

Clicked 'Add Element' button (iteration 43/100) at (229, 127) on button[onclick='addElement()']
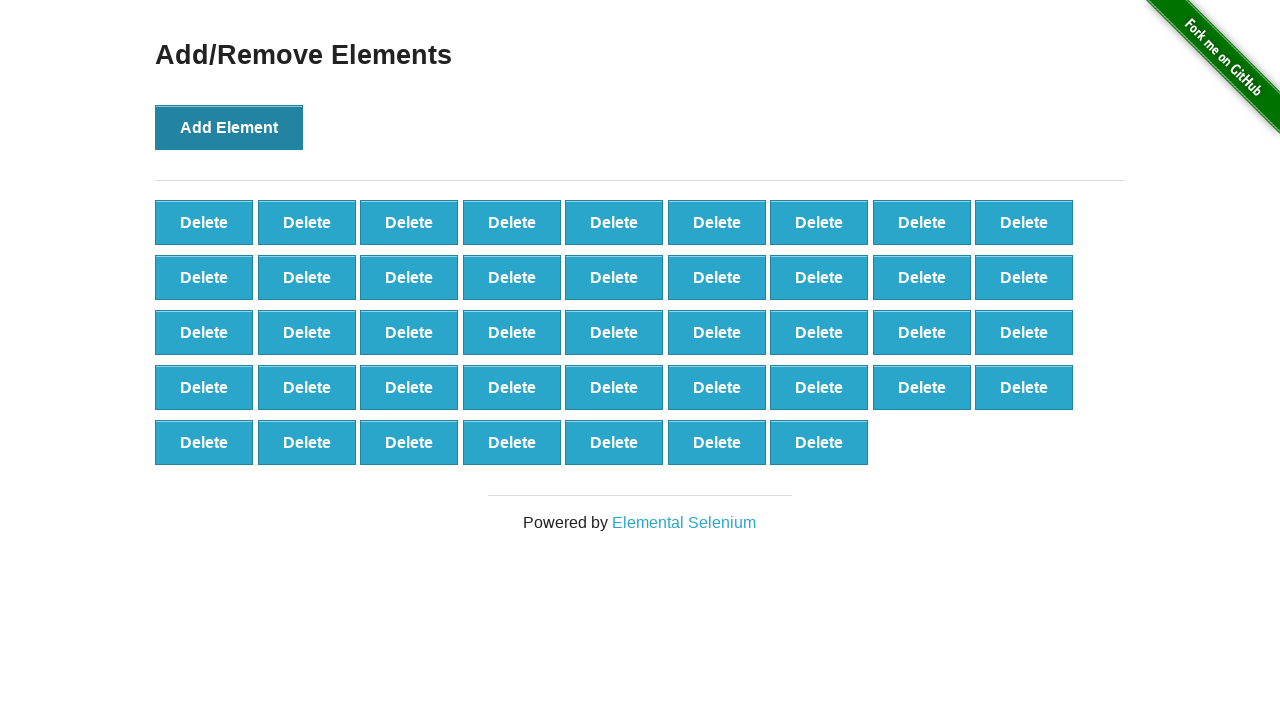

Clicked 'Add Element' button (iteration 44/100) at (229, 127) on button[onclick='addElement()']
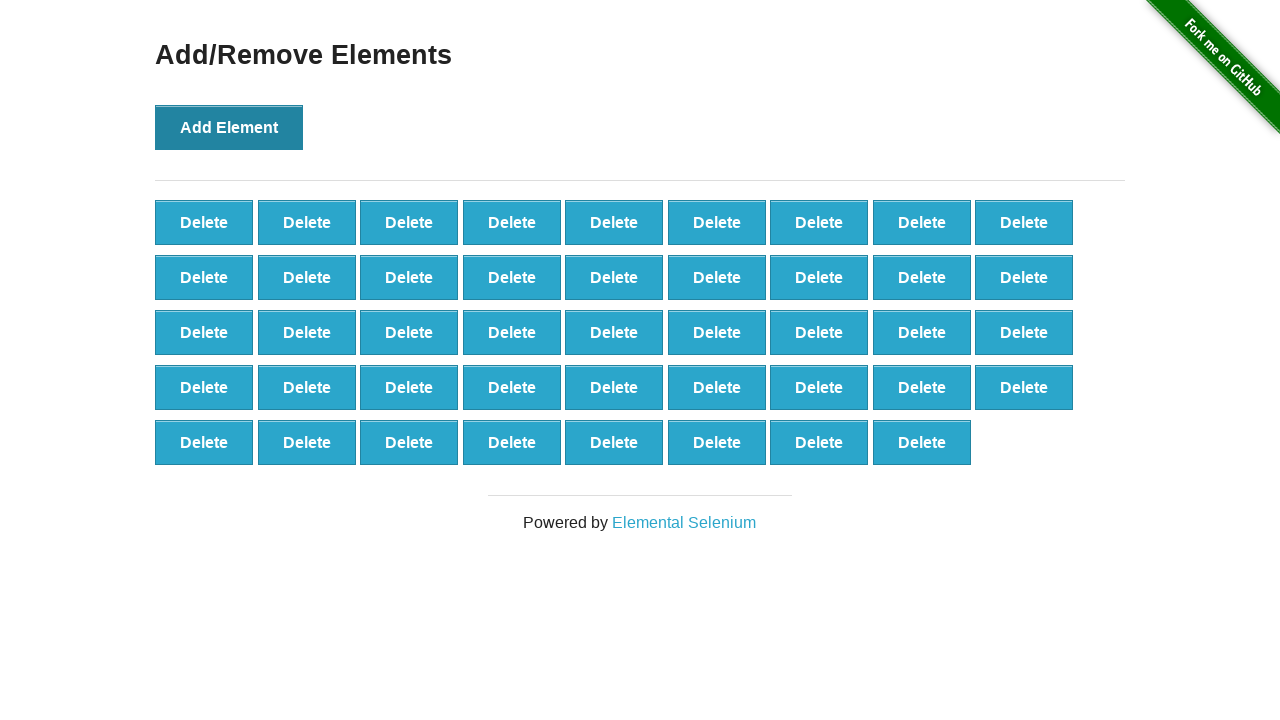

Clicked 'Add Element' button (iteration 45/100) at (229, 127) on button[onclick='addElement()']
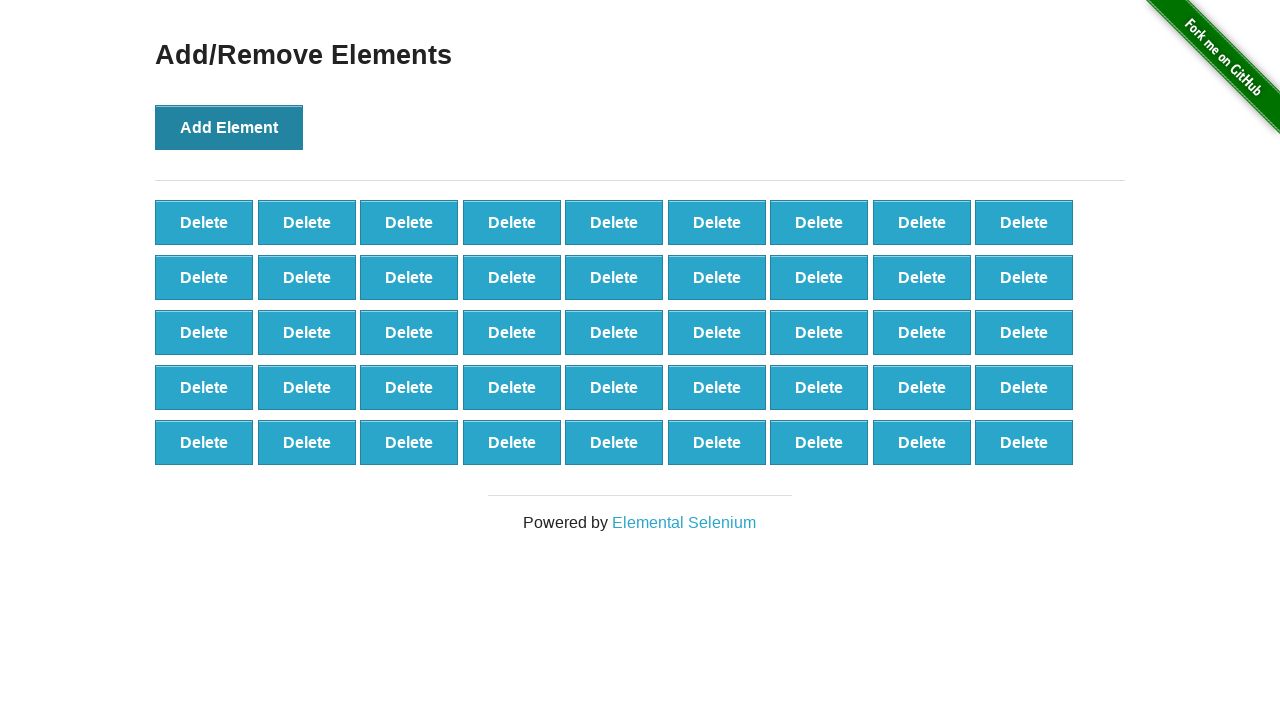

Clicked 'Add Element' button (iteration 46/100) at (229, 127) on button[onclick='addElement()']
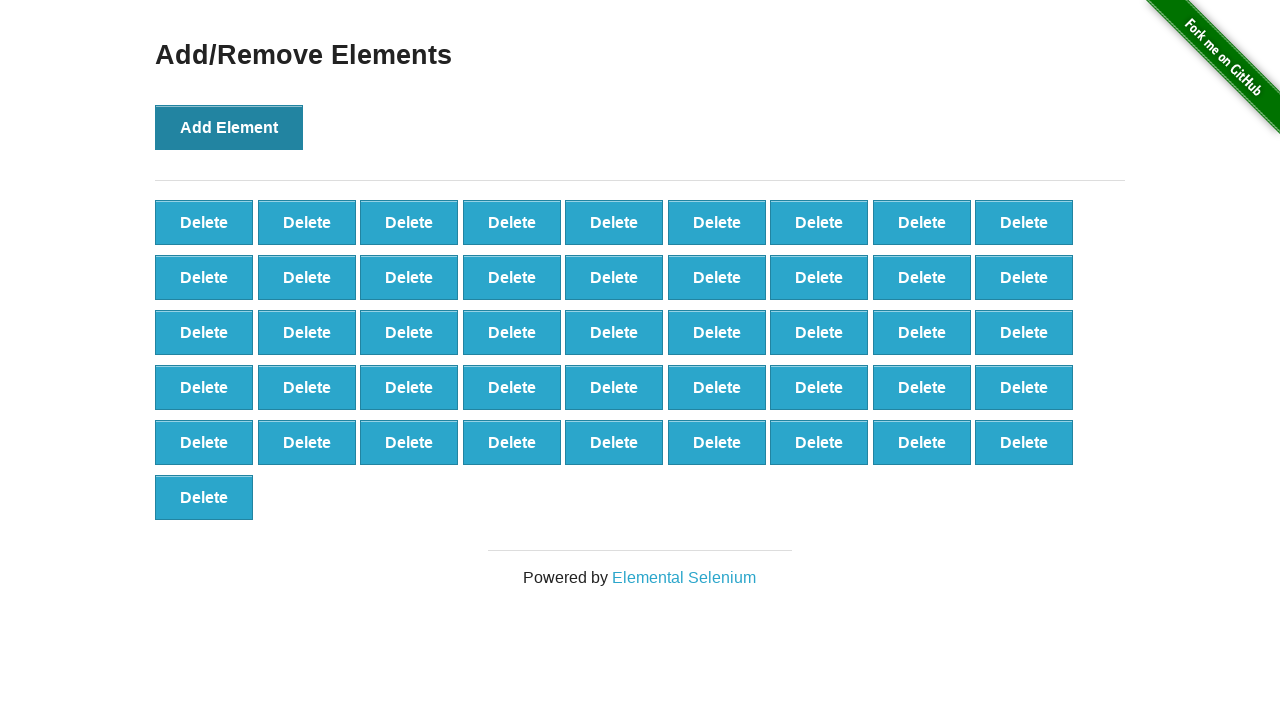

Clicked 'Add Element' button (iteration 47/100) at (229, 127) on button[onclick='addElement()']
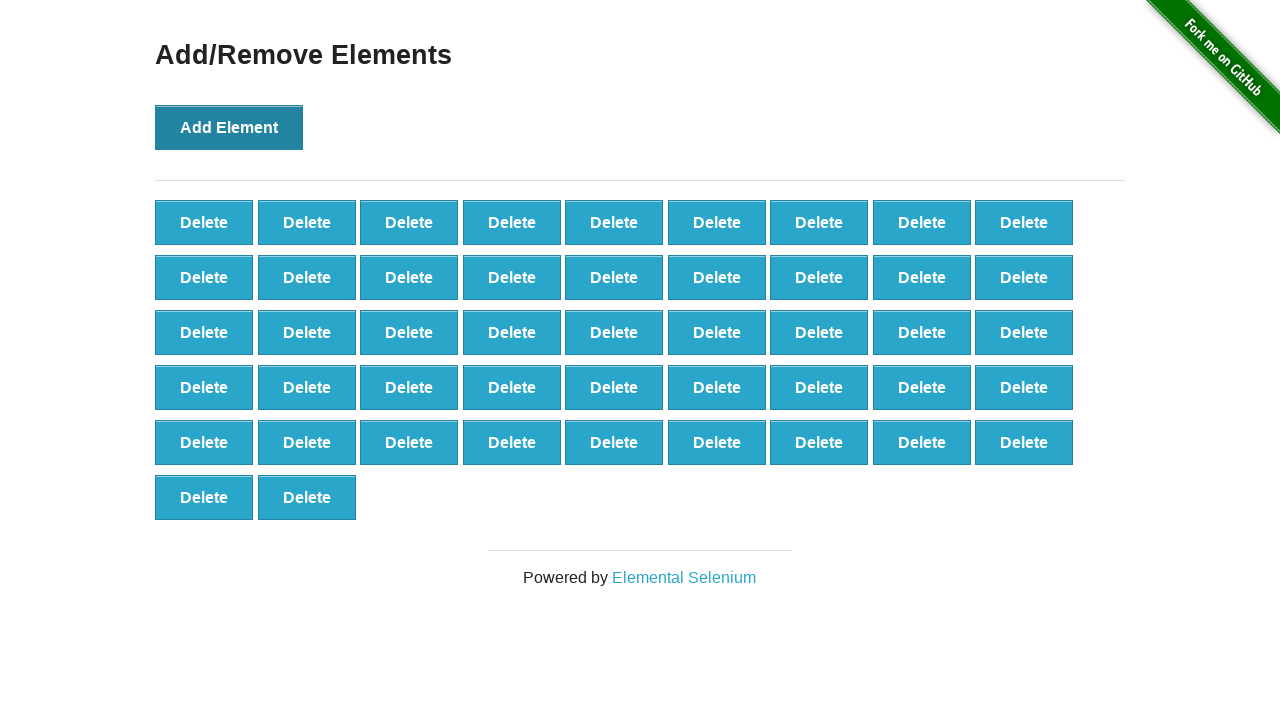

Clicked 'Add Element' button (iteration 48/100) at (229, 127) on button[onclick='addElement()']
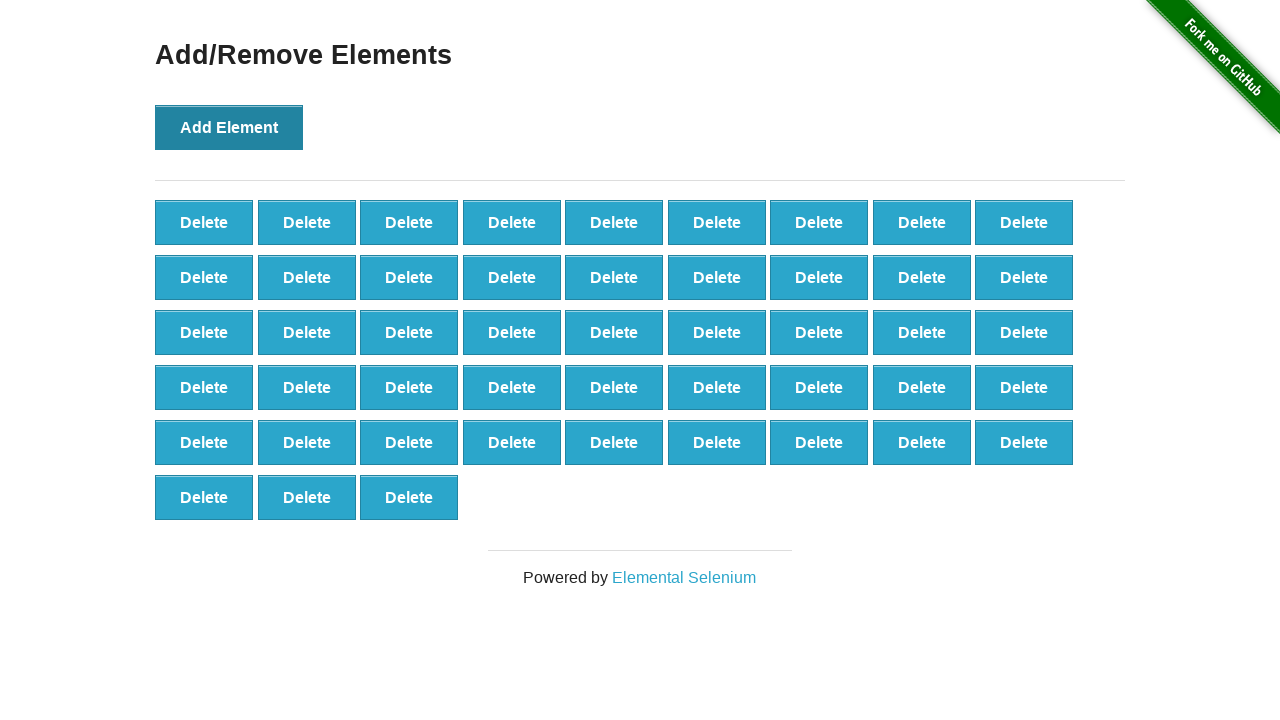

Clicked 'Add Element' button (iteration 49/100) at (229, 127) on button[onclick='addElement()']
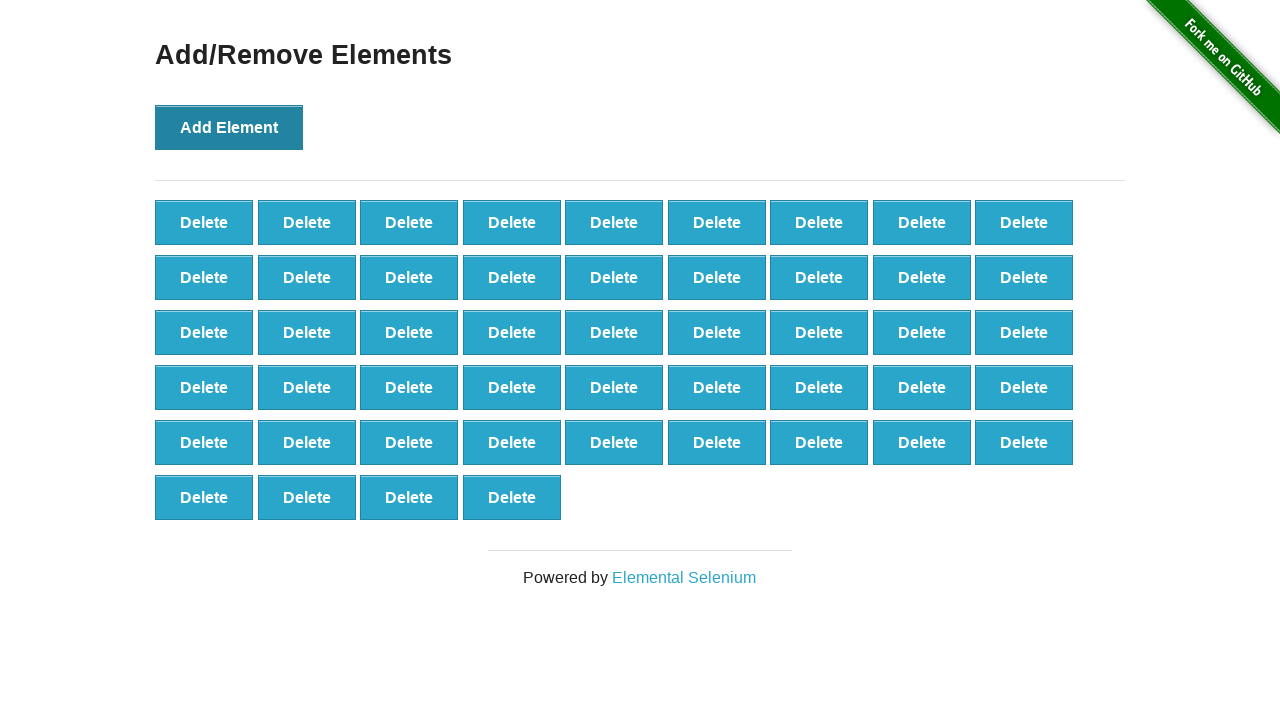

Clicked 'Add Element' button (iteration 50/100) at (229, 127) on button[onclick='addElement()']
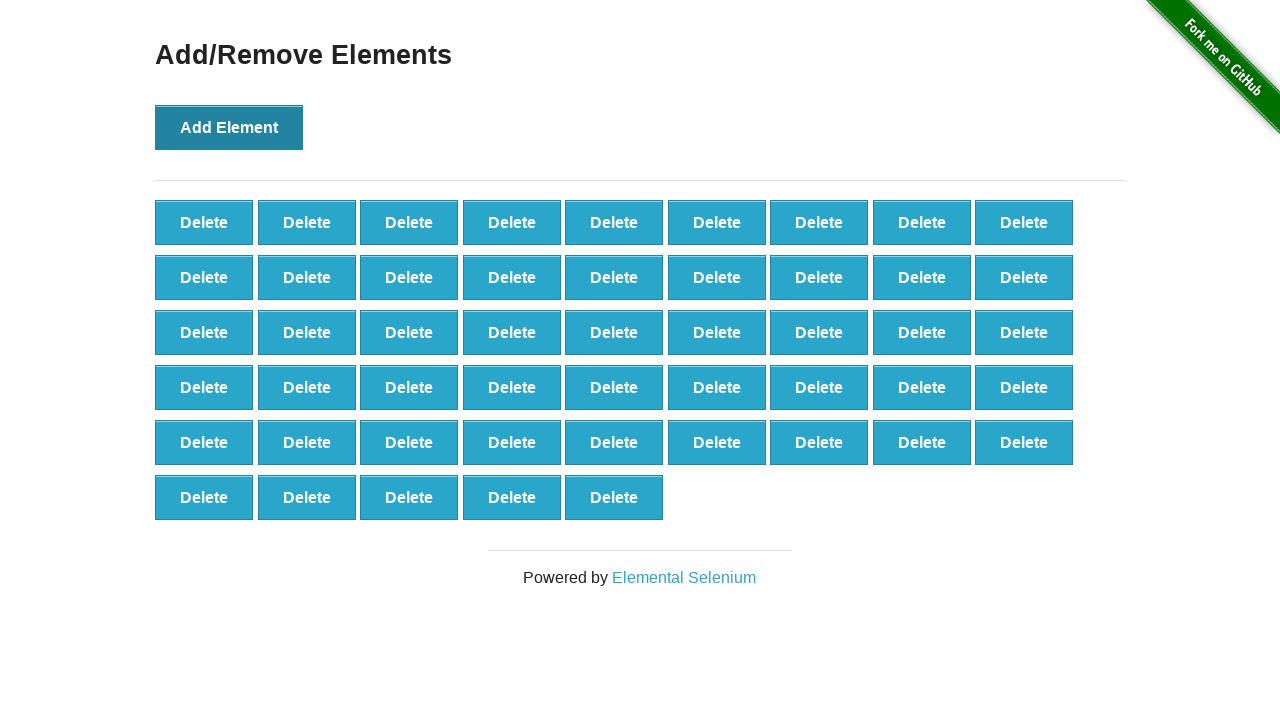

Clicked 'Add Element' button (iteration 51/100) at (229, 127) on button[onclick='addElement()']
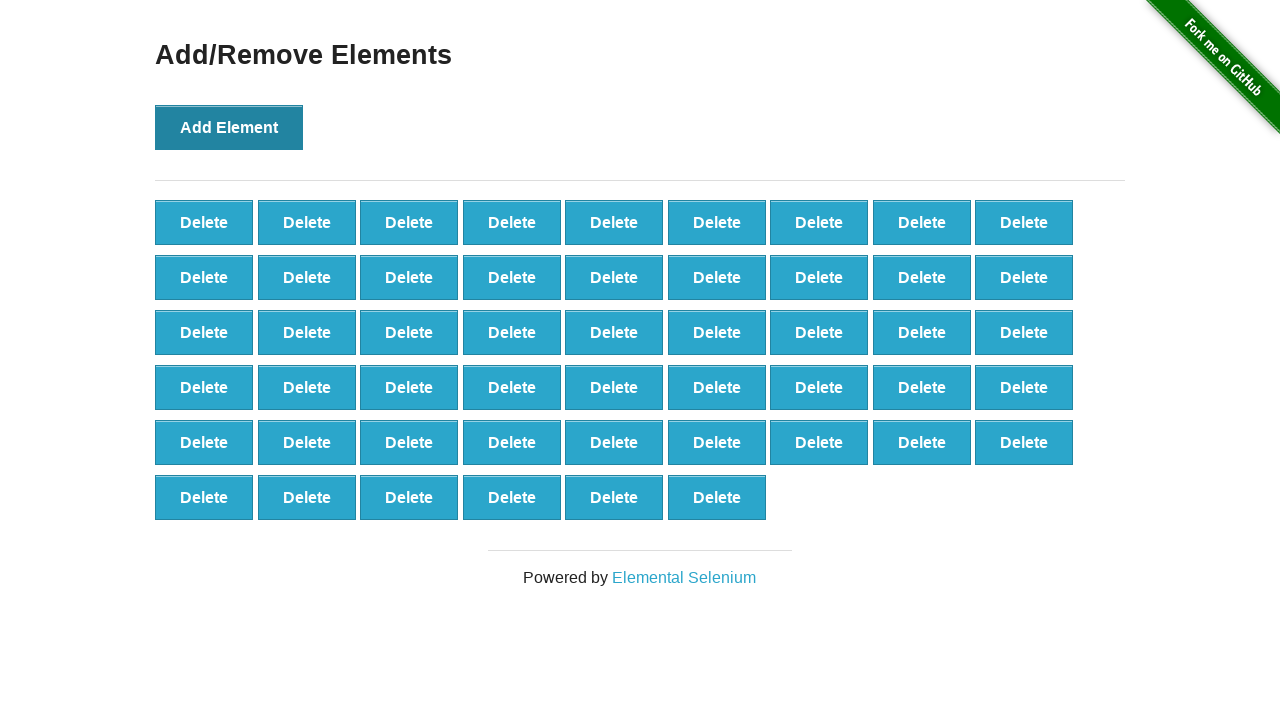

Clicked 'Add Element' button (iteration 52/100) at (229, 127) on button[onclick='addElement()']
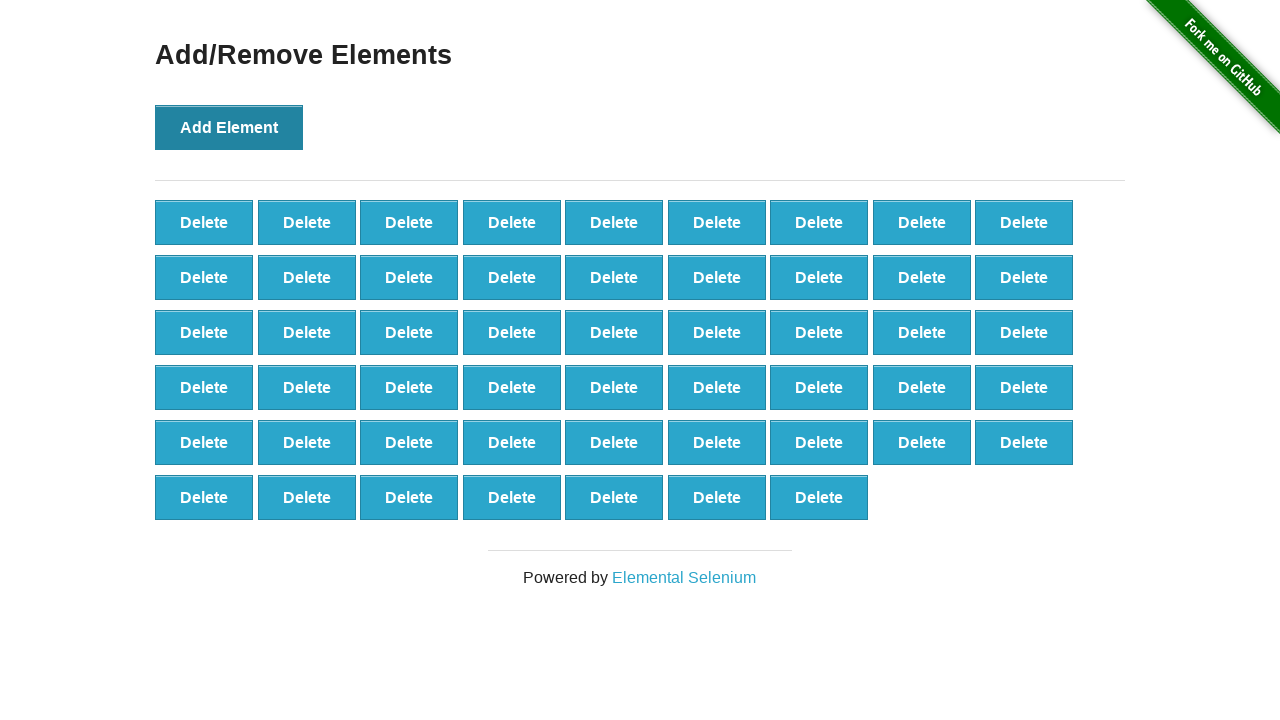

Clicked 'Add Element' button (iteration 53/100) at (229, 127) on button[onclick='addElement()']
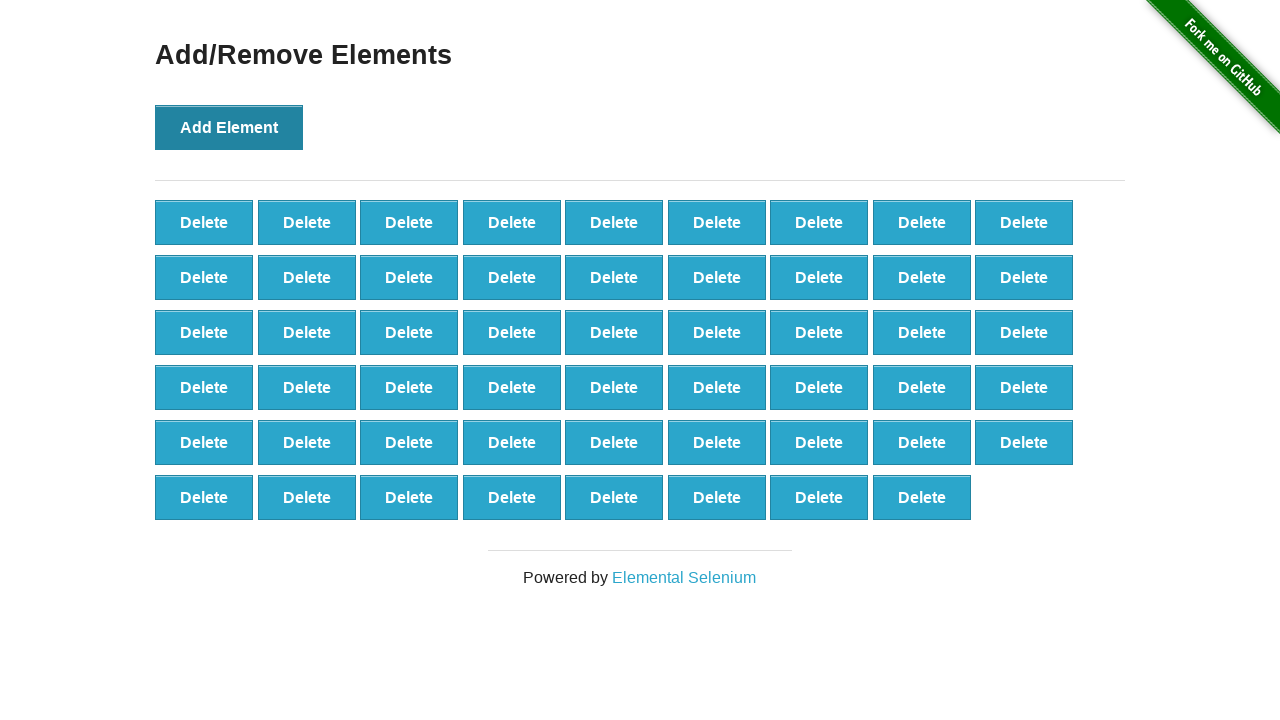

Clicked 'Add Element' button (iteration 54/100) at (229, 127) on button[onclick='addElement()']
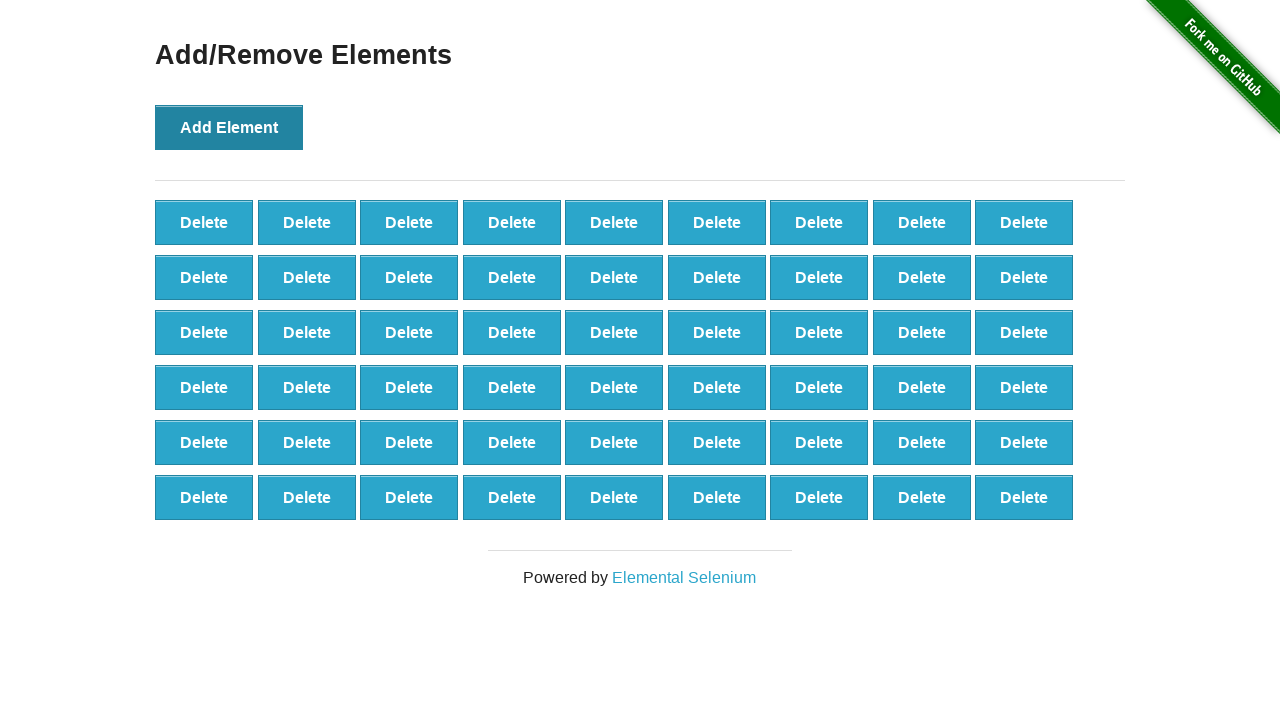

Clicked 'Add Element' button (iteration 55/100) at (229, 127) on button[onclick='addElement()']
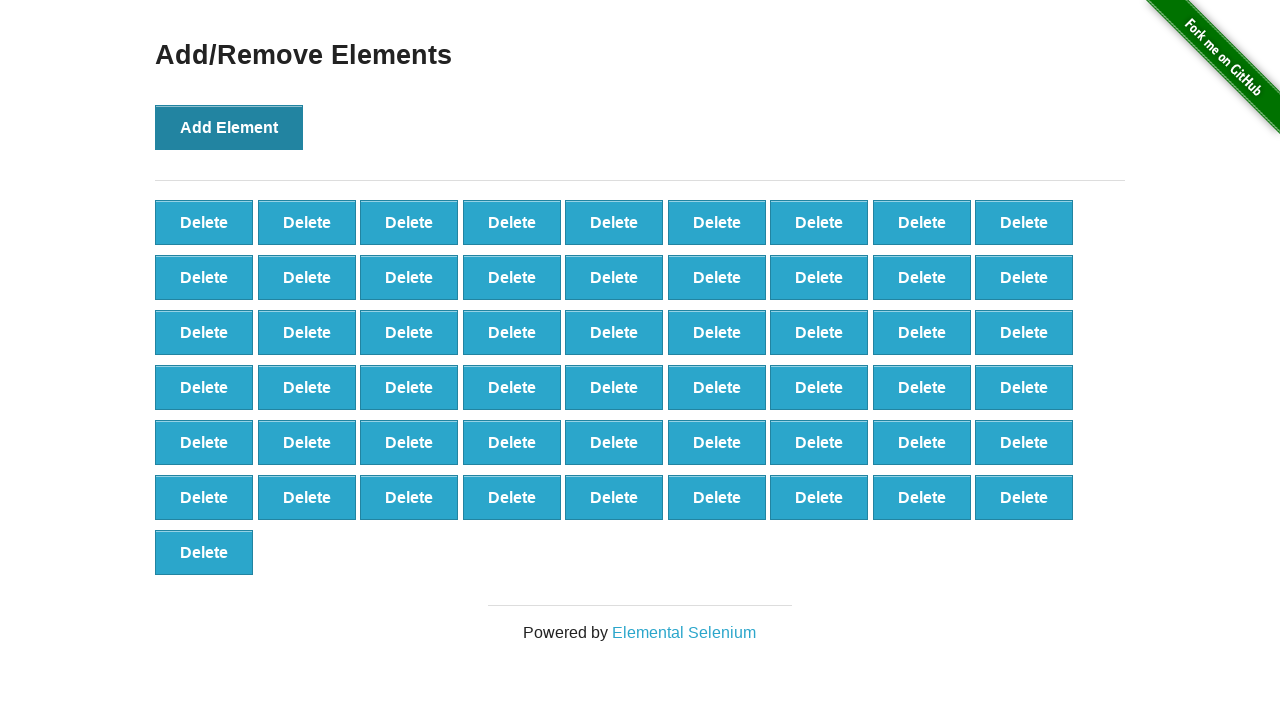

Clicked 'Add Element' button (iteration 56/100) at (229, 127) on button[onclick='addElement()']
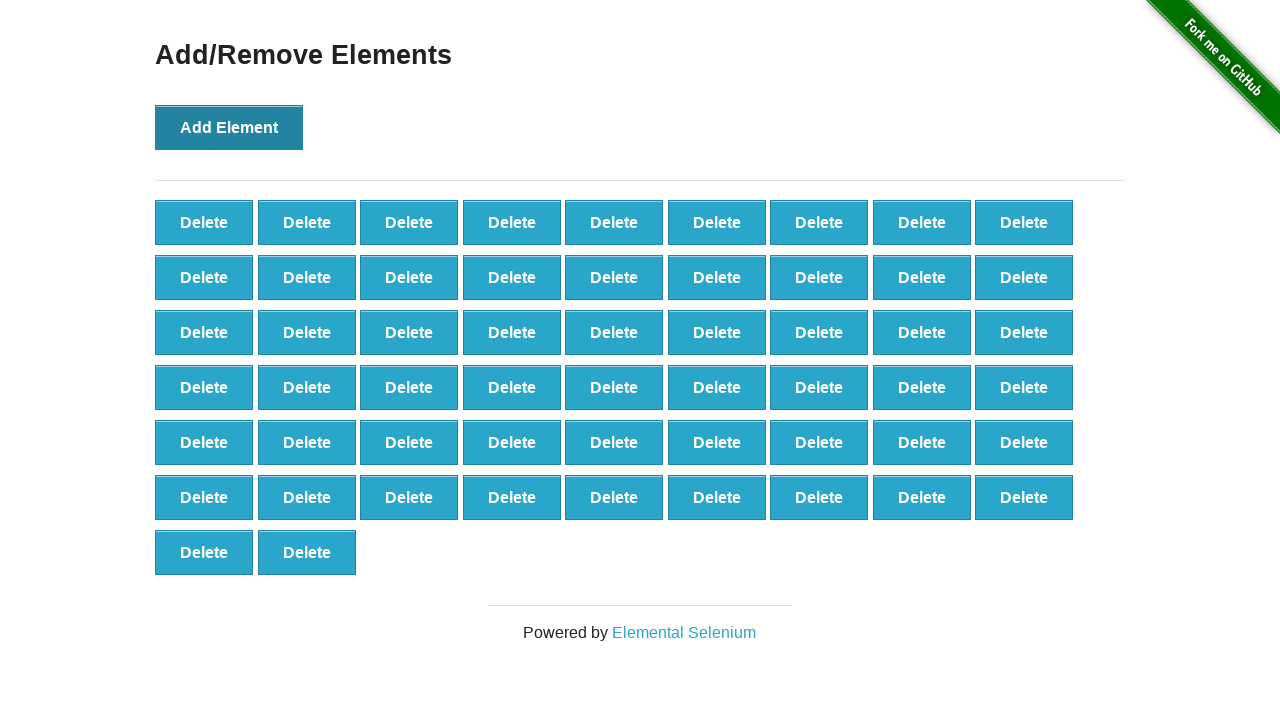

Clicked 'Add Element' button (iteration 57/100) at (229, 127) on button[onclick='addElement()']
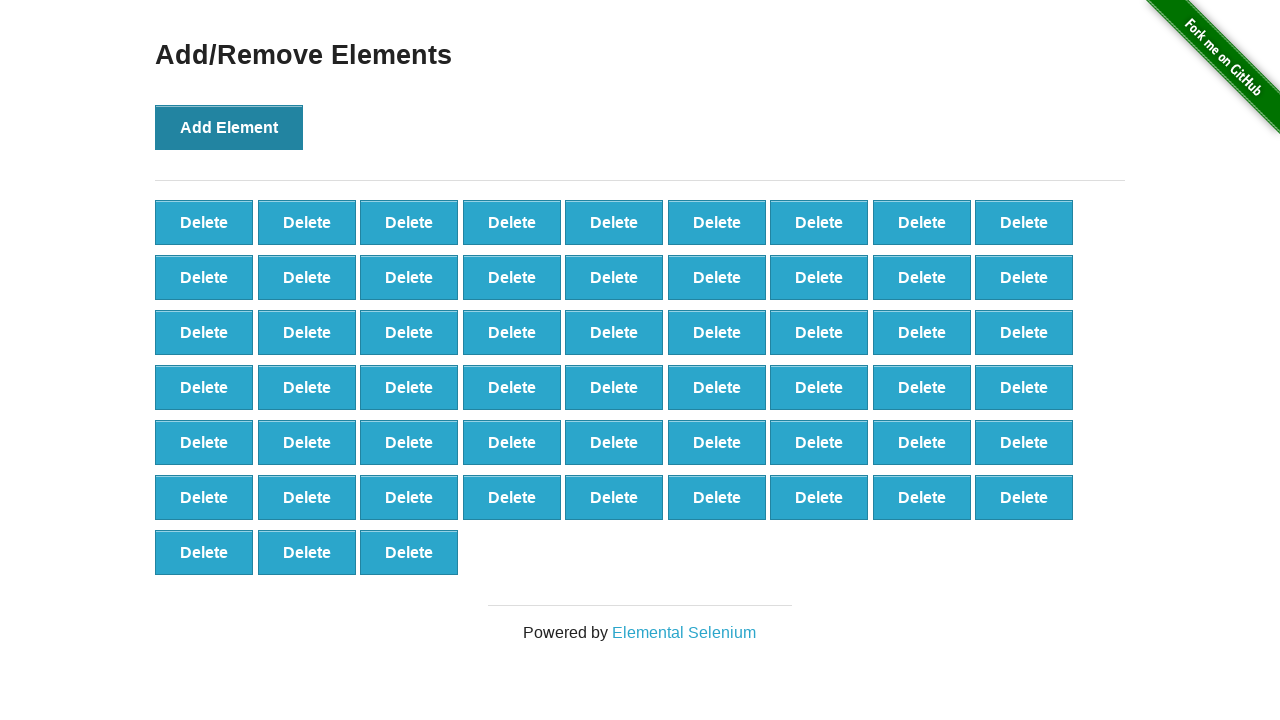

Clicked 'Add Element' button (iteration 58/100) at (229, 127) on button[onclick='addElement()']
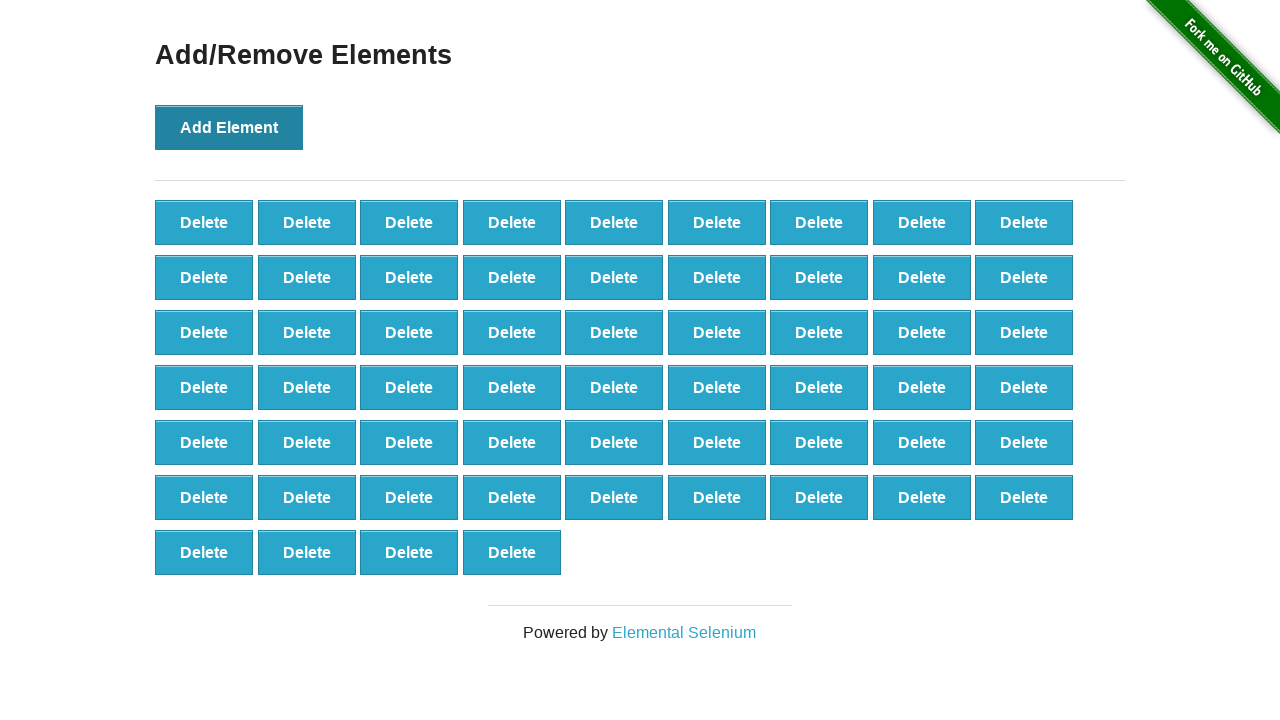

Clicked 'Add Element' button (iteration 59/100) at (229, 127) on button[onclick='addElement()']
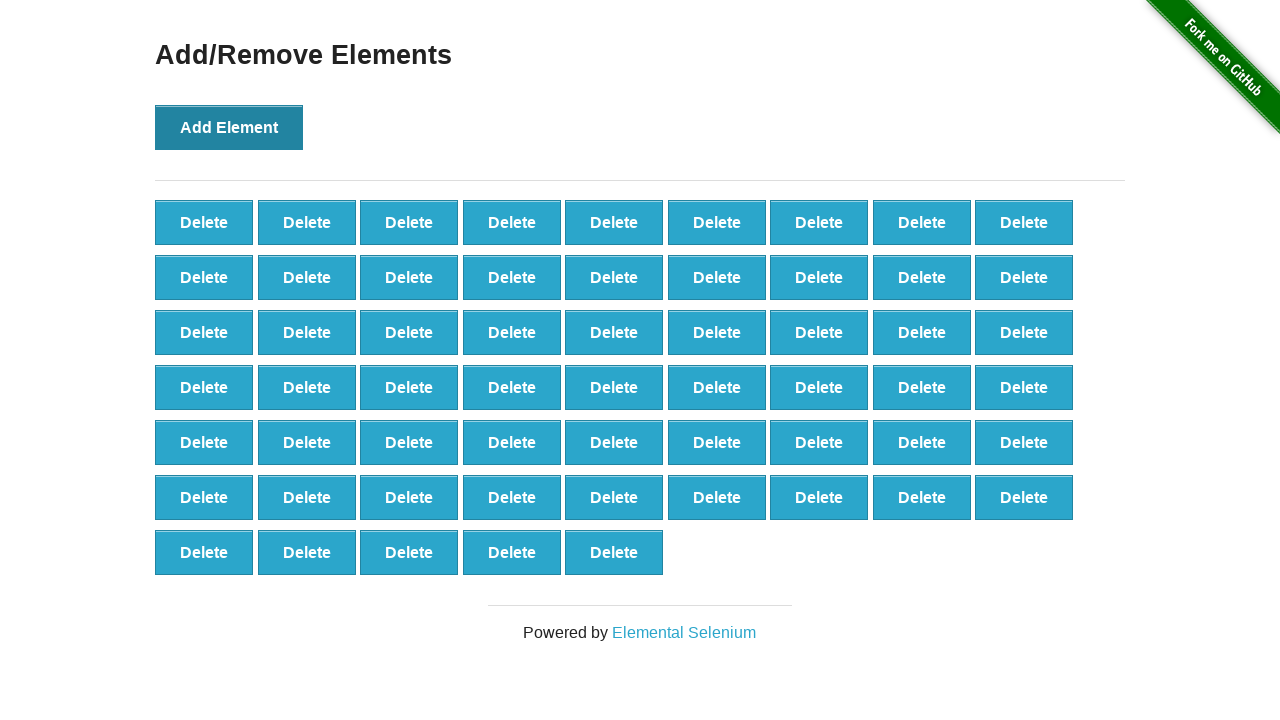

Clicked 'Add Element' button (iteration 60/100) at (229, 127) on button[onclick='addElement()']
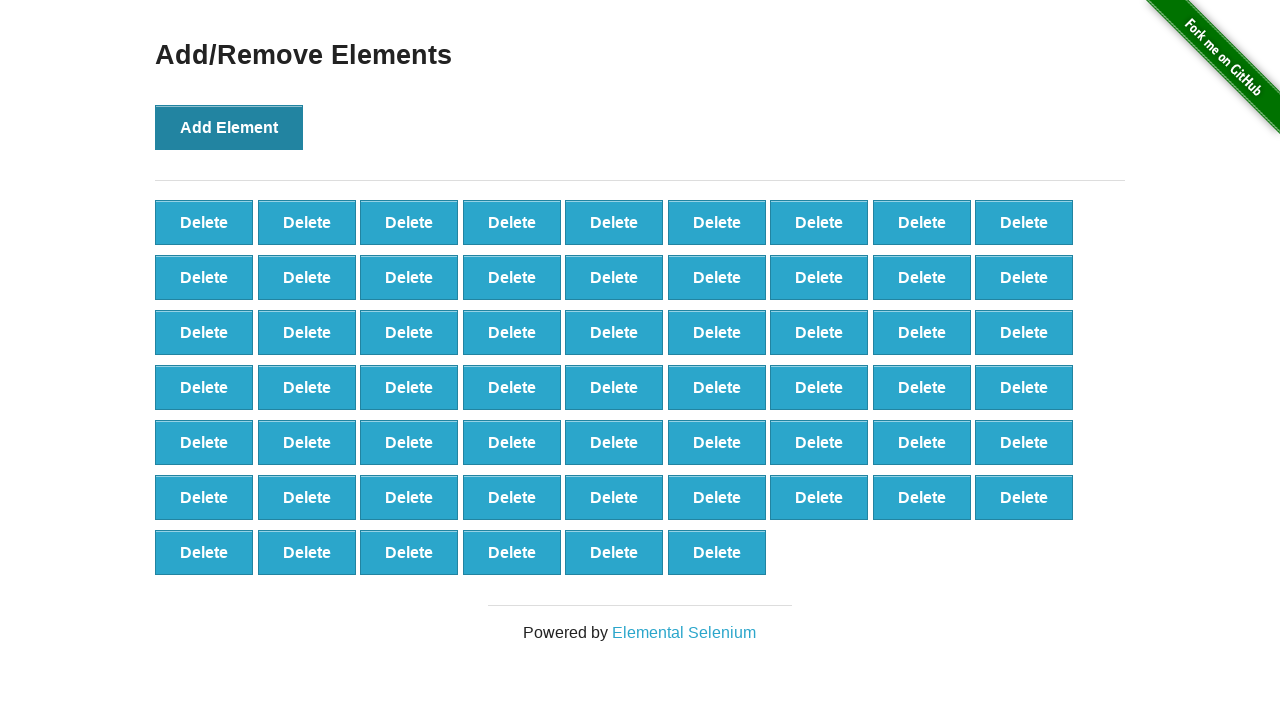

Clicked 'Add Element' button (iteration 61/100) at (229, 127) on button[onclick='addElement()']
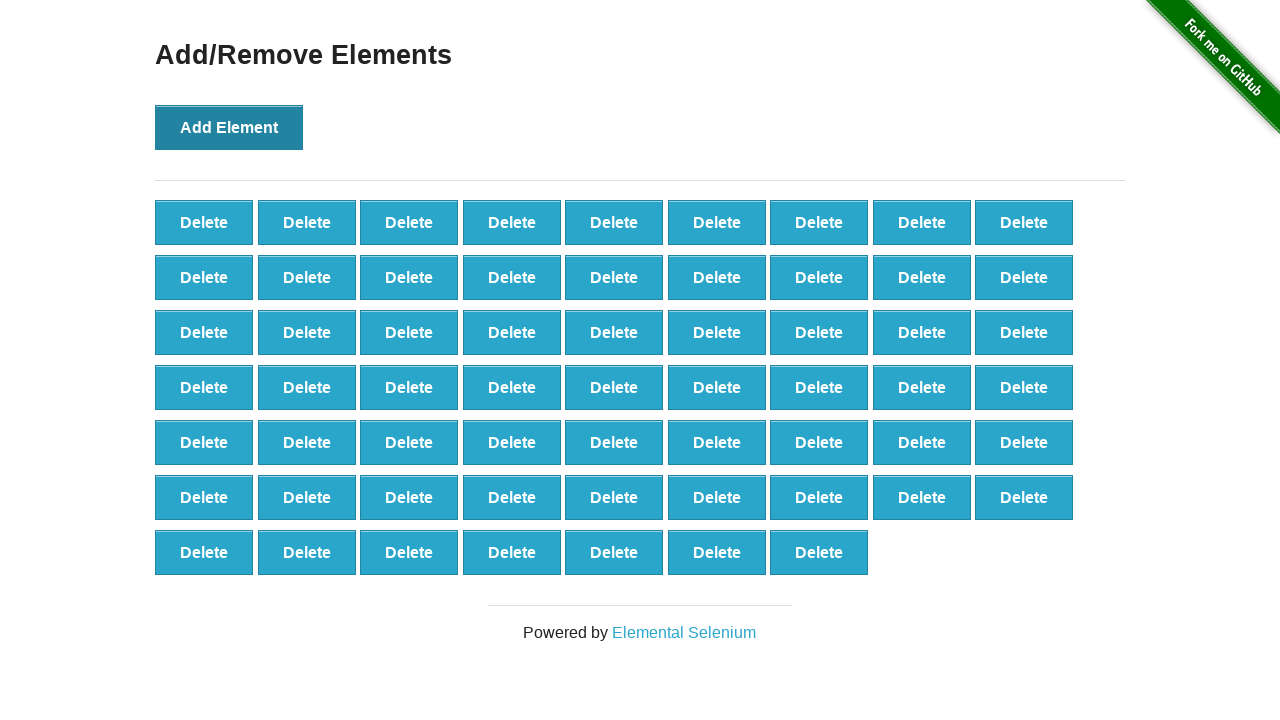

Clicked 'Add Element' button (iteration 62/100) at (229, 127) on button[onclick='addElement()']
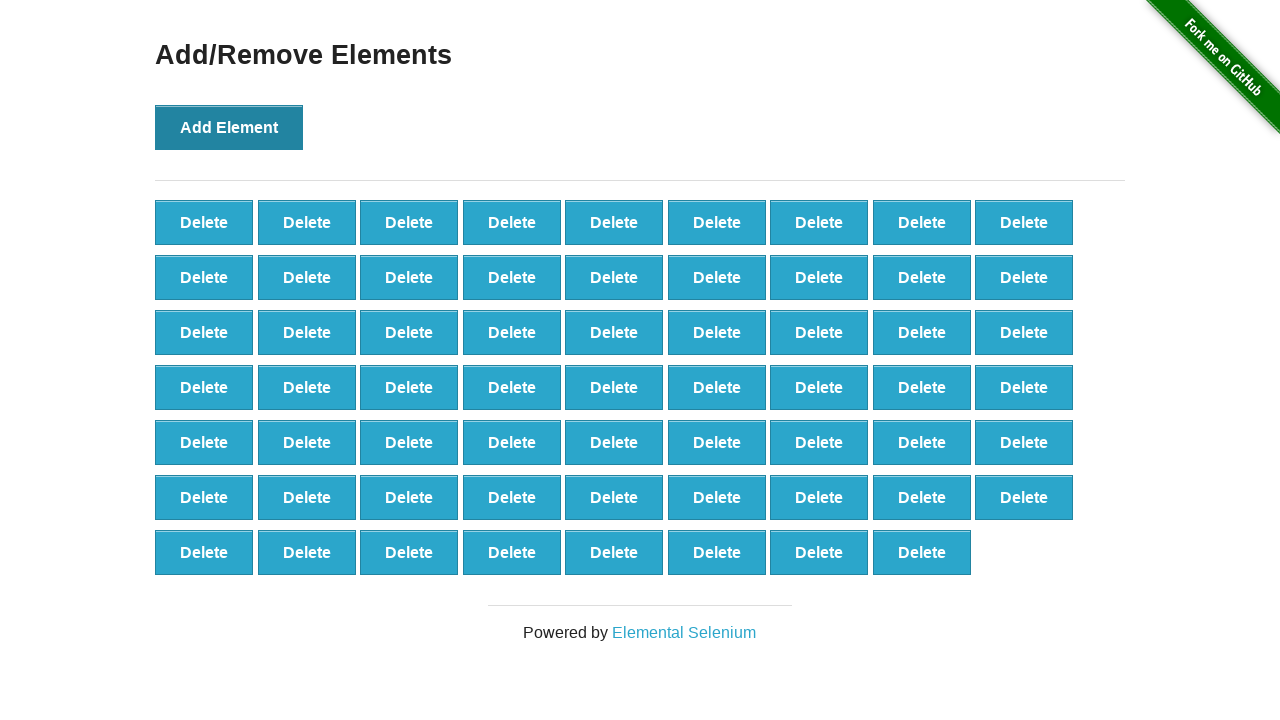

Clicked 'Add Element' button (iteration 63/100) at (229, 127) on button[onclick='addElement()']
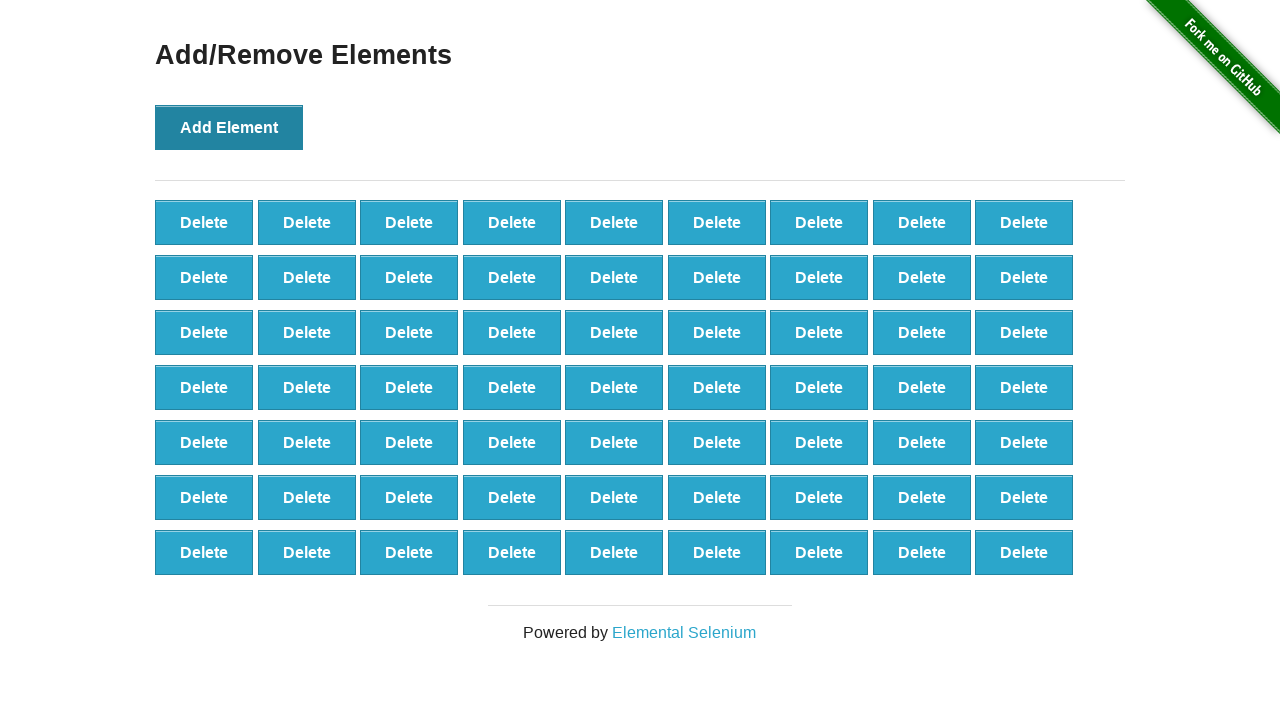

Clicked 'Add Element' button (iteration 64/100) at (229, 127) on button[onclick='addElement()']
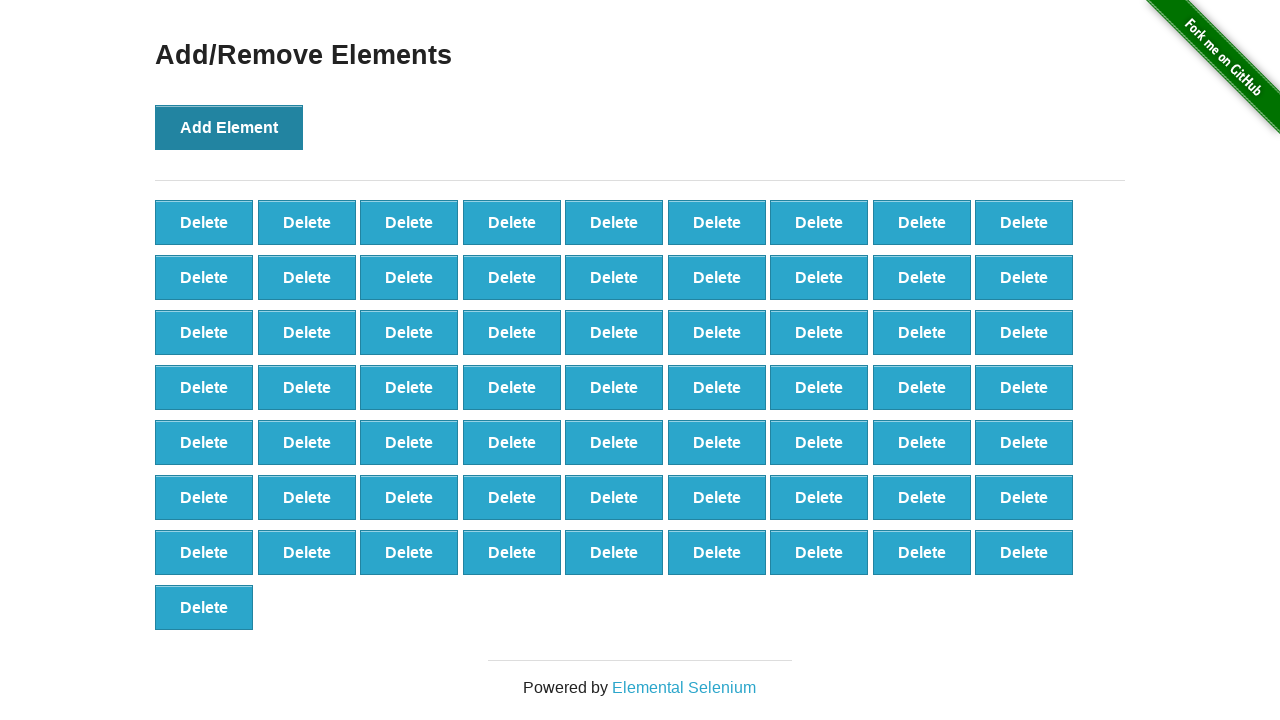

Clicked 'Add Element' button (iteration 65/100) at (229, 127) on button[onclick='addElement()']
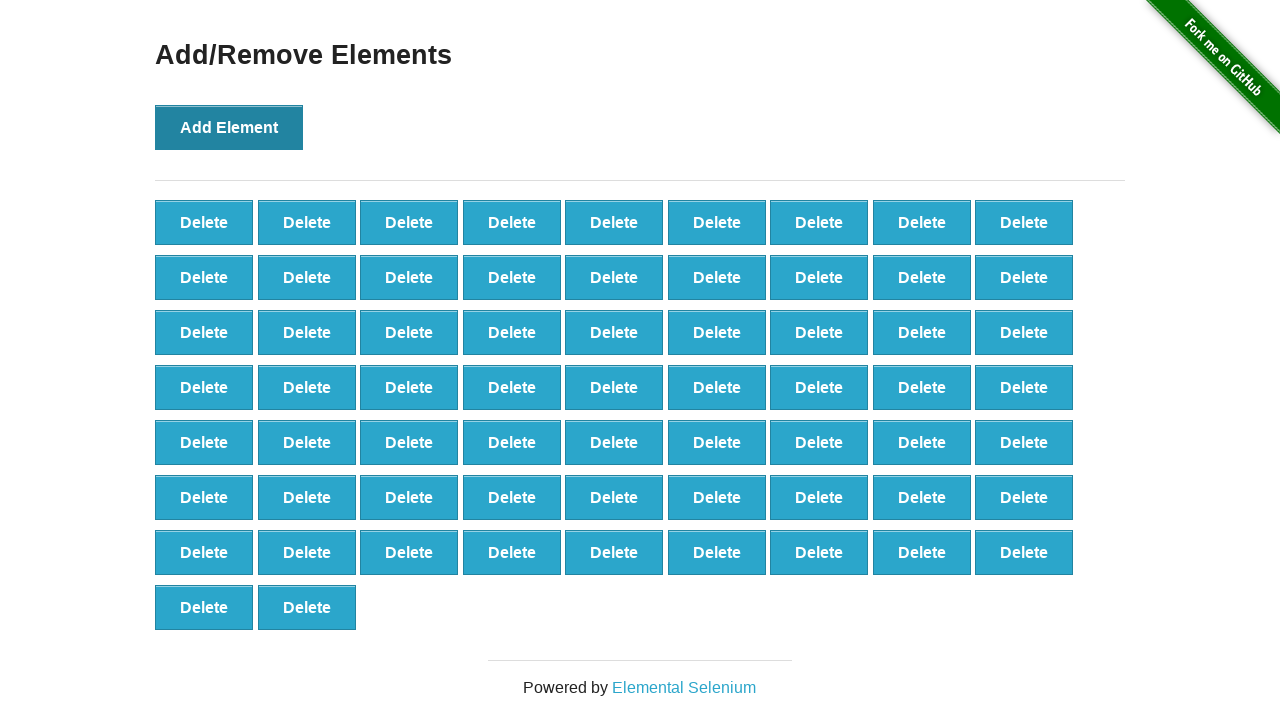

Clicked 'Add Element' button (iteration 66/100) at (229, 127) on button[onclick='addElement()']
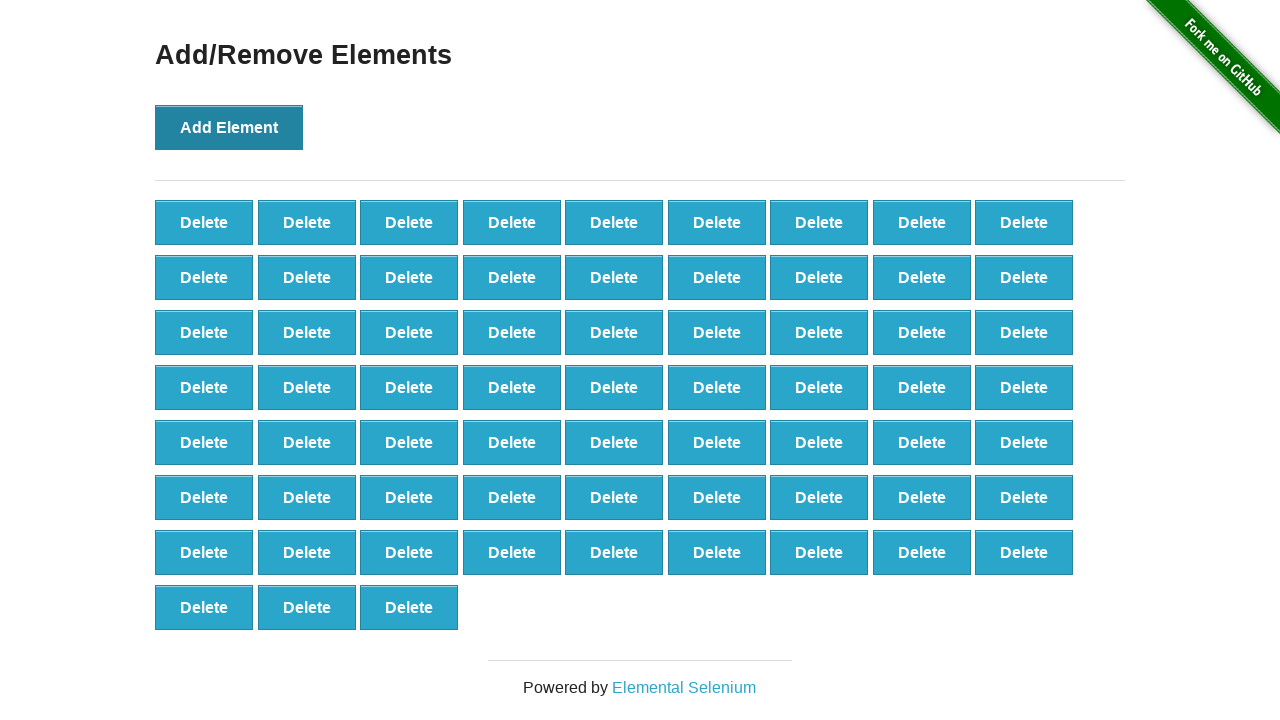

Clicked 'Add Element' button (iteration 67/100) at (229, 127) on button[onclick='addElement()']
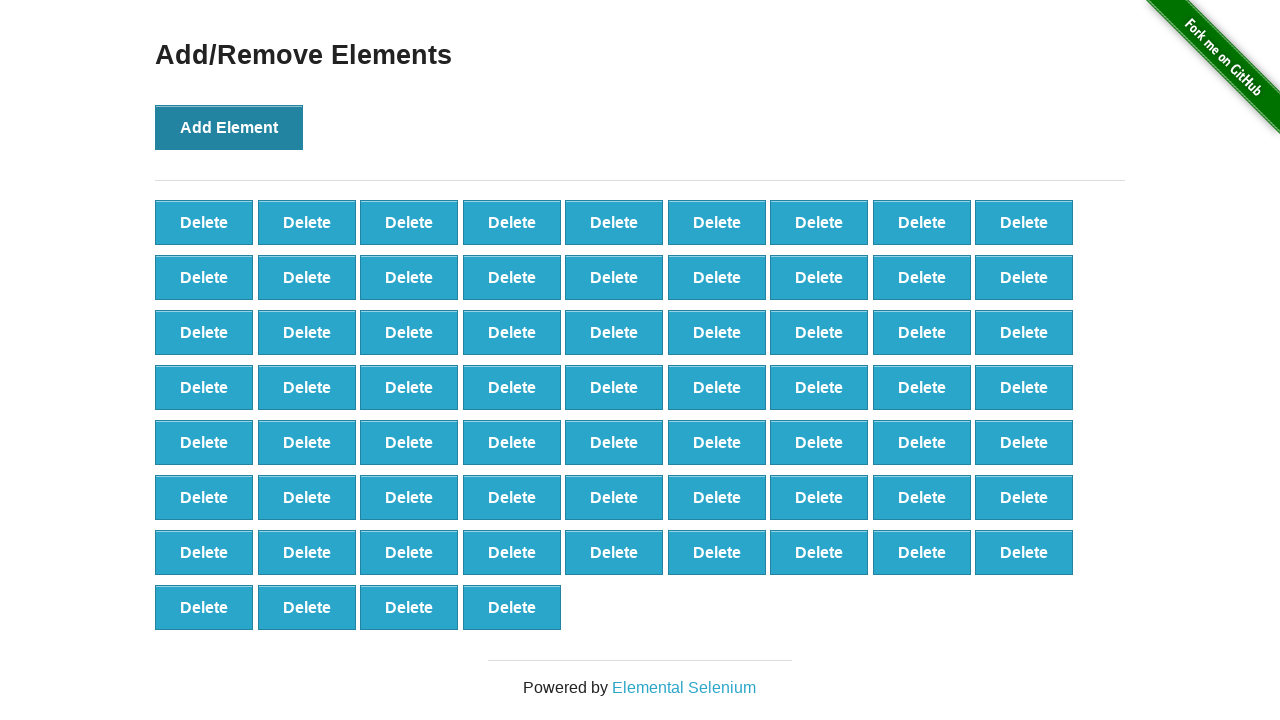

Clicked 'Add Element' button (iteration 68/100) at (229, 127) on button[onclick='addElement()']
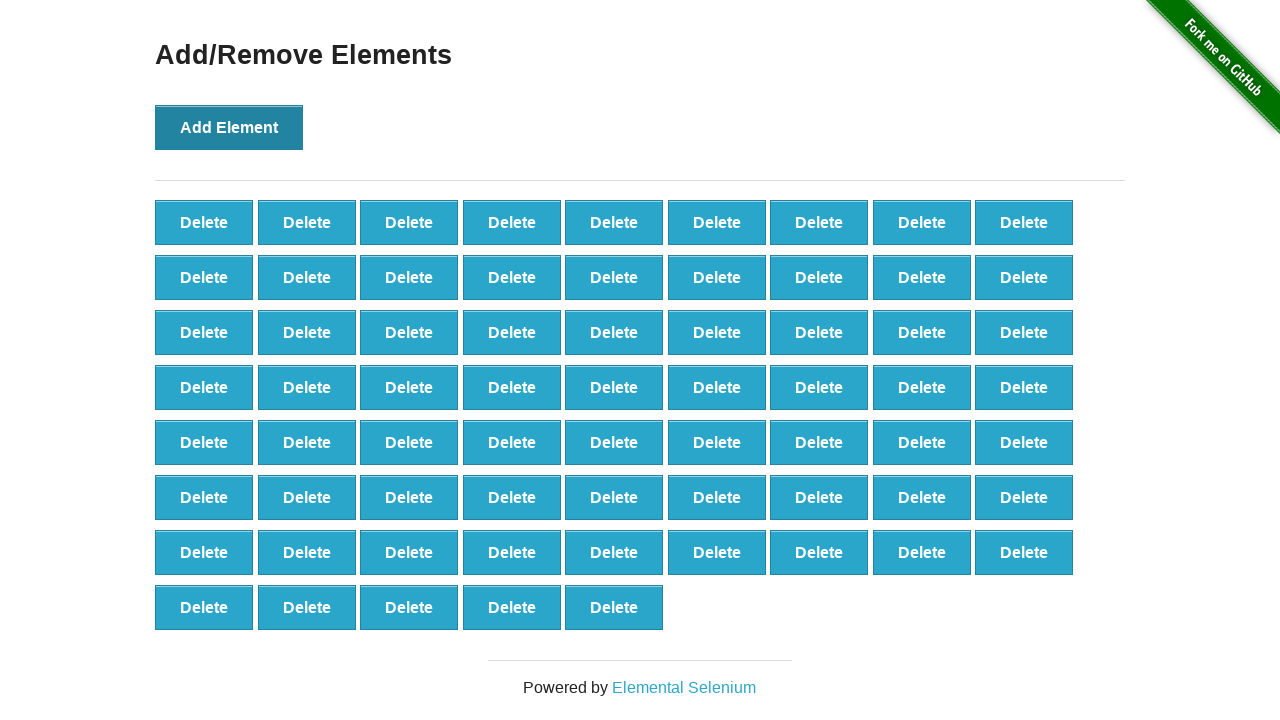

Clicked 'Add Element' button (iteration 69/100) at (229, 127) on button[onclick='addElement()']
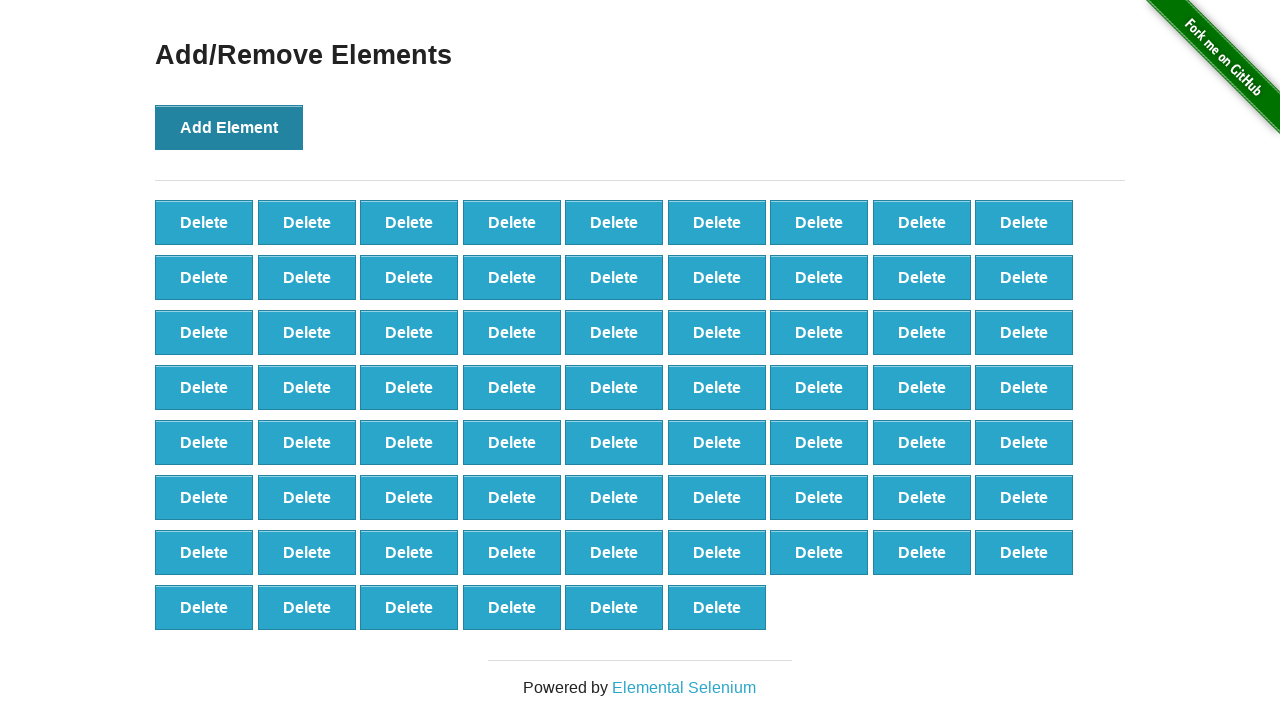

Clicked 'Add Element' button (iteration 70/100) at (229, 127) on button[onclick='addElement()']
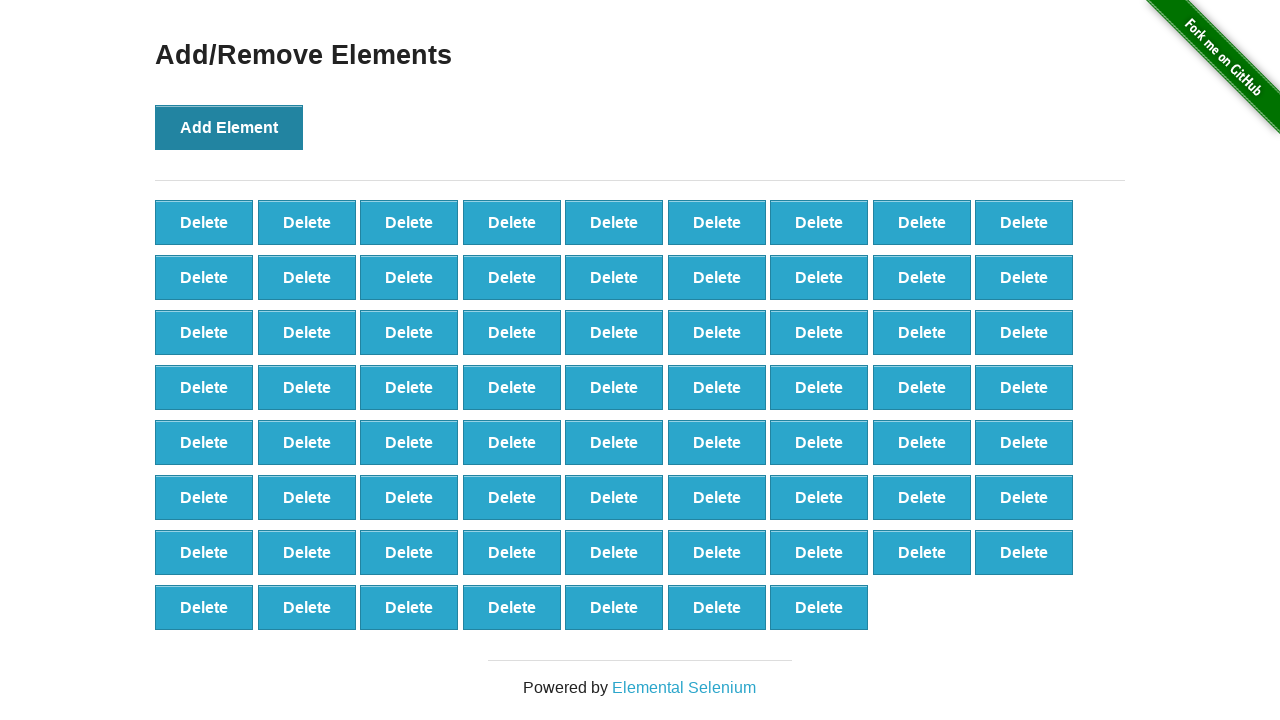

Clicked 'Add Element' button (iteration 71/100) at (229, 127) on button[onclick='addElement()']
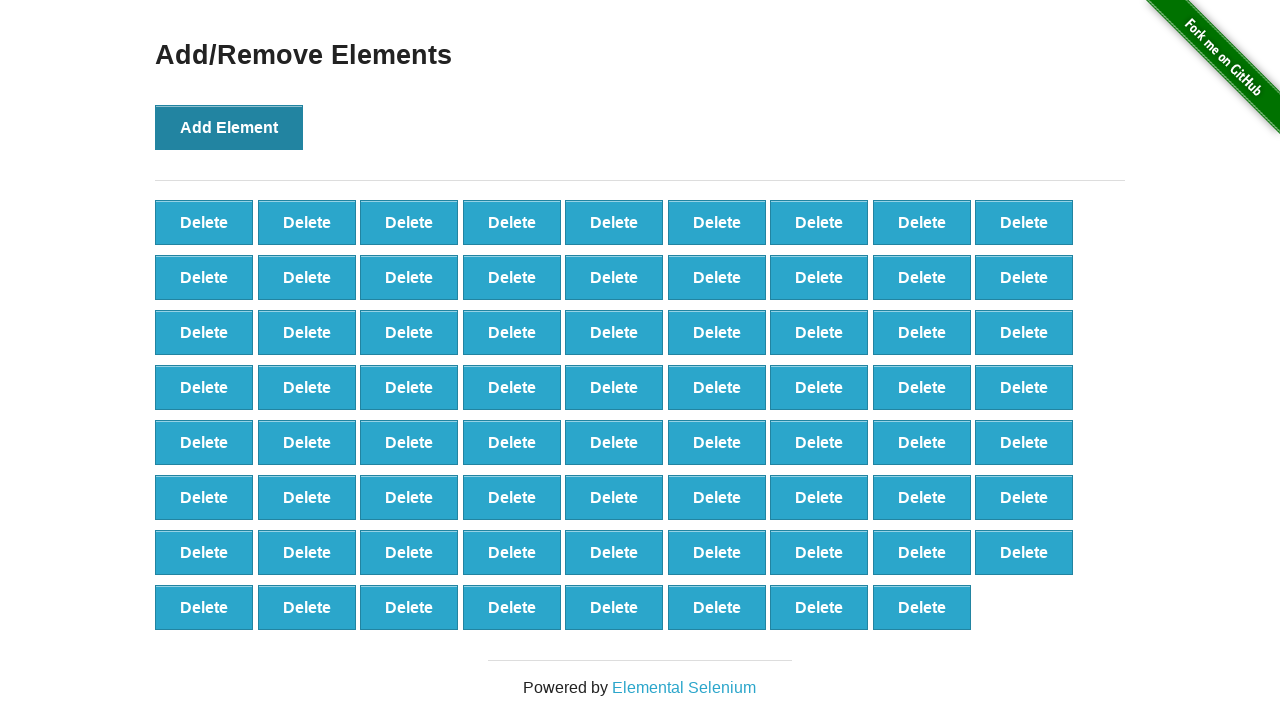

Clicked 'Add Element' button (iteration 72/100) at (229, 127) on button[onclick='addElement()']
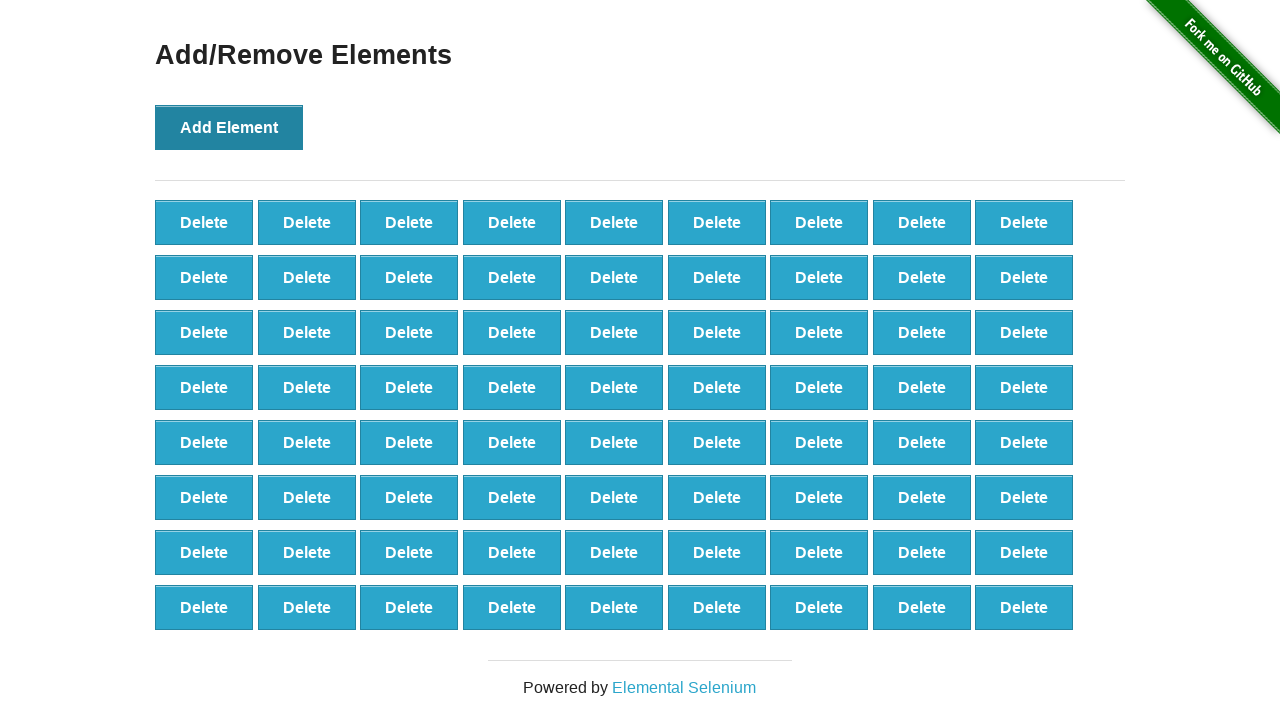

Clicked 'Add Element' button (iteration 73/100) at (229, 127) on button[onclick='addElement()']
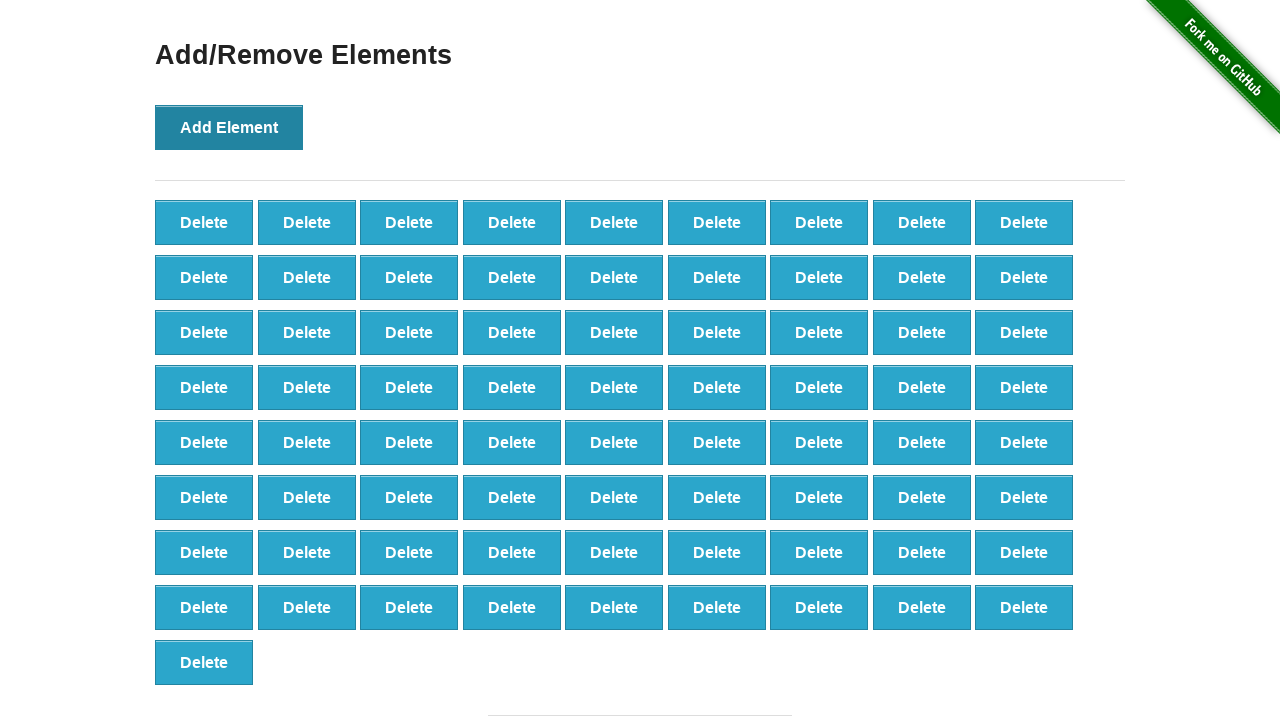

Clicked 'Add Element' button (iteration 74/100) at (229, 127) on button[onclick='addElement()']
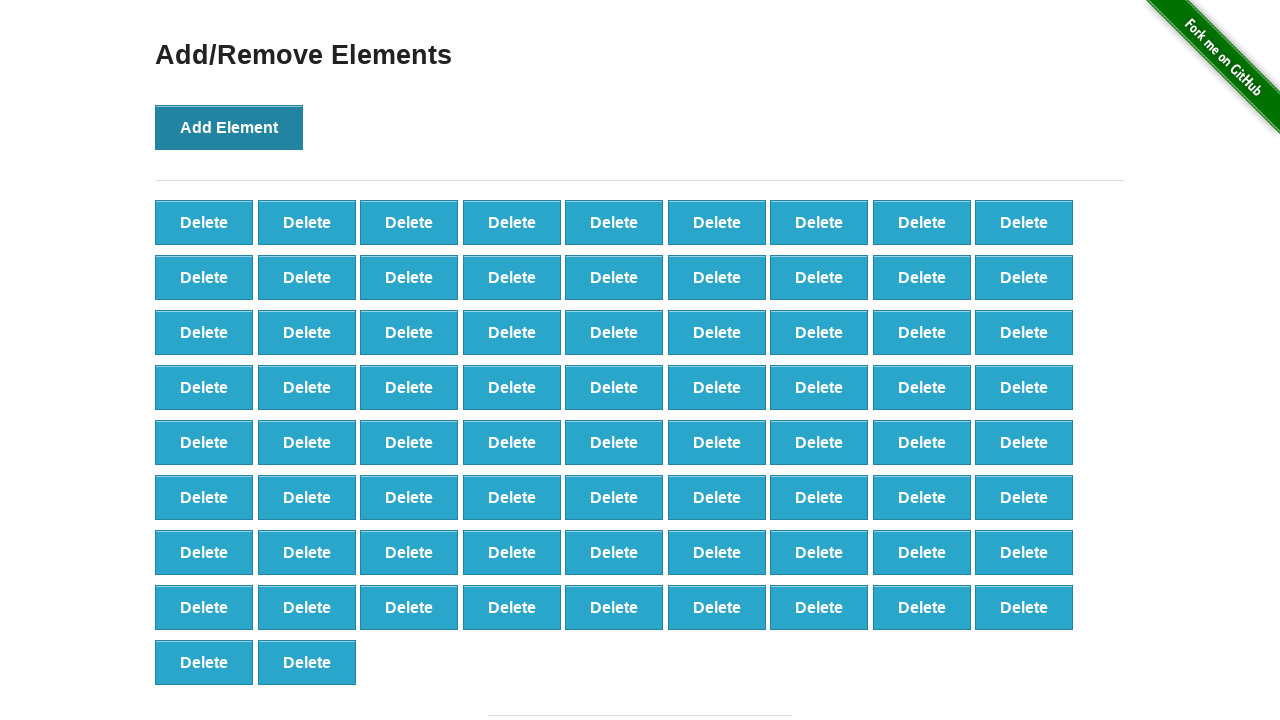

Clicked 'Add Element' button (iteration 75/100) at (229, 127) on button[onclick='addElement()']
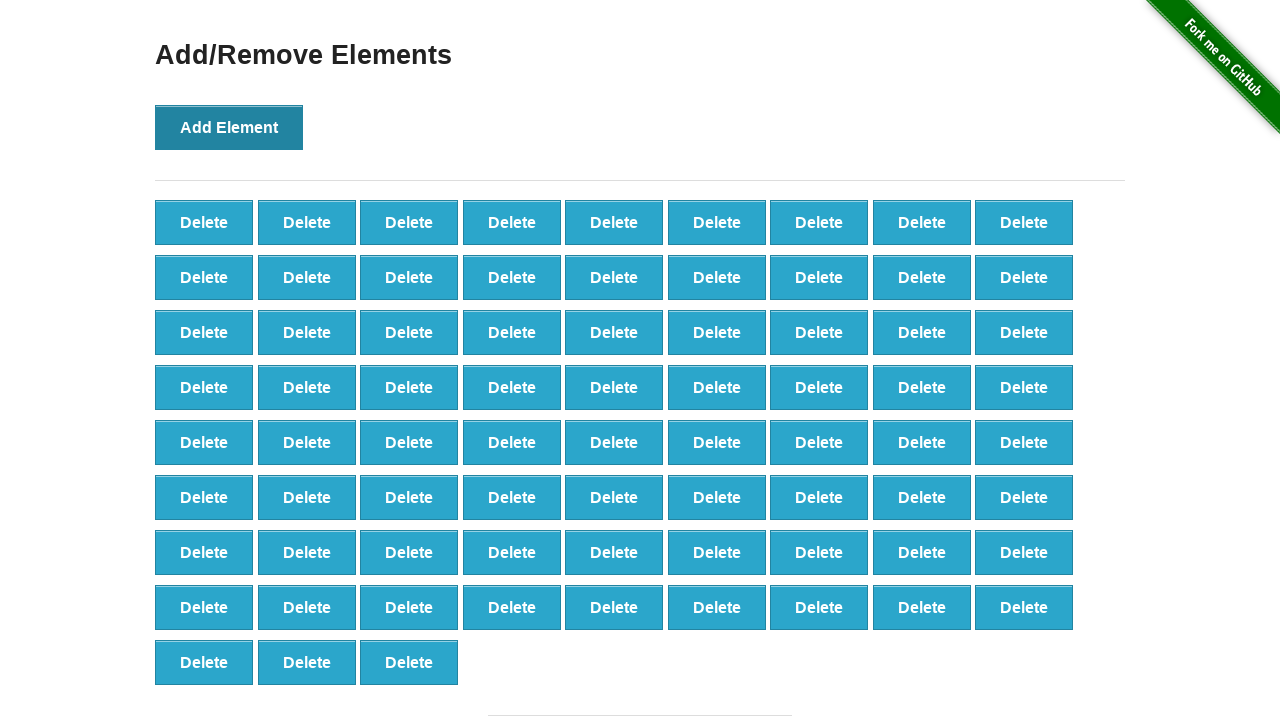

Clicked 'Add Element' button (iteration 76/100) at (229, 127) on button[onclick='addElement()']
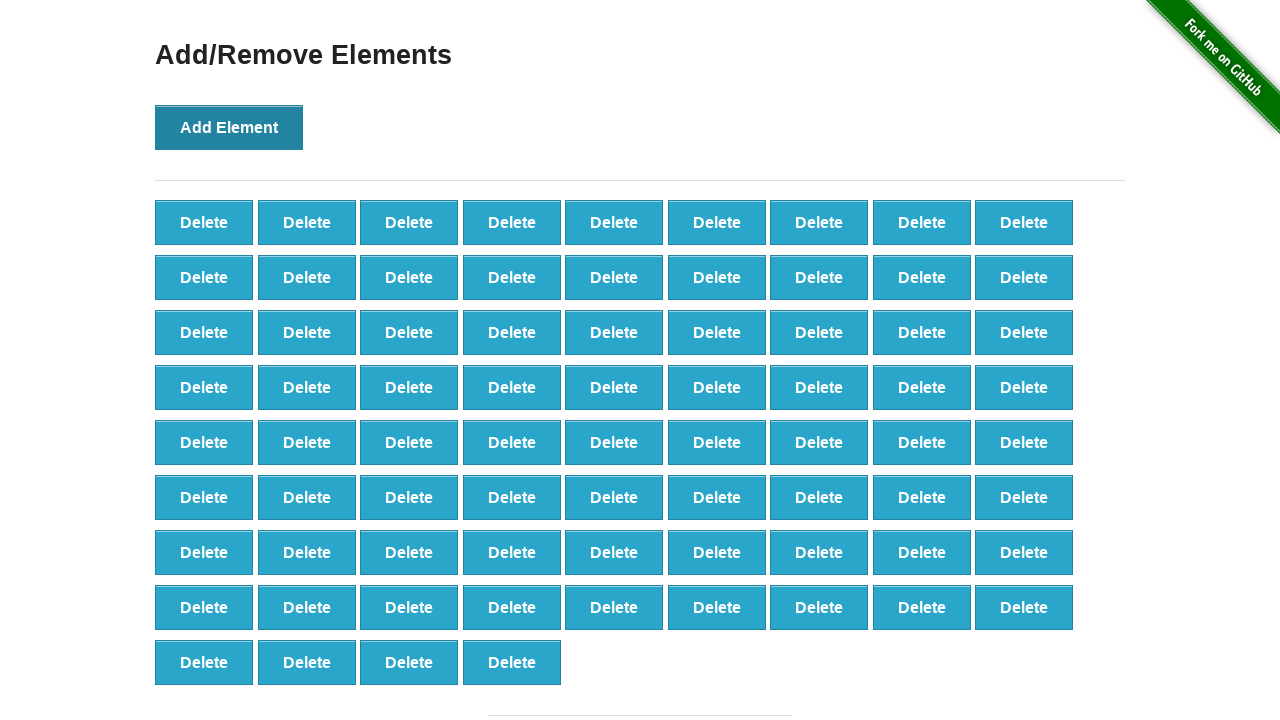

Clicked 'Add Element' button (iteration 77/100) at (229, 127) on button[onclick='addElement()']
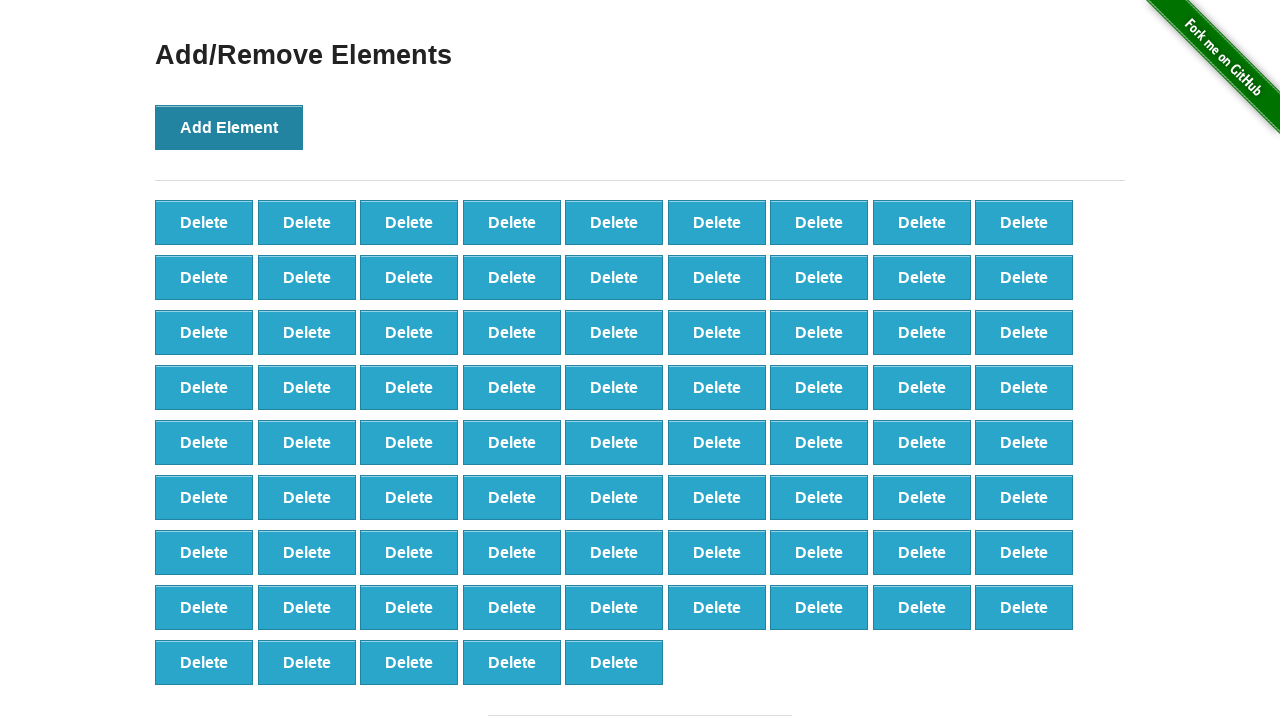

Clicked 'Add Element' button (iteration 78/100) at (229, 127) on button[onclick='addElement()']
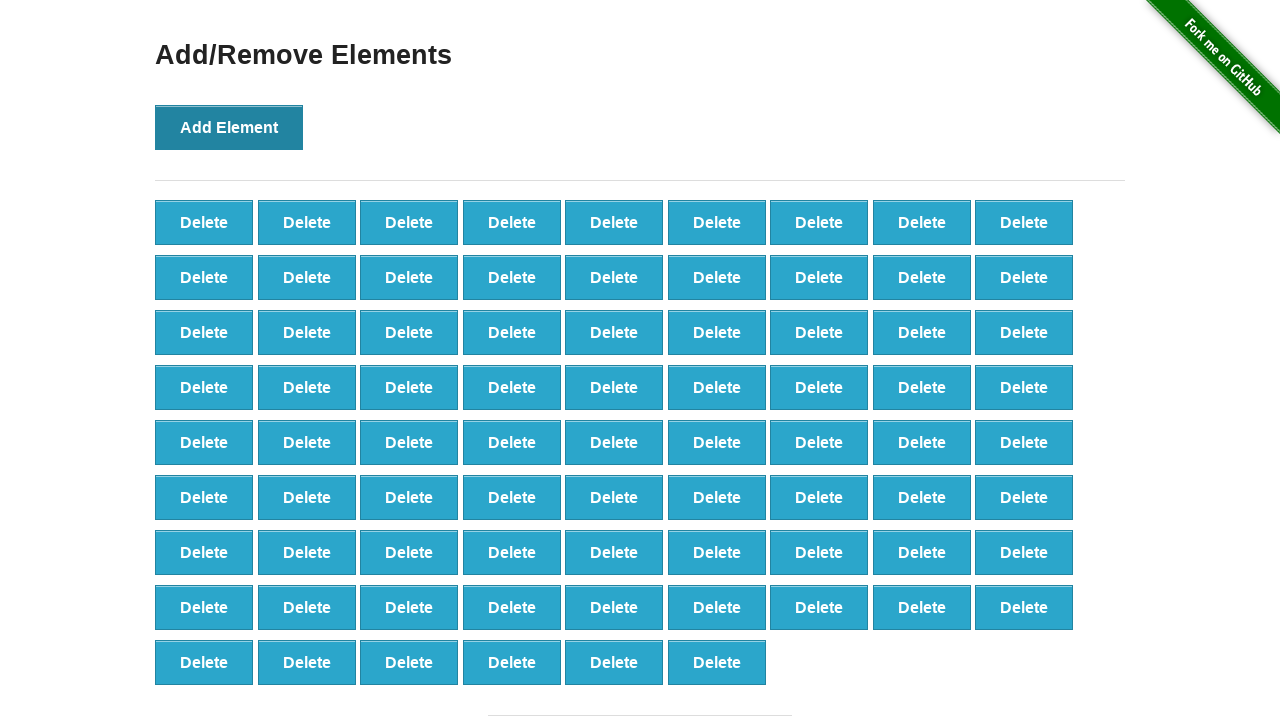

Clicked 'Add Element' button (iteration 79/100) at (229, 127) on button[onclick='addElement()']
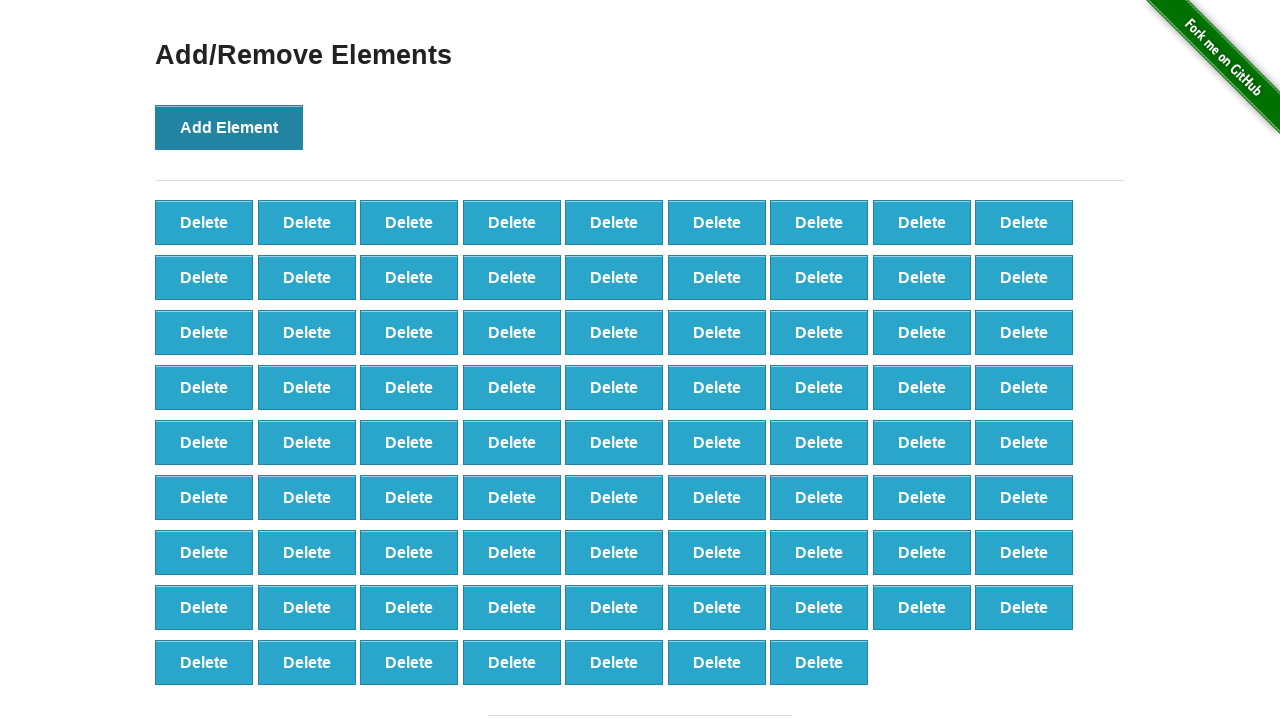

Clicked 'Add Element' button (iteration 80/100) at (229, 127) on button[onclick='addElement()']
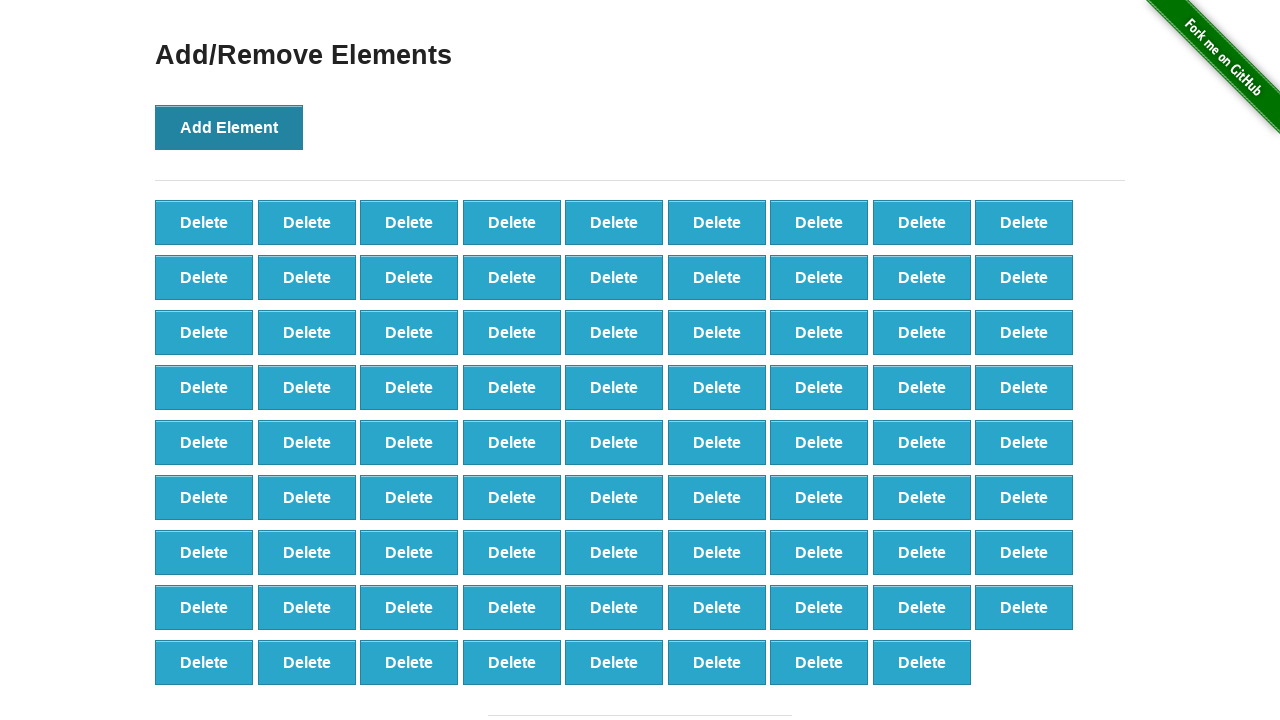

Clicked 'Add Element' button (iteration 81/100) at (229, 127) on button[onclick='addElement()']
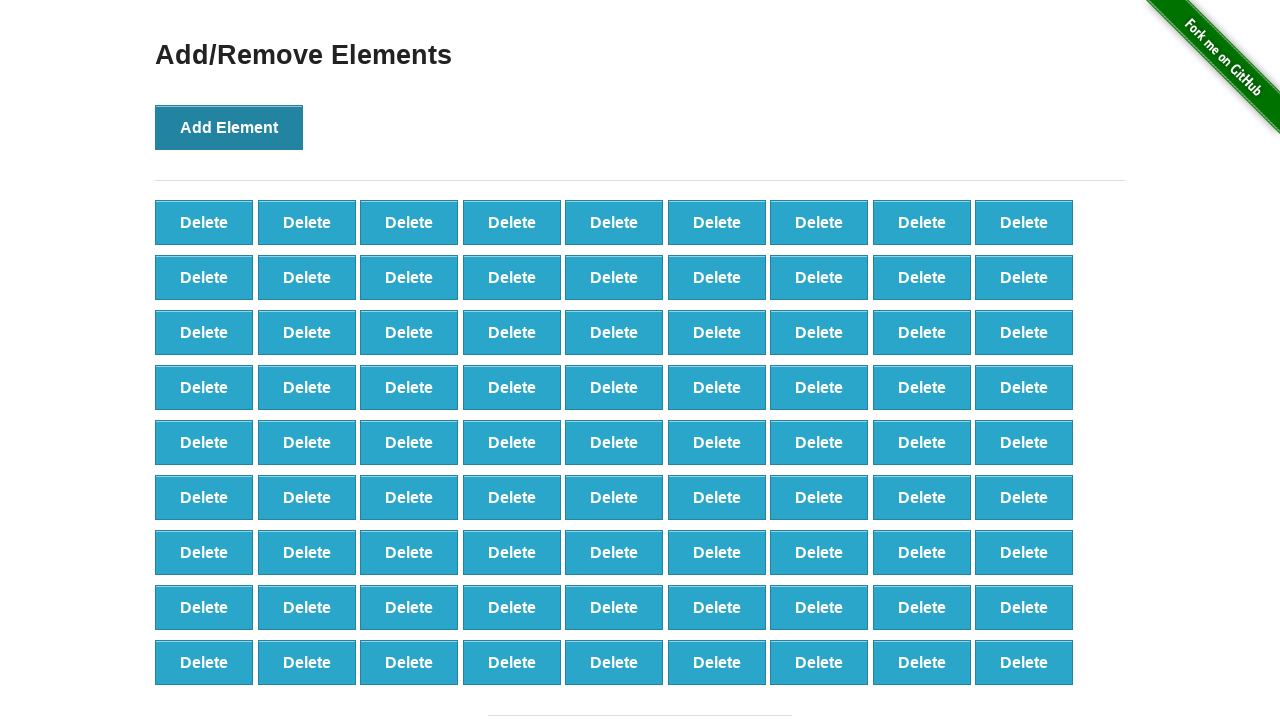

Clicked 'Add Element' button (iteration 82/100) at (229, 127) on button[onclick='addElement()']
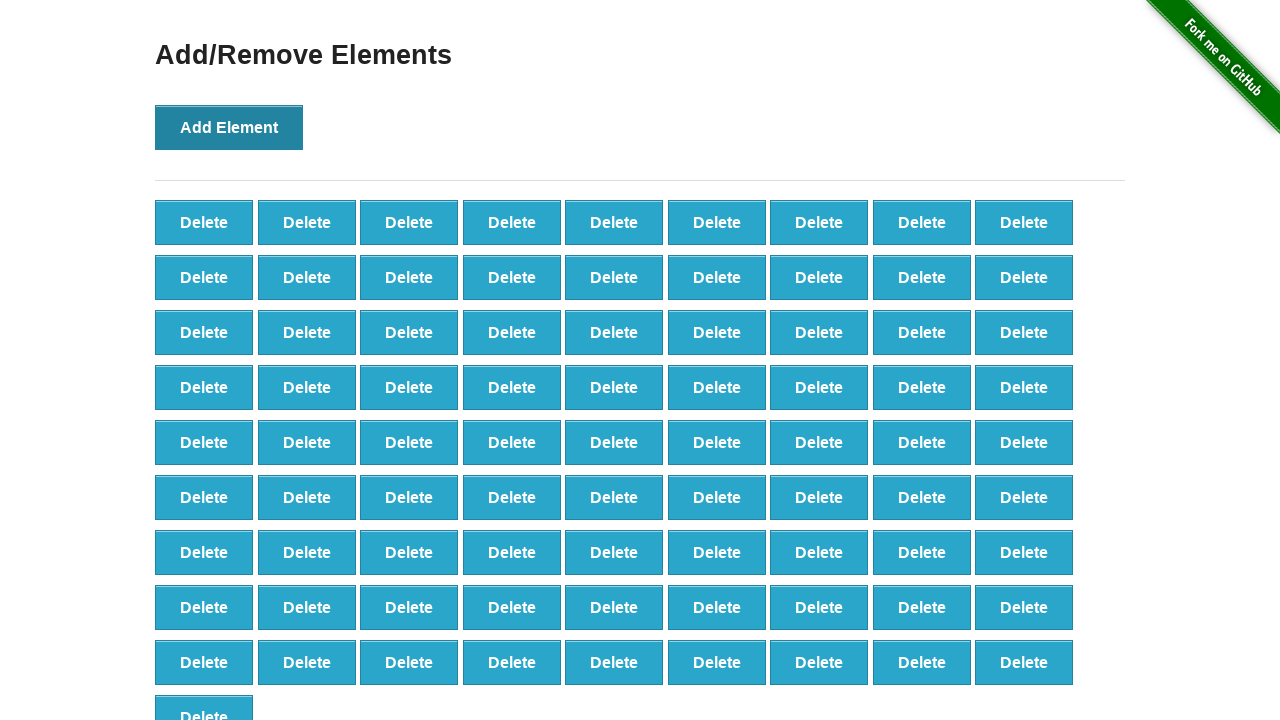

Clicked 'Add Element' button (iteration 83/100) at (229, 127) on button[onclick='addElement()']
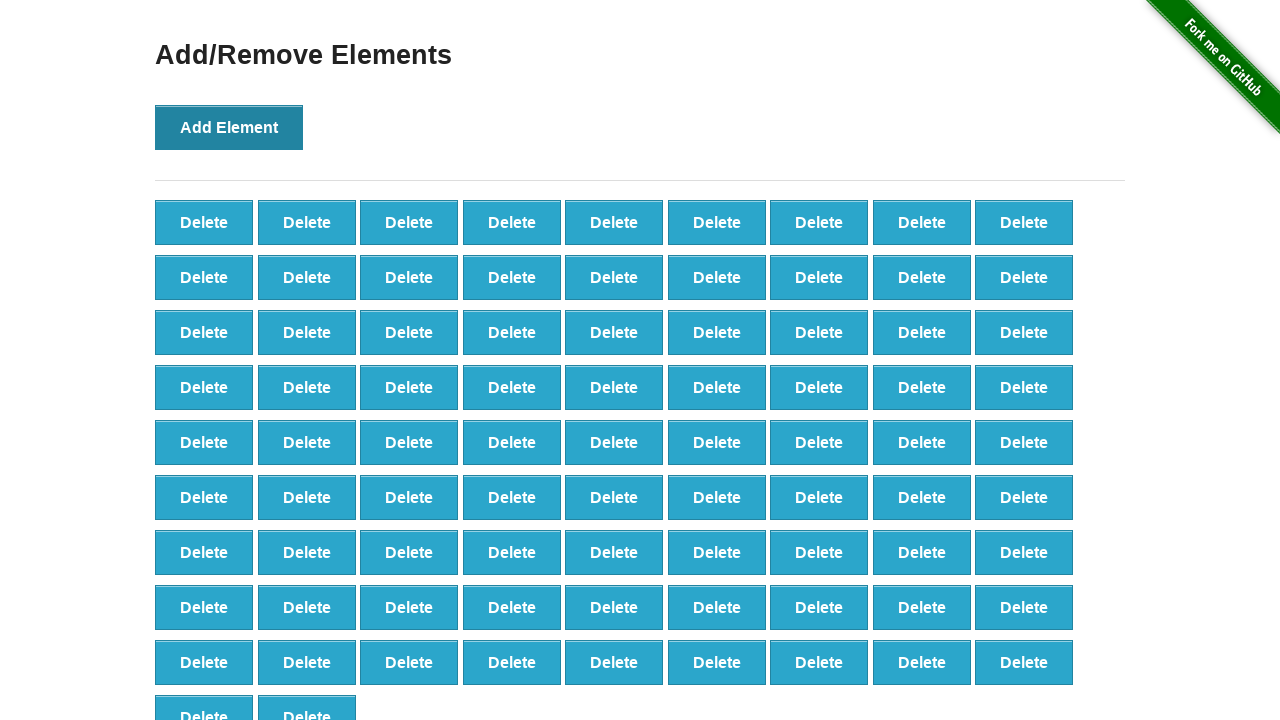

Clicked 'Add Element' button (iteration 84/100) at (229, 127) on button[onclick='addElement()']
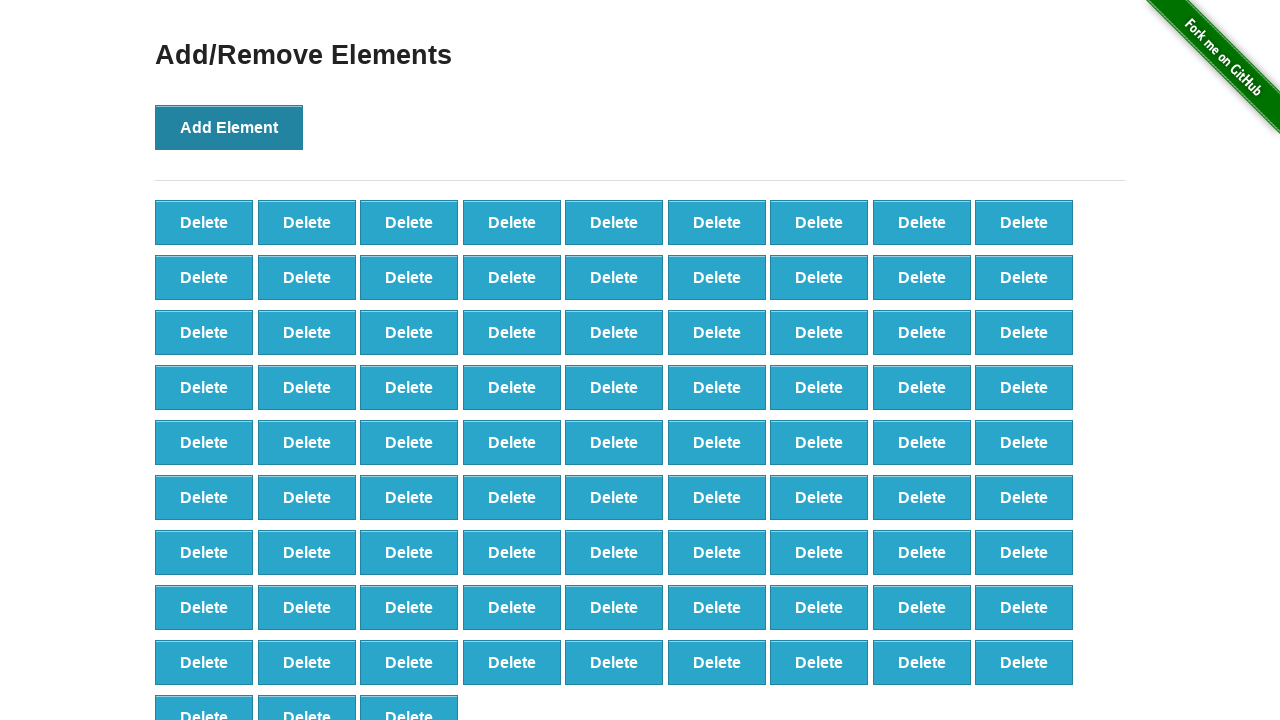

Clicked 'Add Element' button (iteration 85/100) at (229, 127) on button[onclick='addElement()']
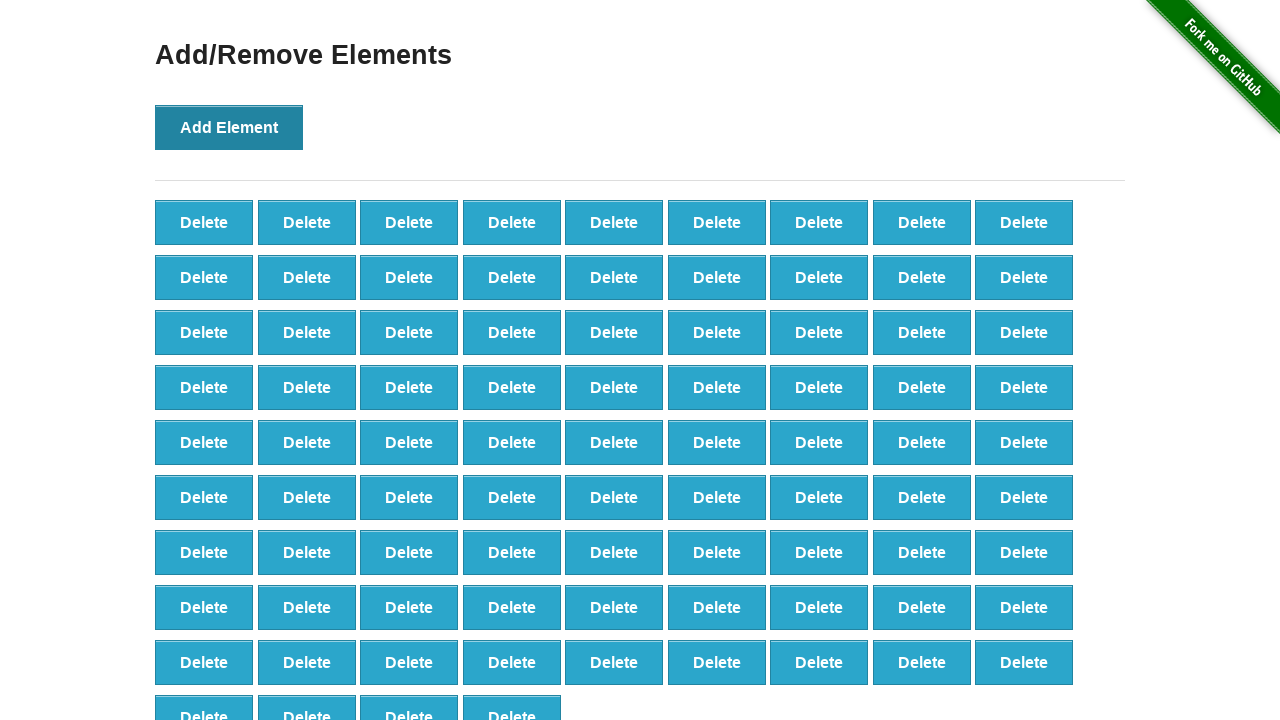

Clicked 'Add Element' button (iteration 86/100) at (229, 127) on button[onclick='addElement()']
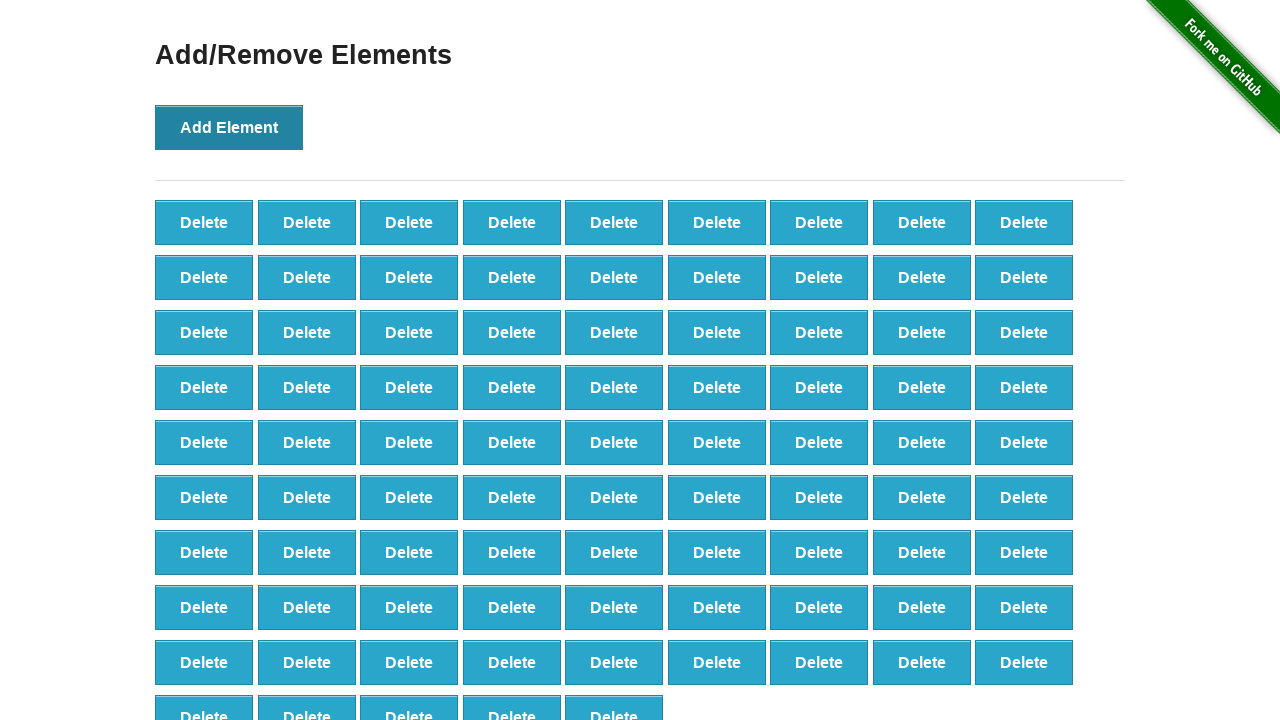

Clicked 'Add Element' button (iteration 87/100) at (229, 127) on button[onclick='addElement()']
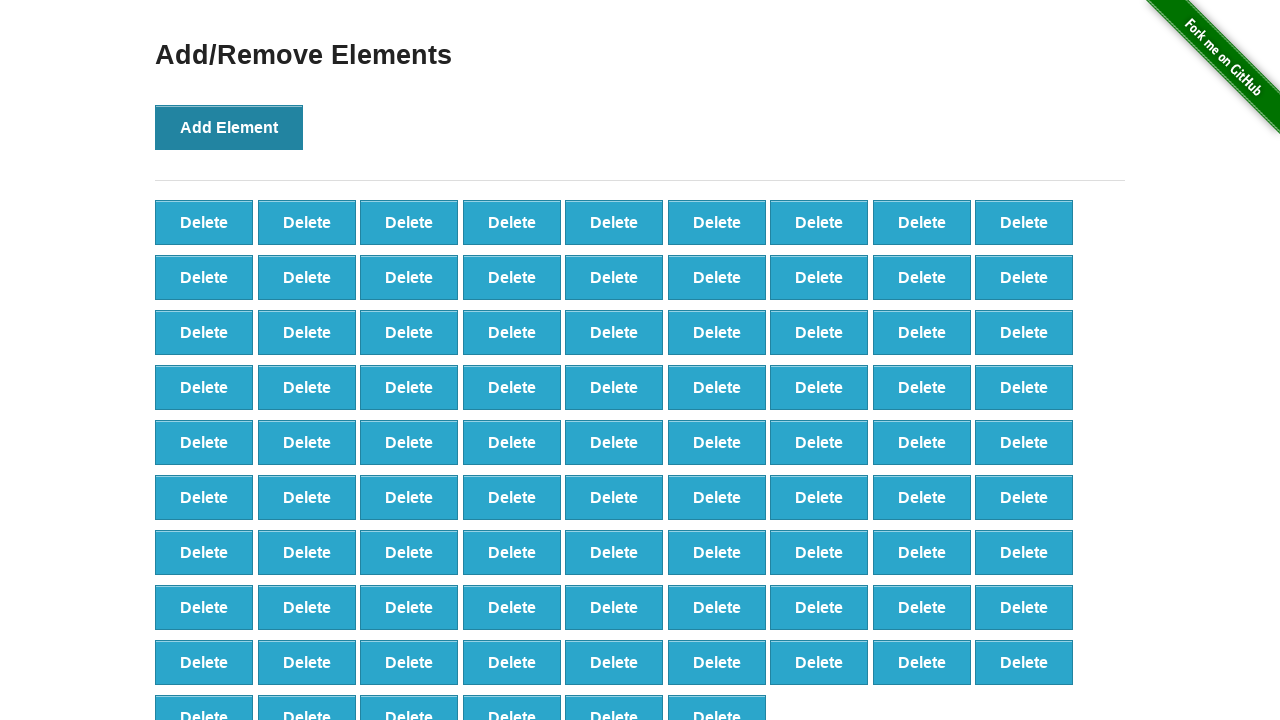

Clicked 'Add Element' button (iteration 88/100) at (229, 127) on button[onclick='addElement()']
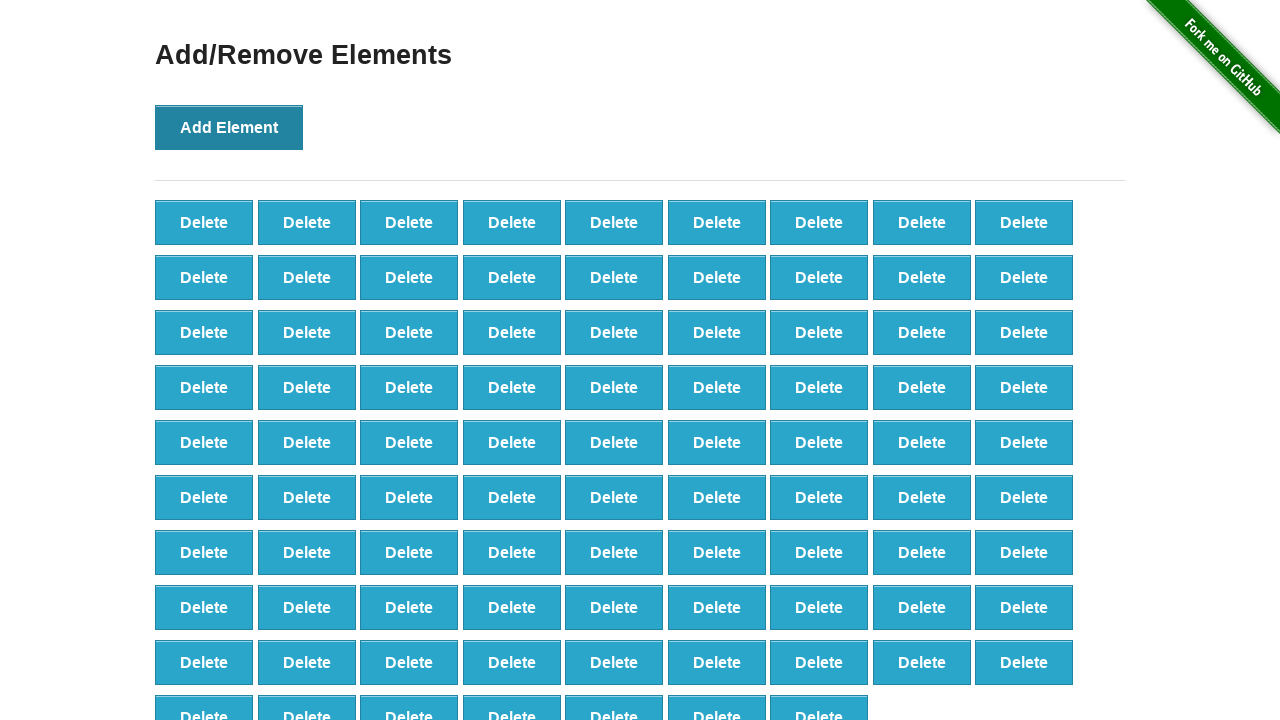

Clicked 'Add Element' button (iteration 89/100) at (229, 127) on button[onclick='addElement()']
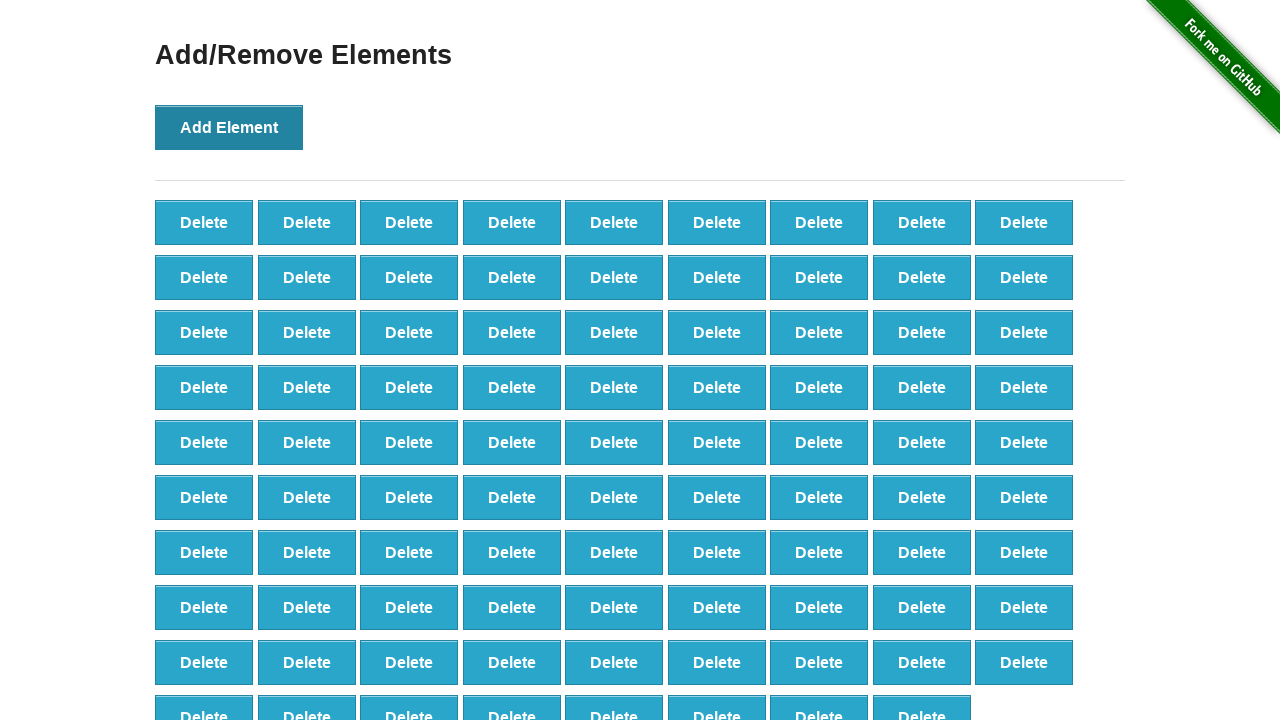

Clicked 'Add Element' button (iteration 90/100) at (229, 127) on button[onclick='addElement()']
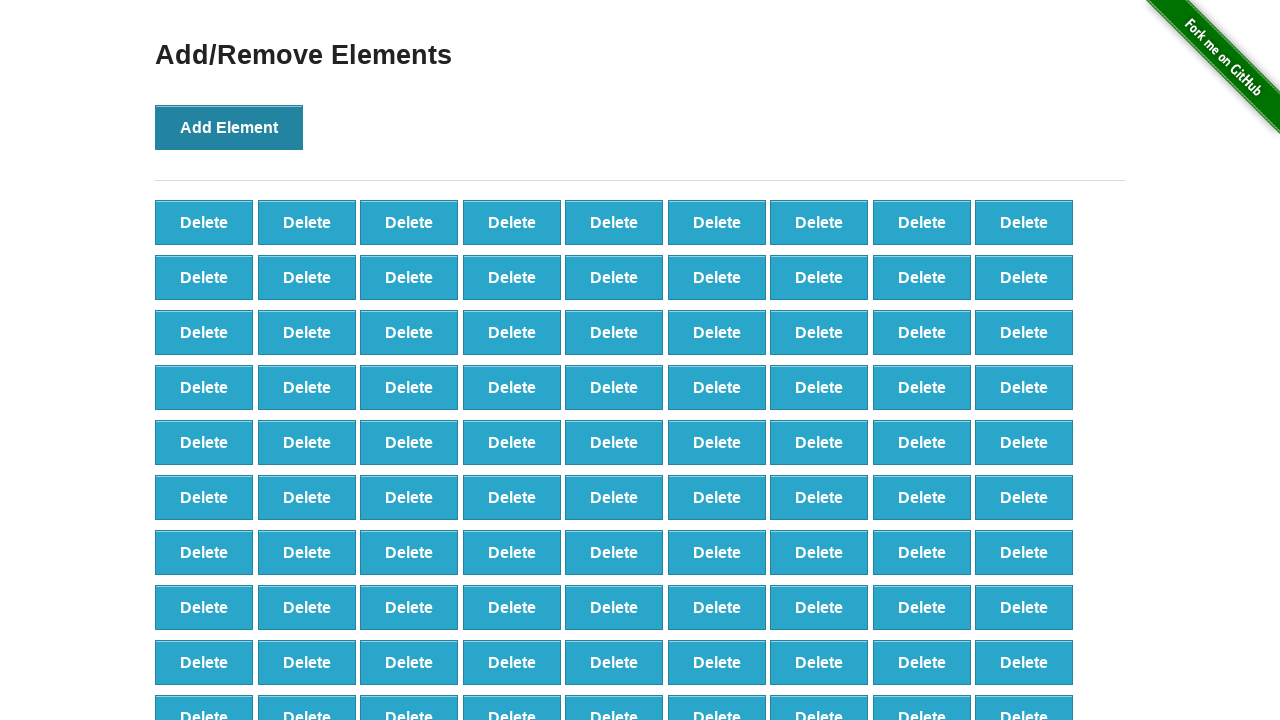

Clicked 'Add Element' button (iteration 91/100) at (229, 127) on button[onclick='addElement()']
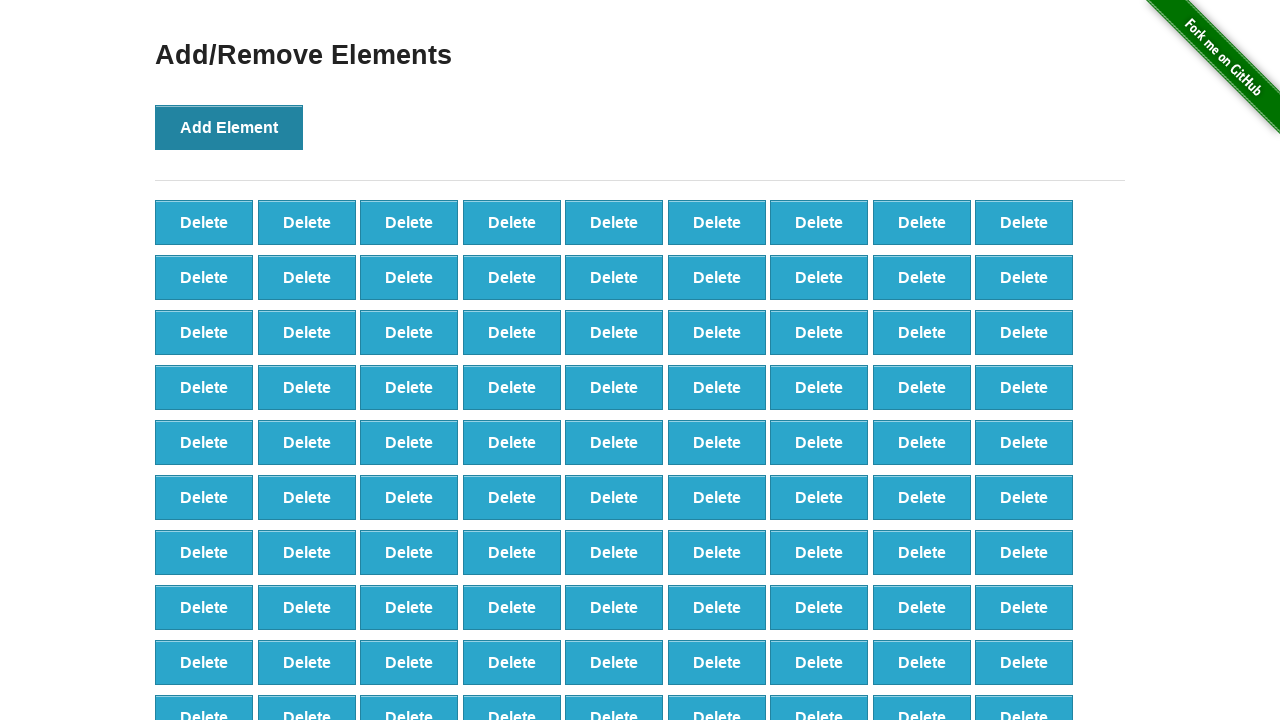

Clicked 'Add Element' button (iteration 92/100) at (229, 127) on button[onclick='addElement()']
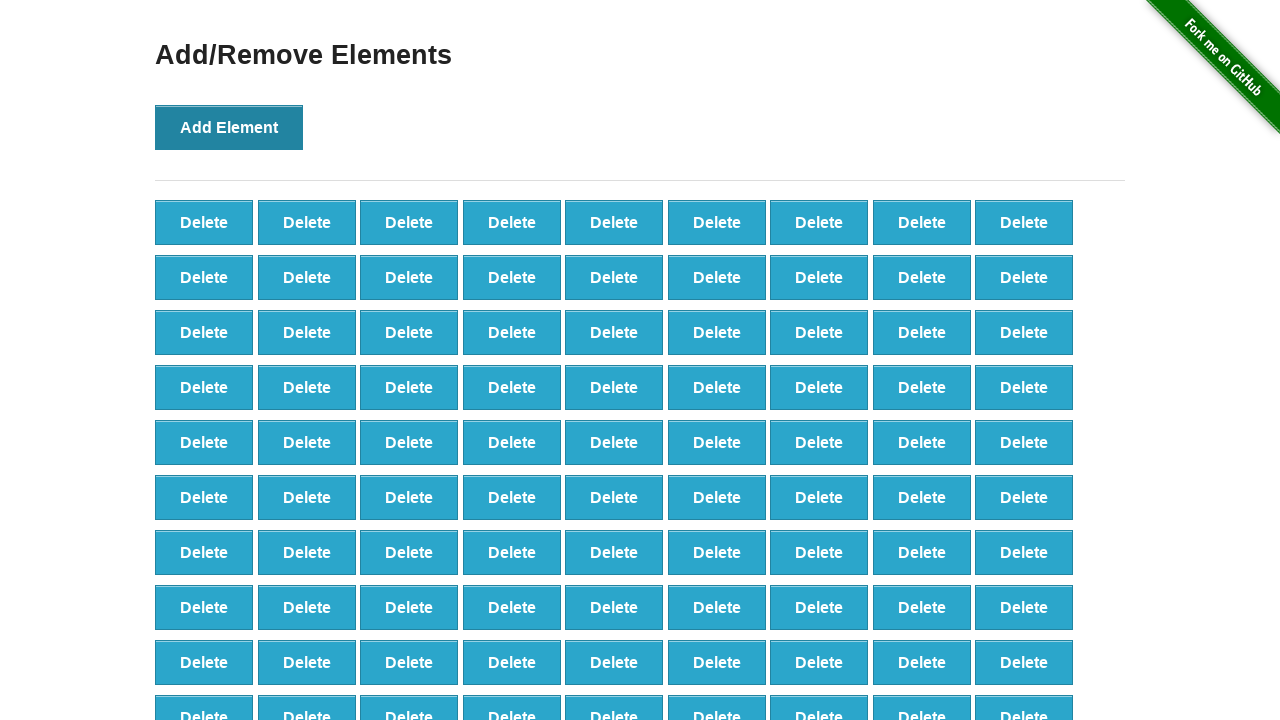

Clicked 'Add Element' button (iteration 93/100) at (229, 127) on button[onclick='addElement()']
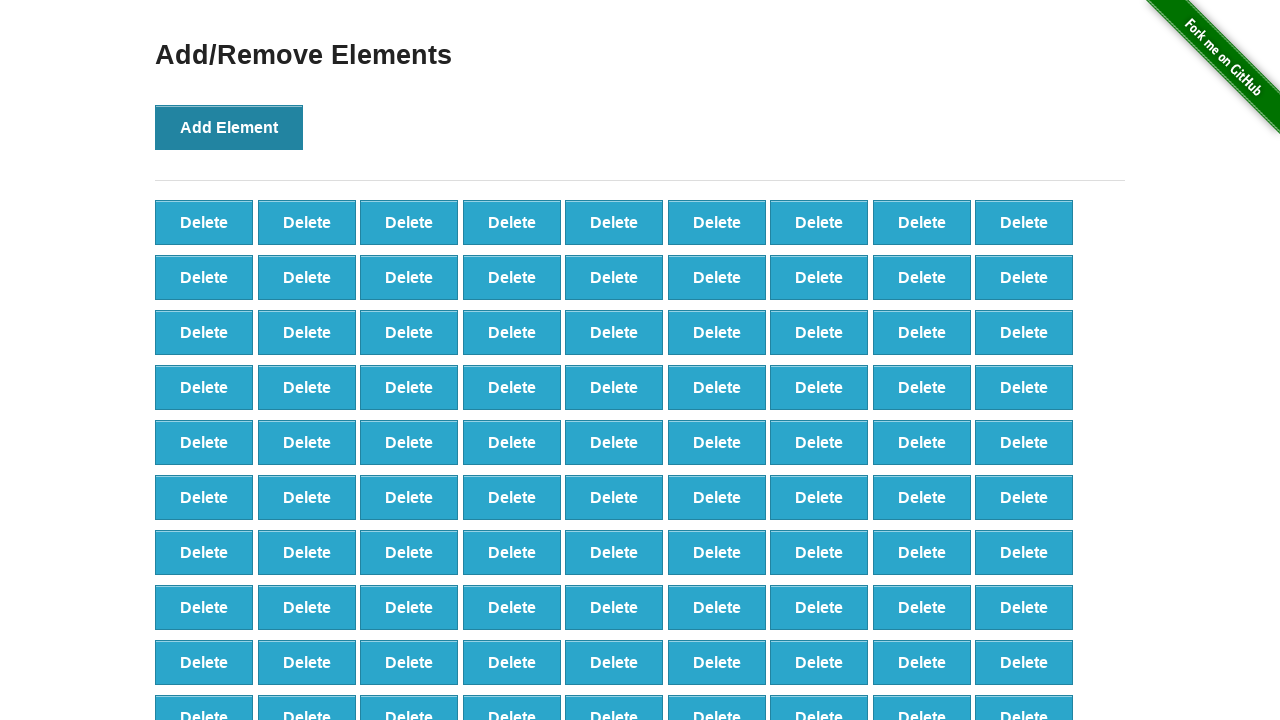

Clicked 'Add Element' button (iteration 94/100) at (229, 127) on button[onclick='addElement()']
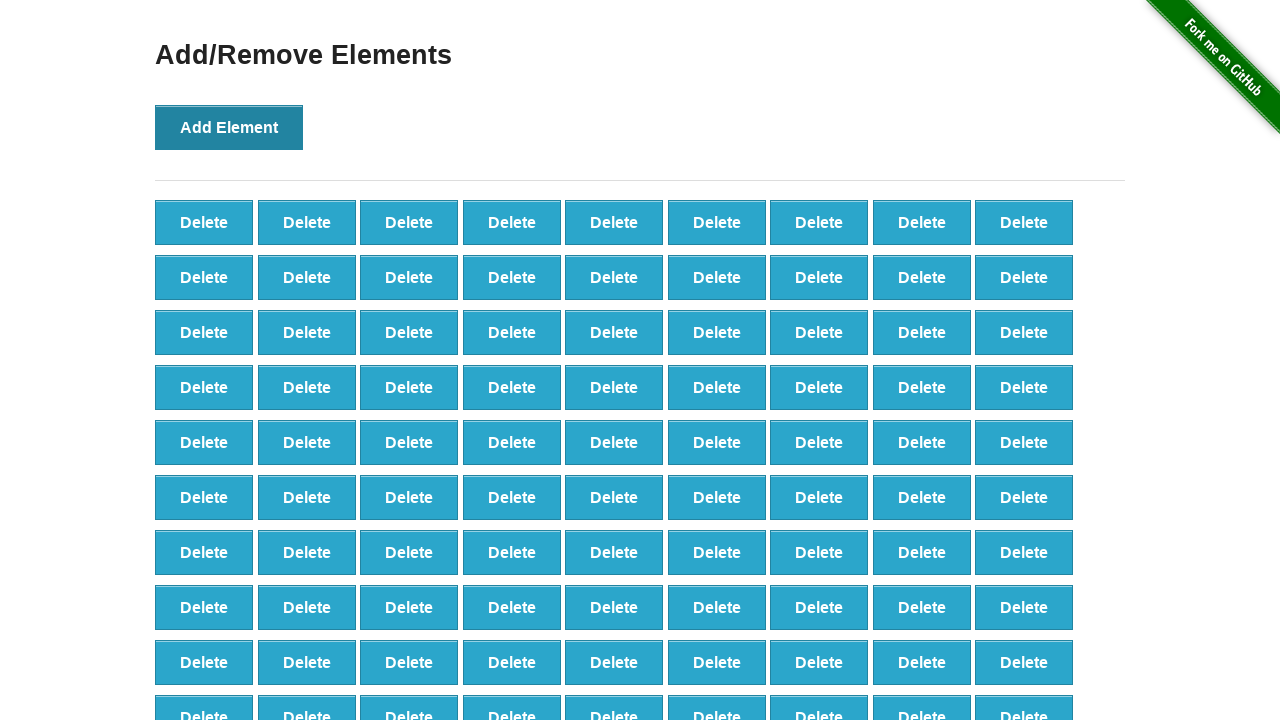

Clicked 'Add Element' button (iteration 95/100) at (229, 127) on button[onclick='addElement()']
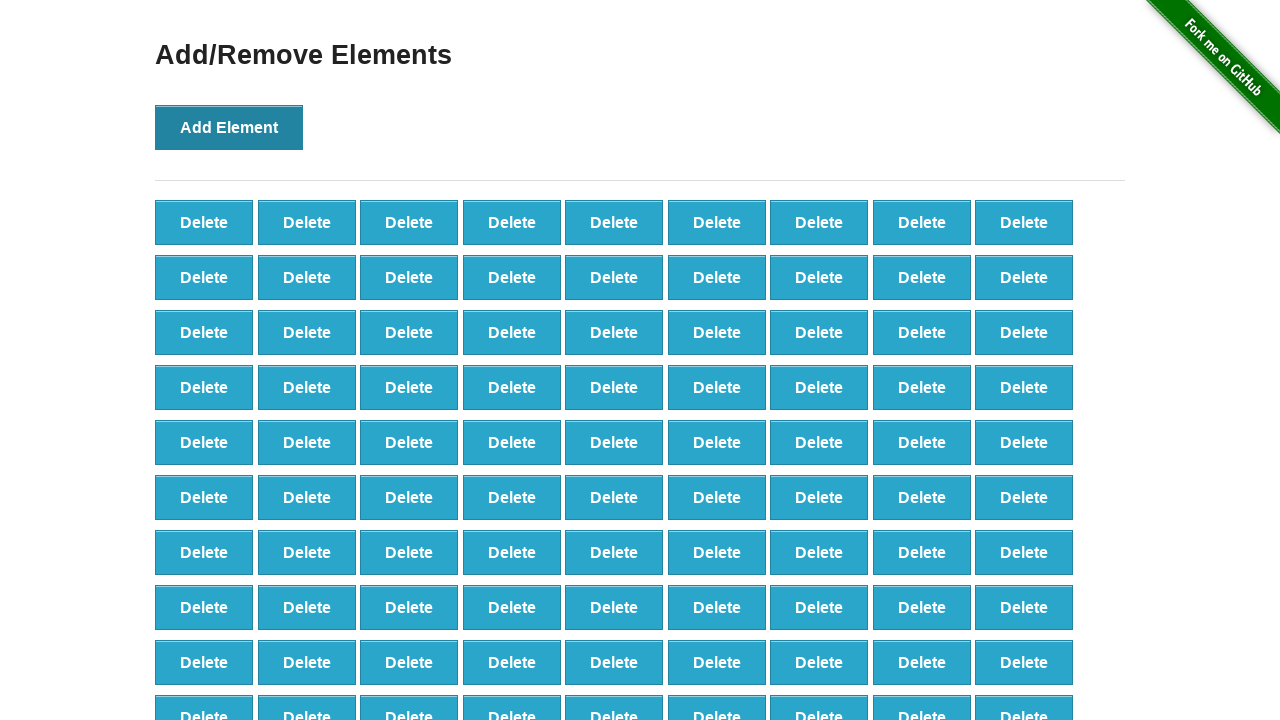

Clicked 'Add Element' button (iteration 96/100) at (229, 127) on button[onclick='addElement()']
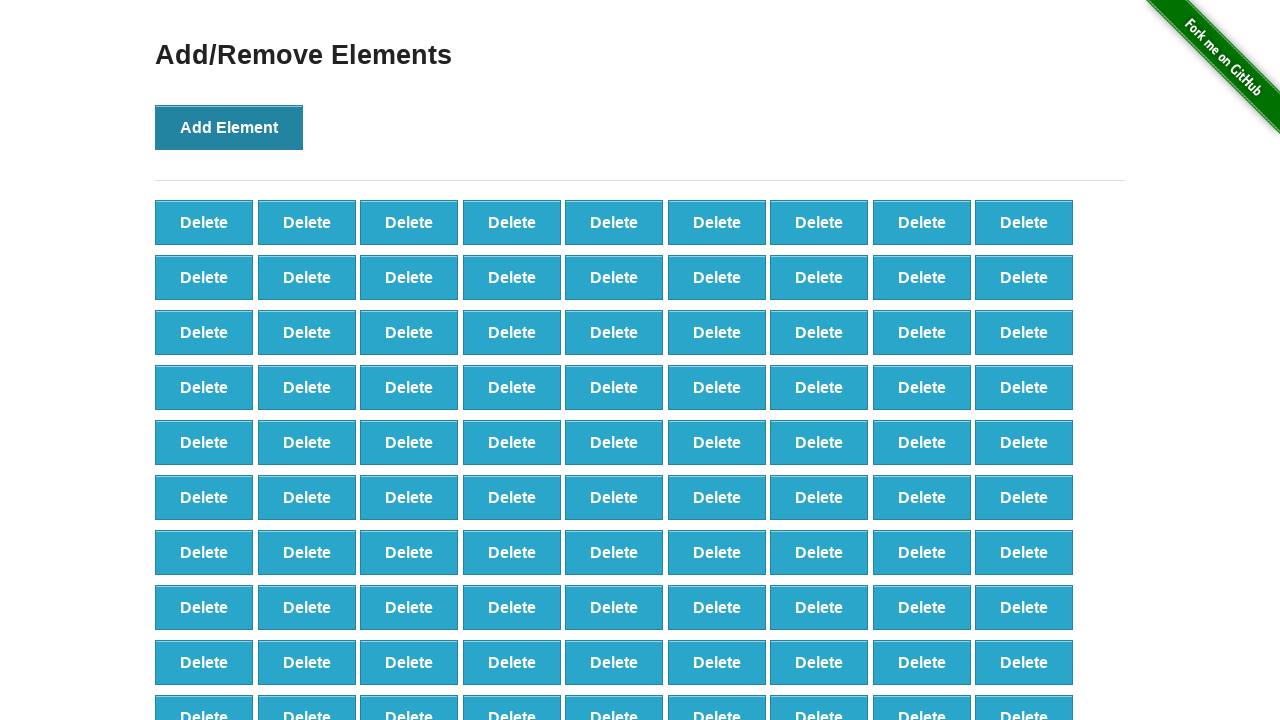

Clicked 'Add Element' button (iteration 97/100) at (229, 127) on button[onclick='addElement()']
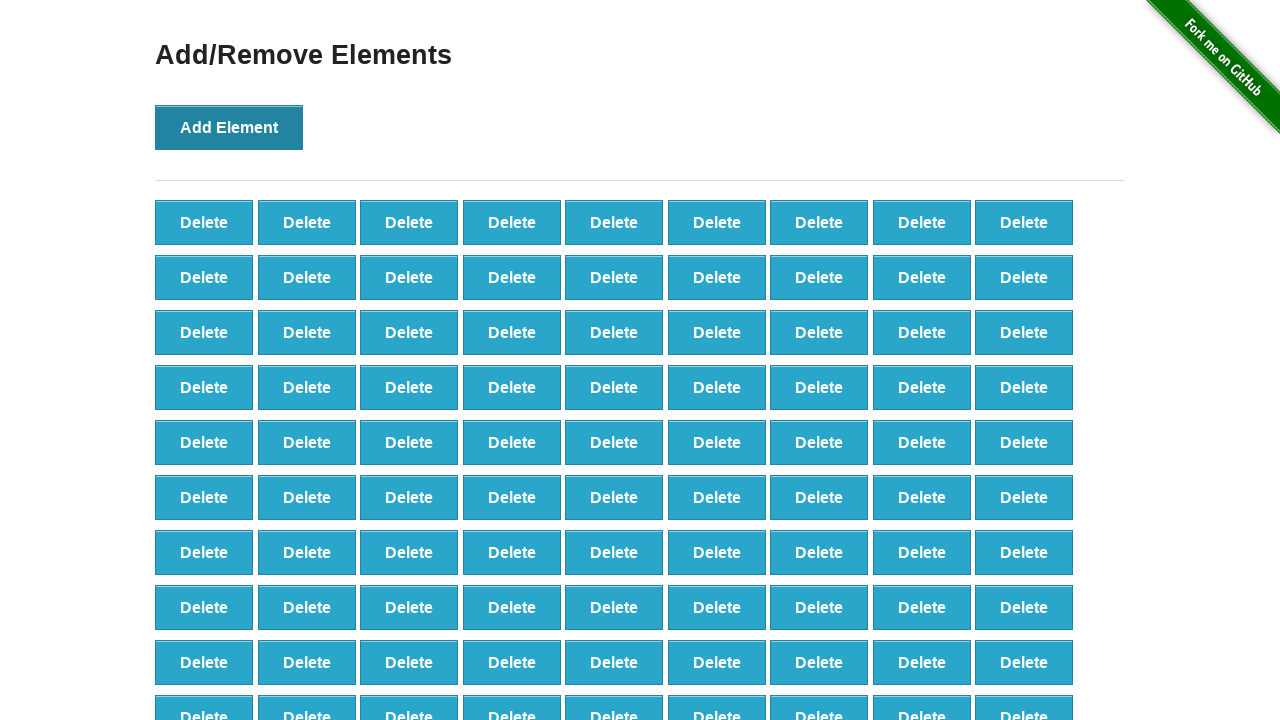

Clicked 'Add Element' button (iteration 98/100) at (229, 127) on button[onclick='addElement()']
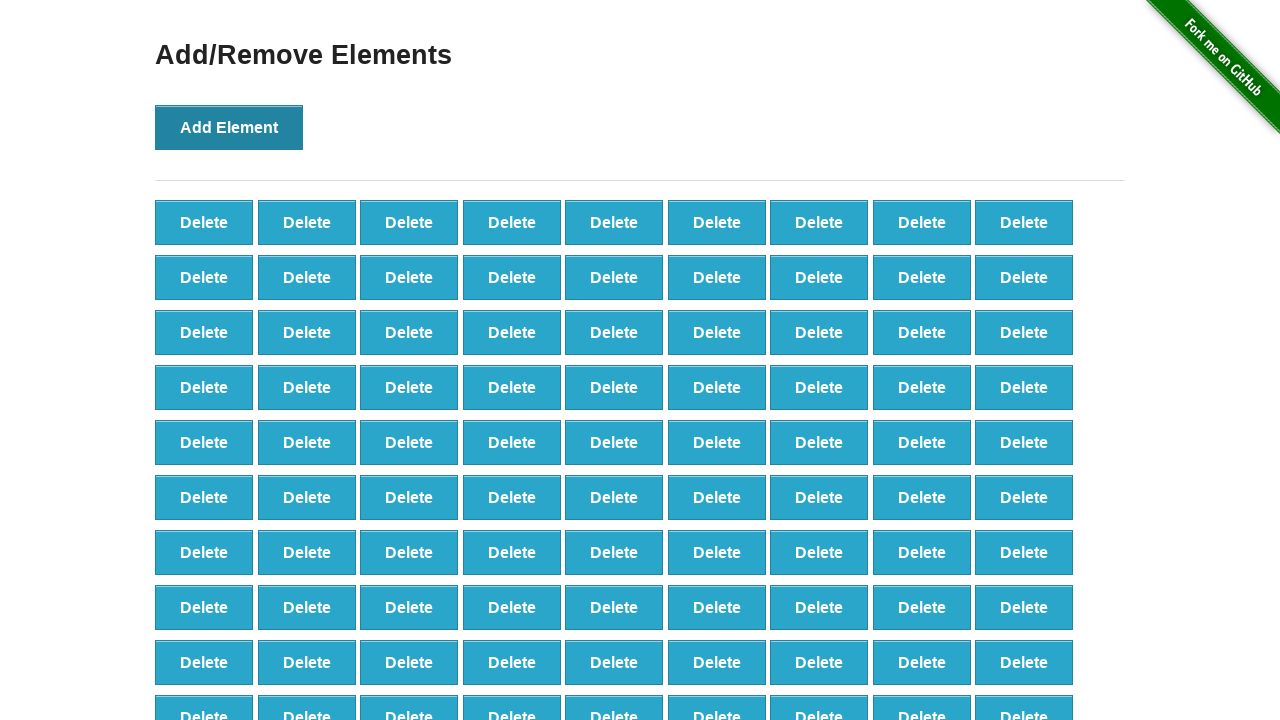

Clicked 'Add Element' button (iteration 99/100) at (229, 127) on button[onclick='addElement()']
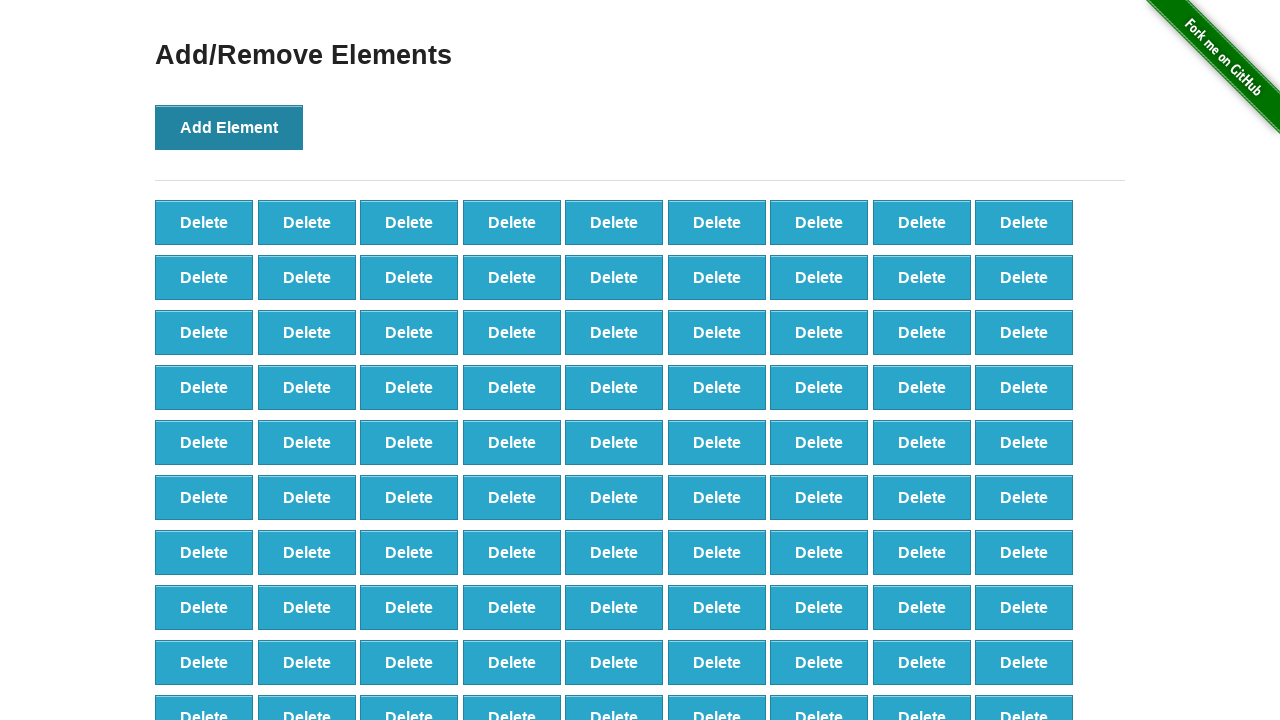

Clicked 'Add Element' button (iteration 100/100) at (229, 127) on button[onclick='addElement()']
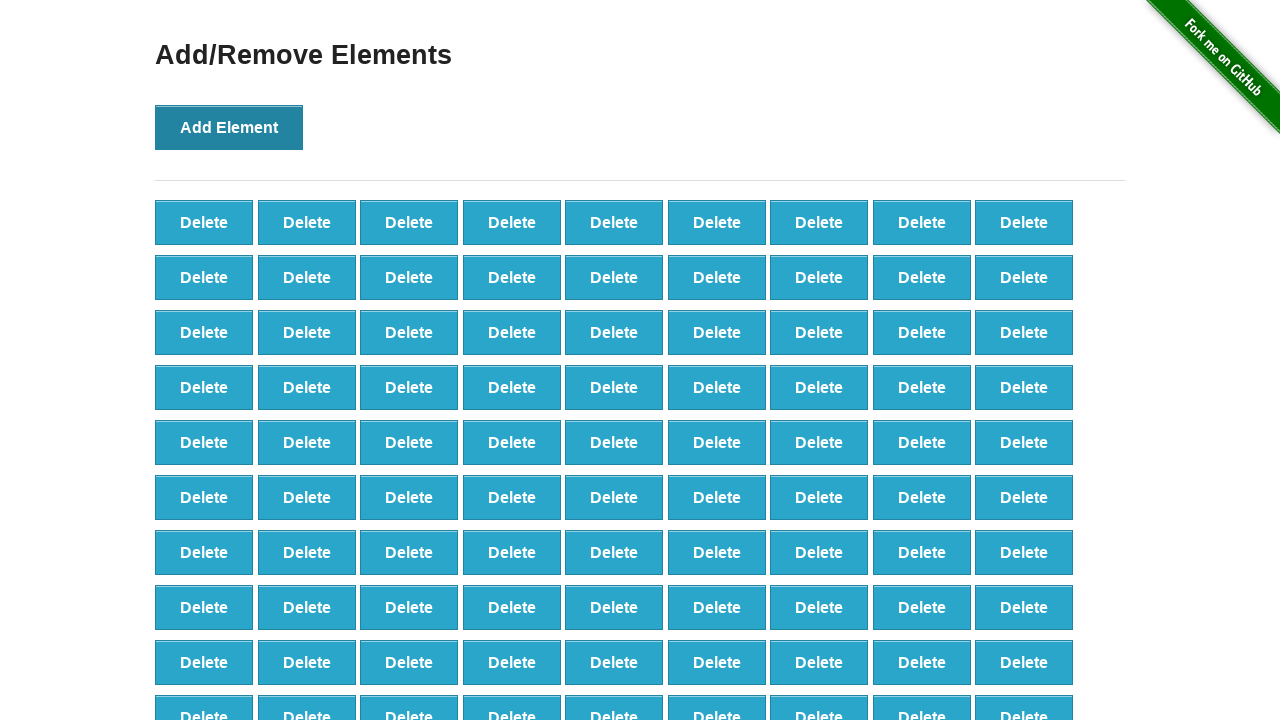

Counted delete buttons before deletion: 100
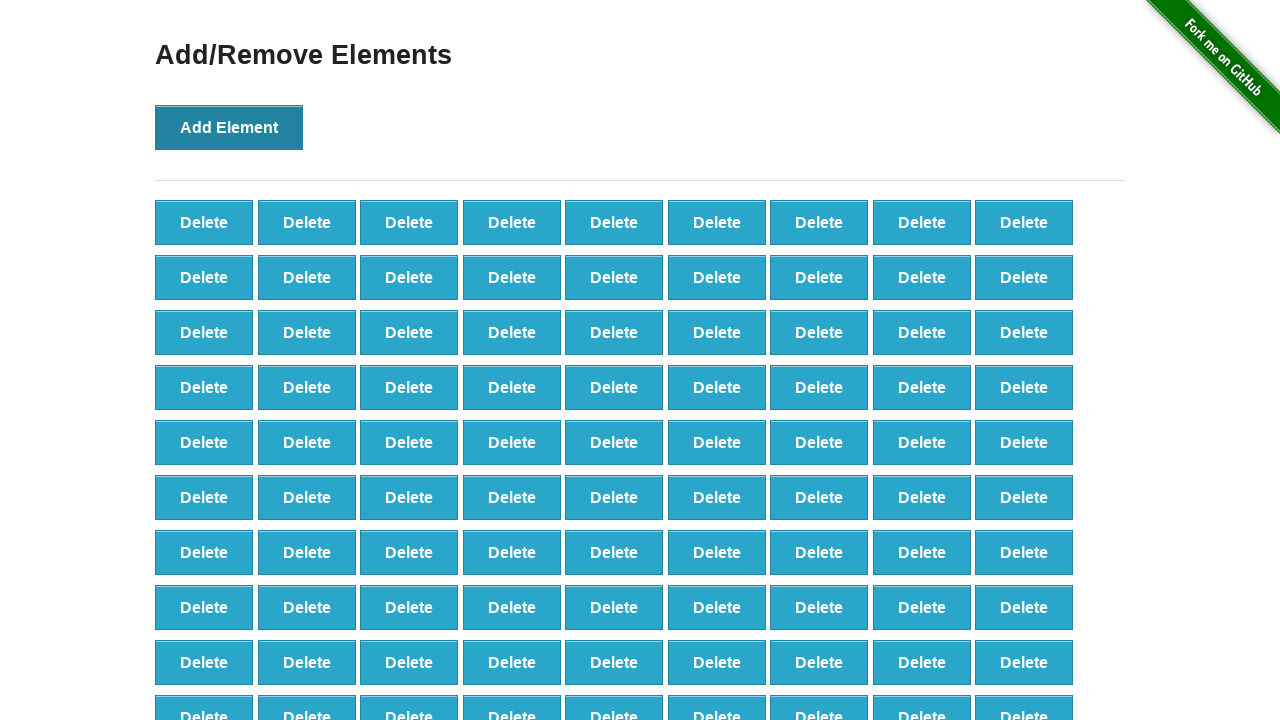

Clicked delete button (iteration 1/20) at (204, 222) on button[onclick='deleteElement()'] >> nth=0
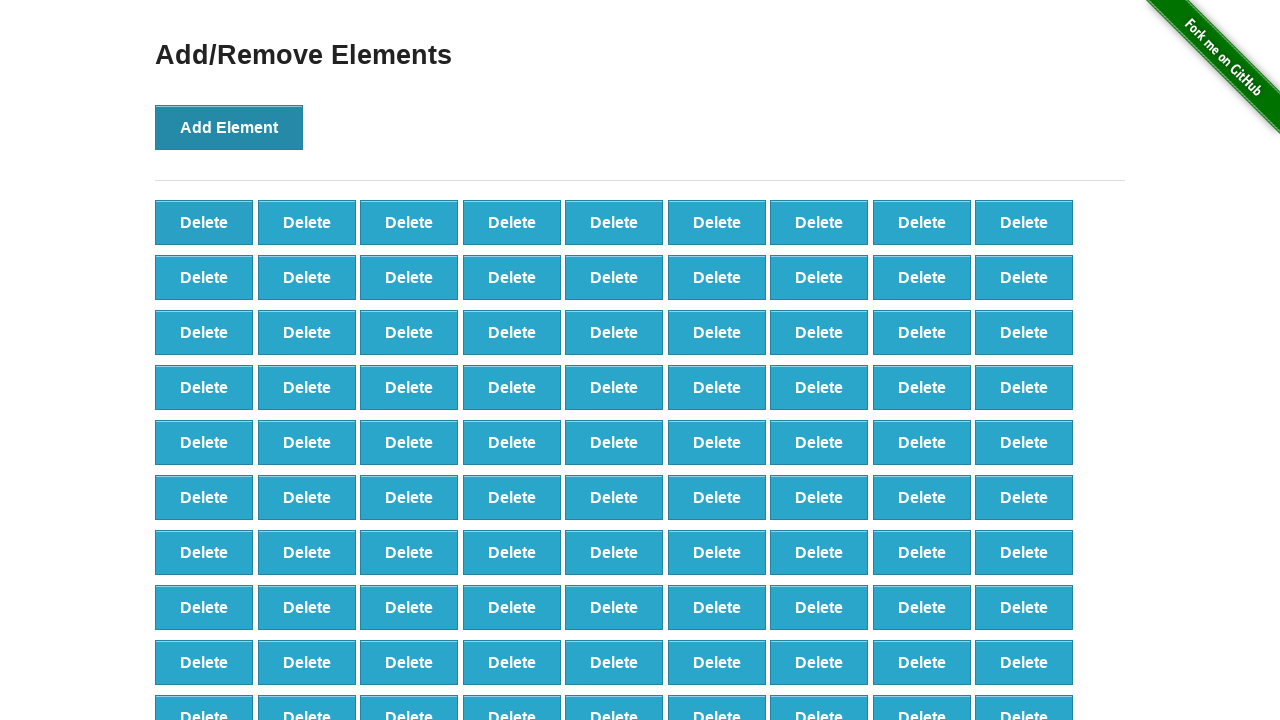

Clicked delete button (iteration 2/20) at (204, 222) on button[onclick='deleteElement()'] >> nth=0
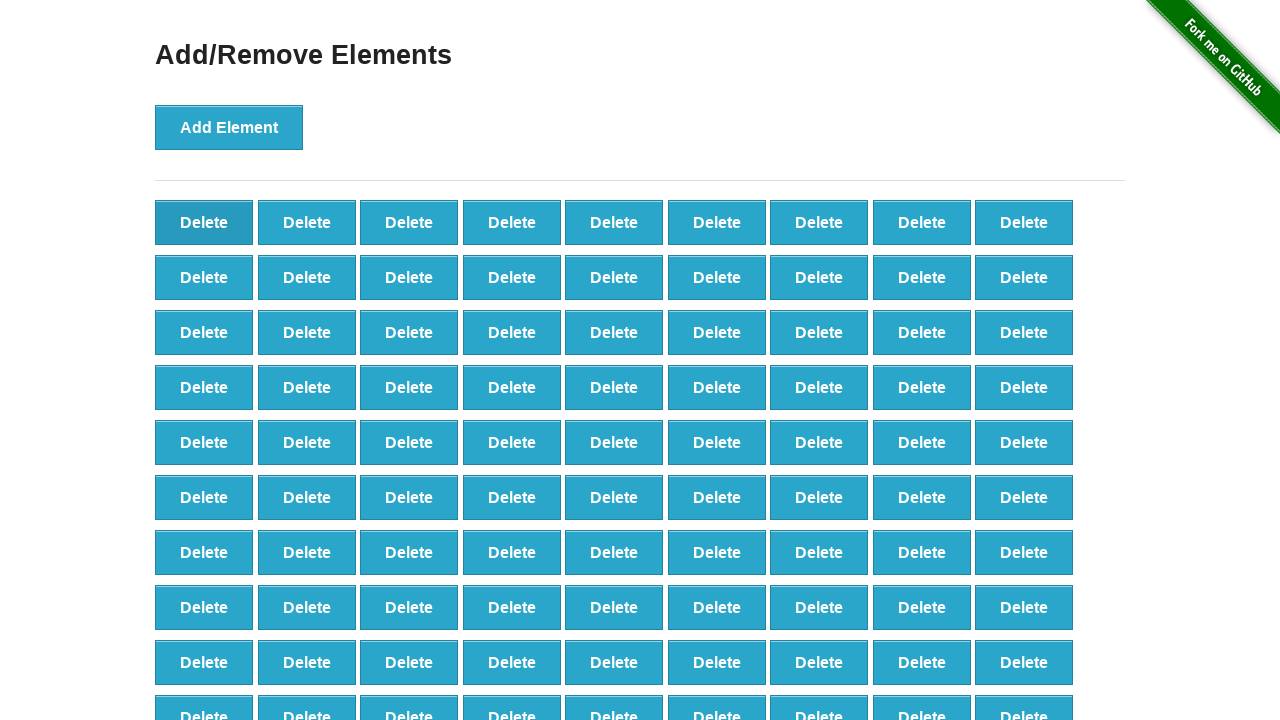

Clicked delete button (iteration 3/20) at (204, 222) on button[onclick='deleteElement()'] >> nth=0
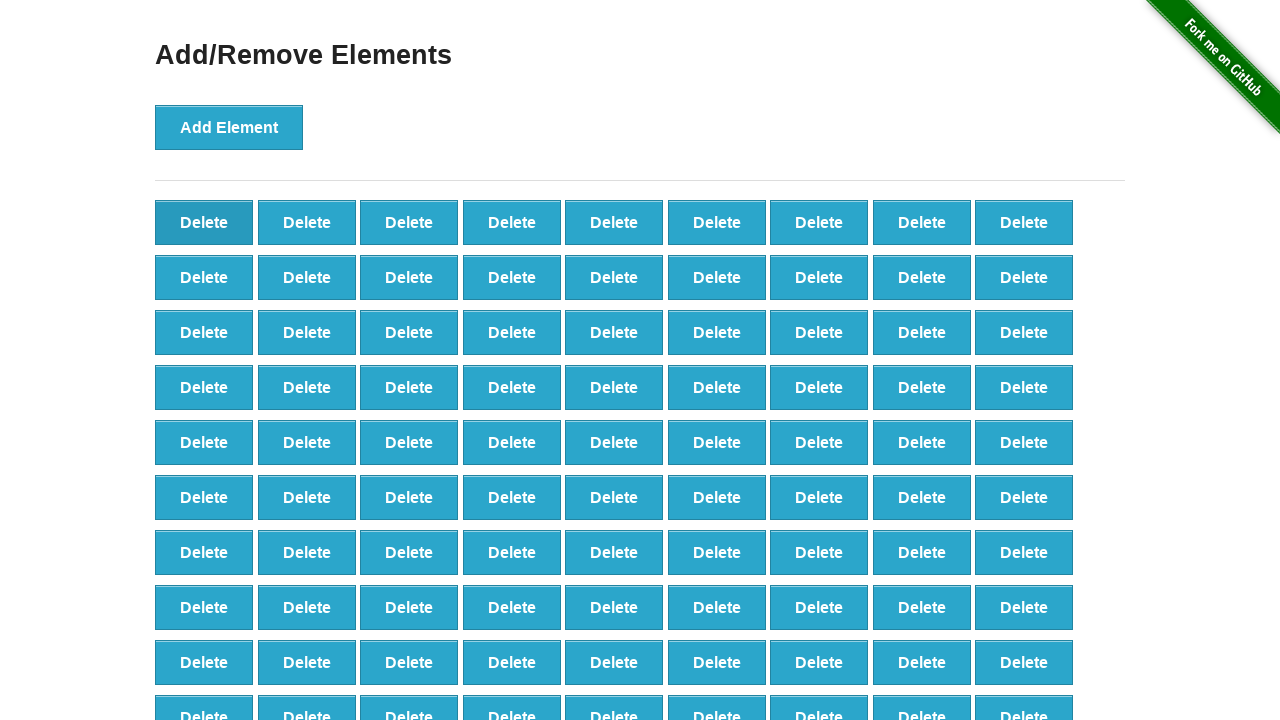

Clicked delete button (iteration 4/20) at (204, 222) on button[onclick='deleteElement()'] >> nth=0
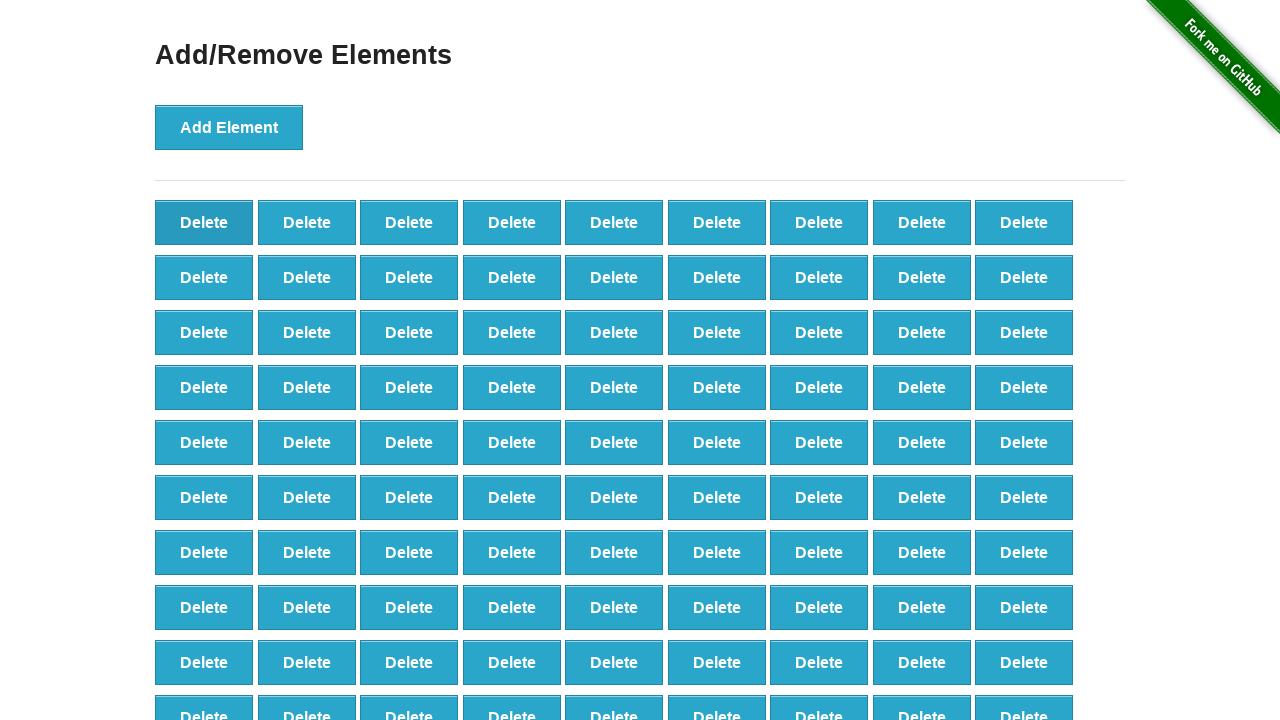

Clicked delete button (iteration 5/20) at (204, 222) on button[onclick='deleteElement()'] >> nth=0
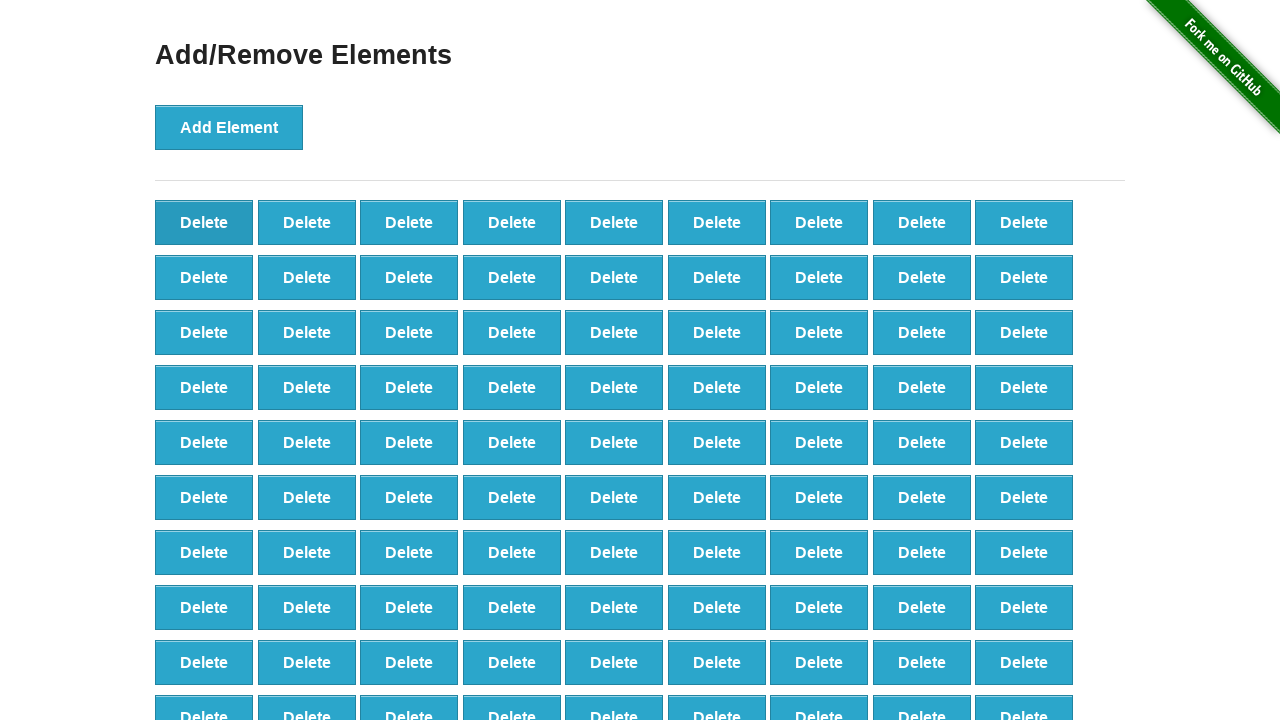

Clicked delete button (iteration 6/20) at (204, 222) on button[onclick='deleteElement()'] >> nth=0
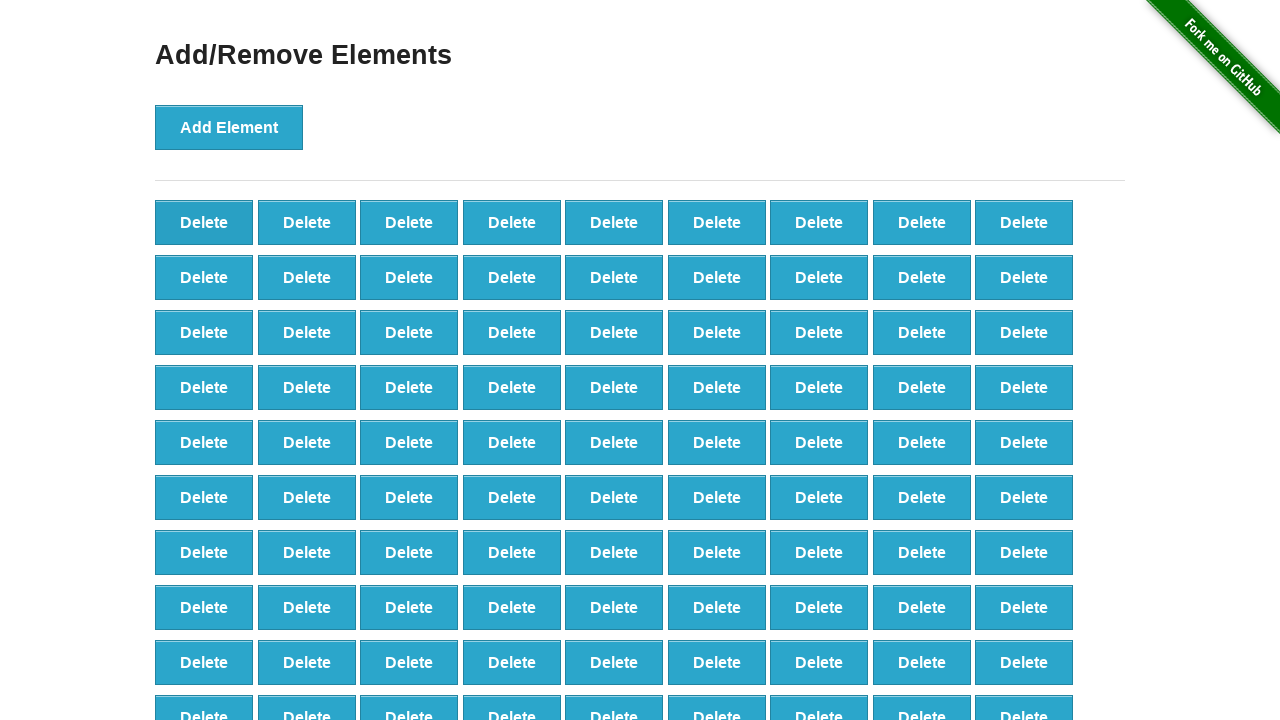

Clicked delete button (iteration 7/20) at (204, 222) on button[onclick='deleteElement()'] >> nth=0
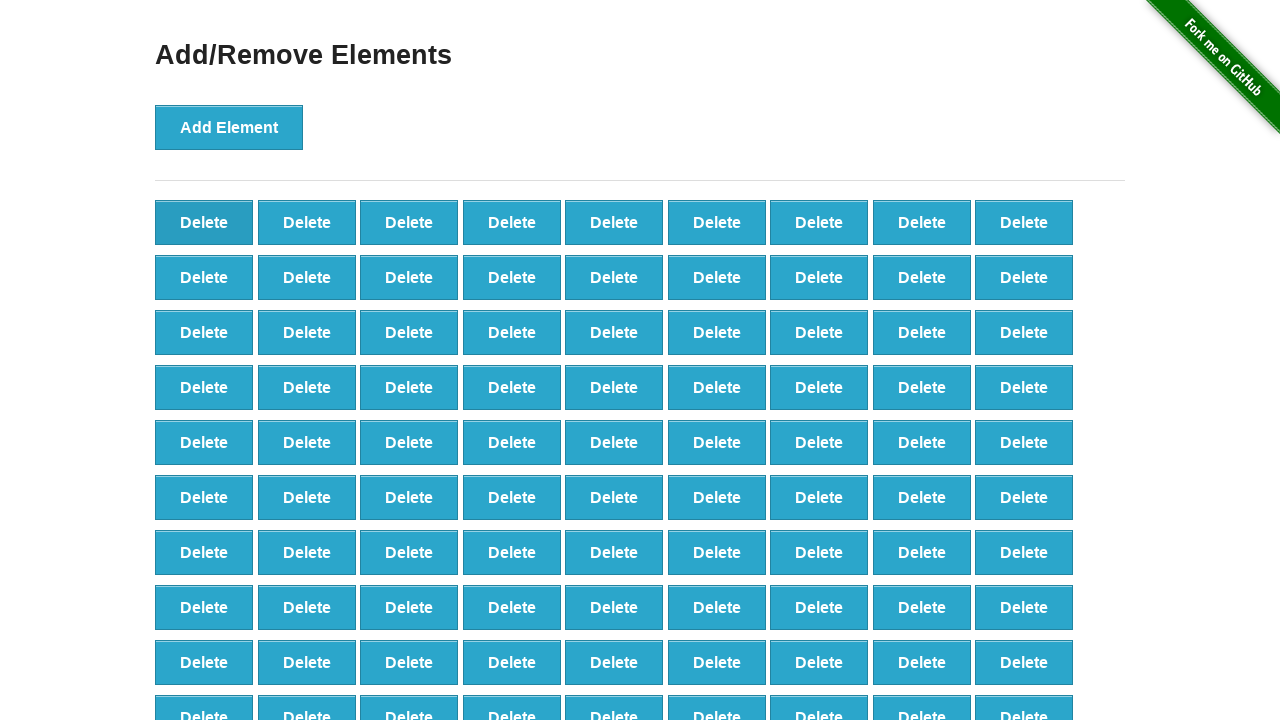

Clicked delete button (iteration 8/20) at (204, 222) on button[onclick='deleteElement()'] >> nth=0
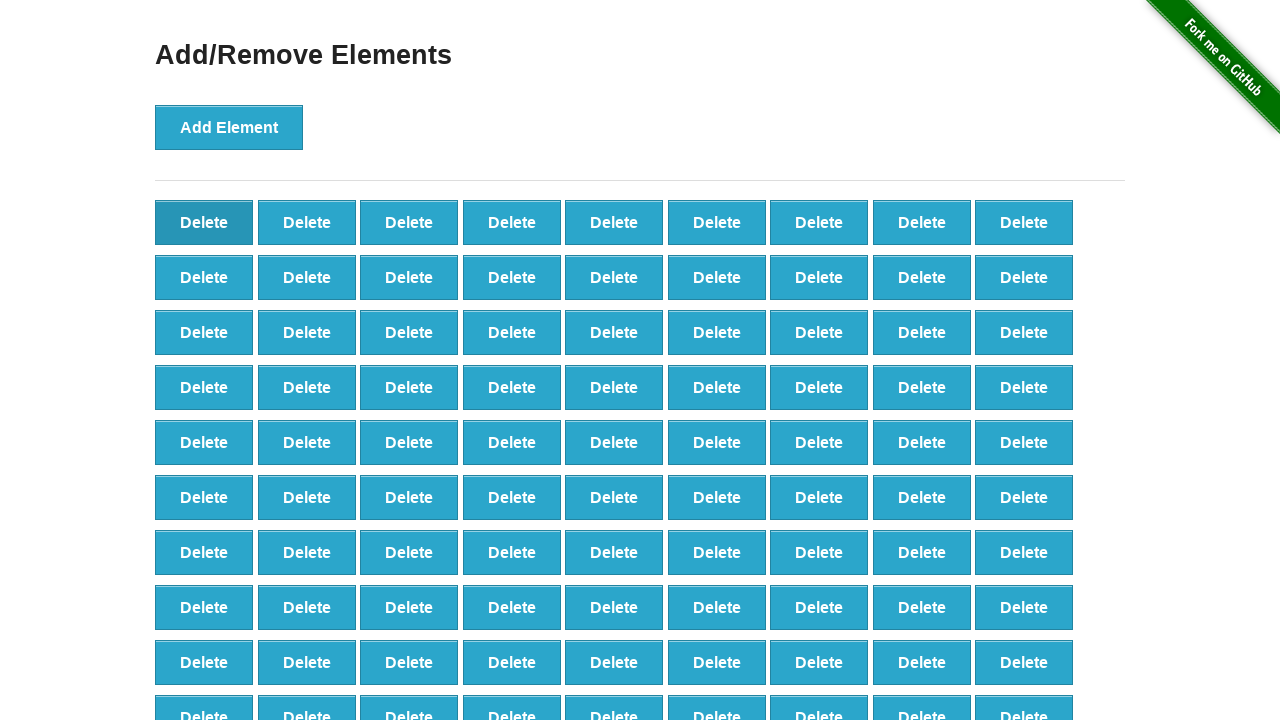

Clicked delete button (iteration 9/20) at (204, 222) on button[onclick='deleteElement()'] >> nth=0
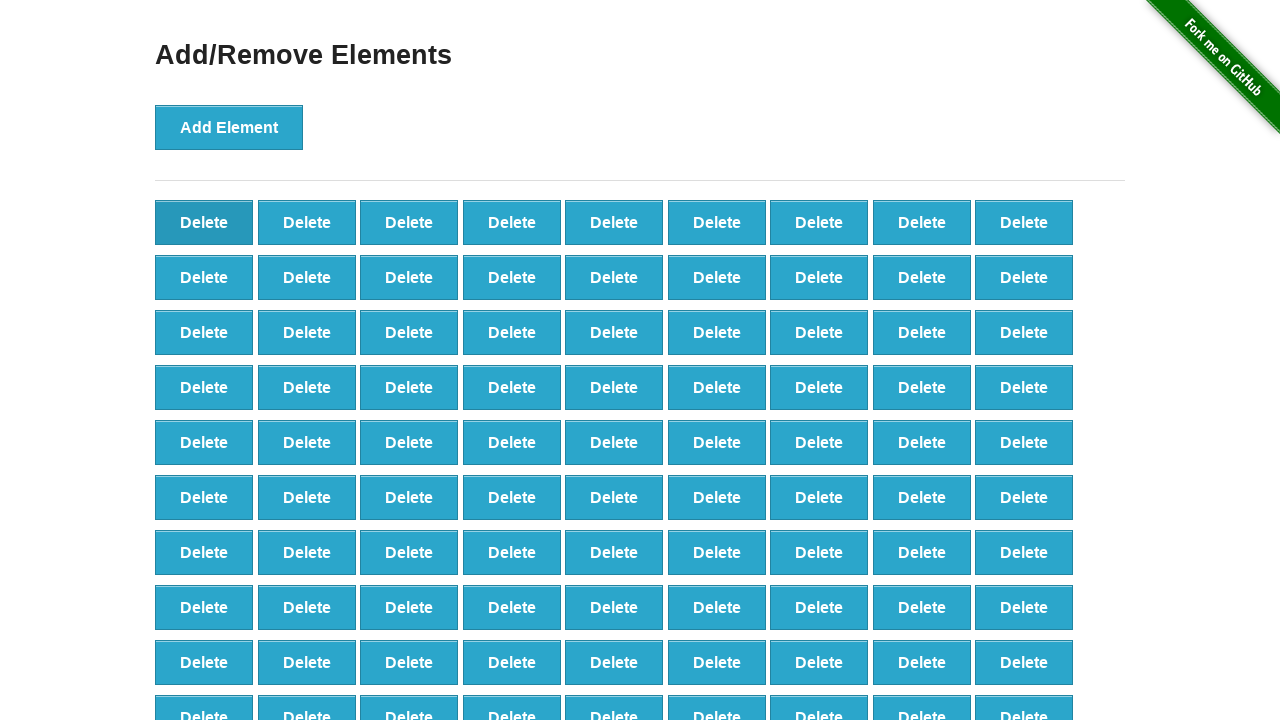

Clicked delete button (iteration 10/20) at (204, 222) on button[onclick='deleteElement()'] >> nth=0
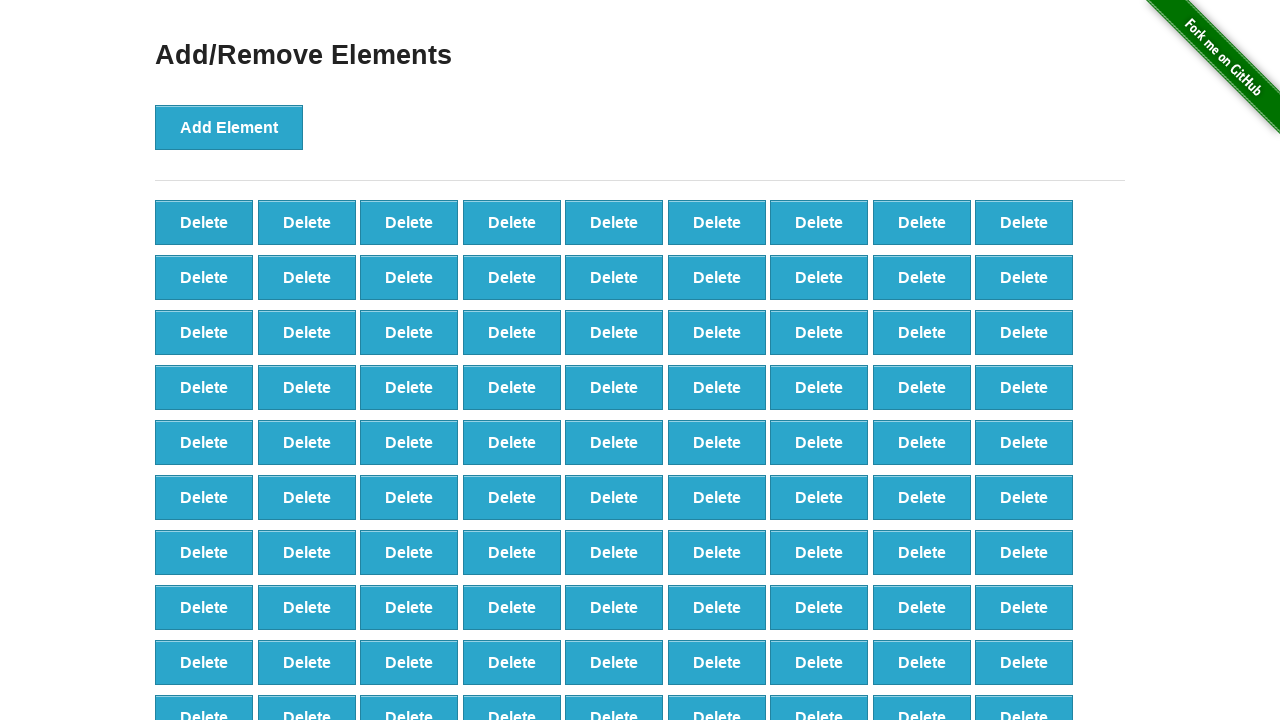

Clicked delete button (iteration 11/20) at (204, 222) on button[onclick='deleteElement()'] >> nth=0
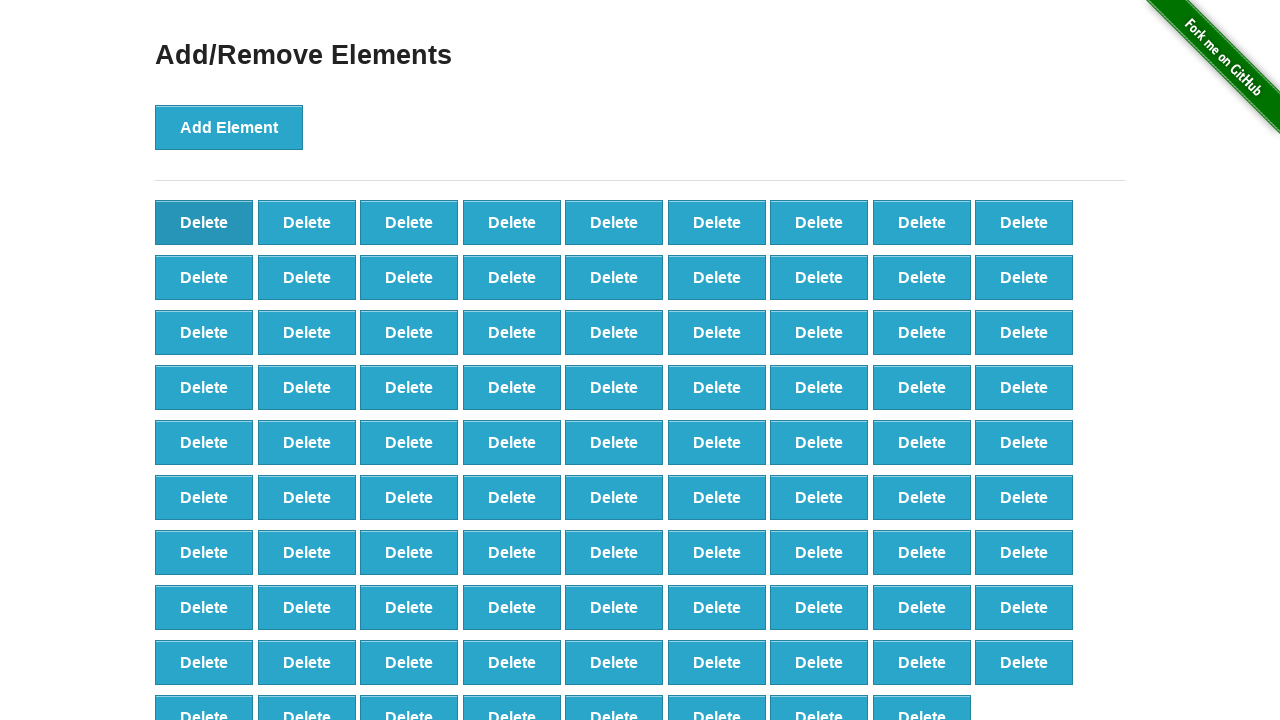

Clicked delete button (iteration 12/20) at (204, 222) on button[onclick='deleteElement()'] >> nth=0
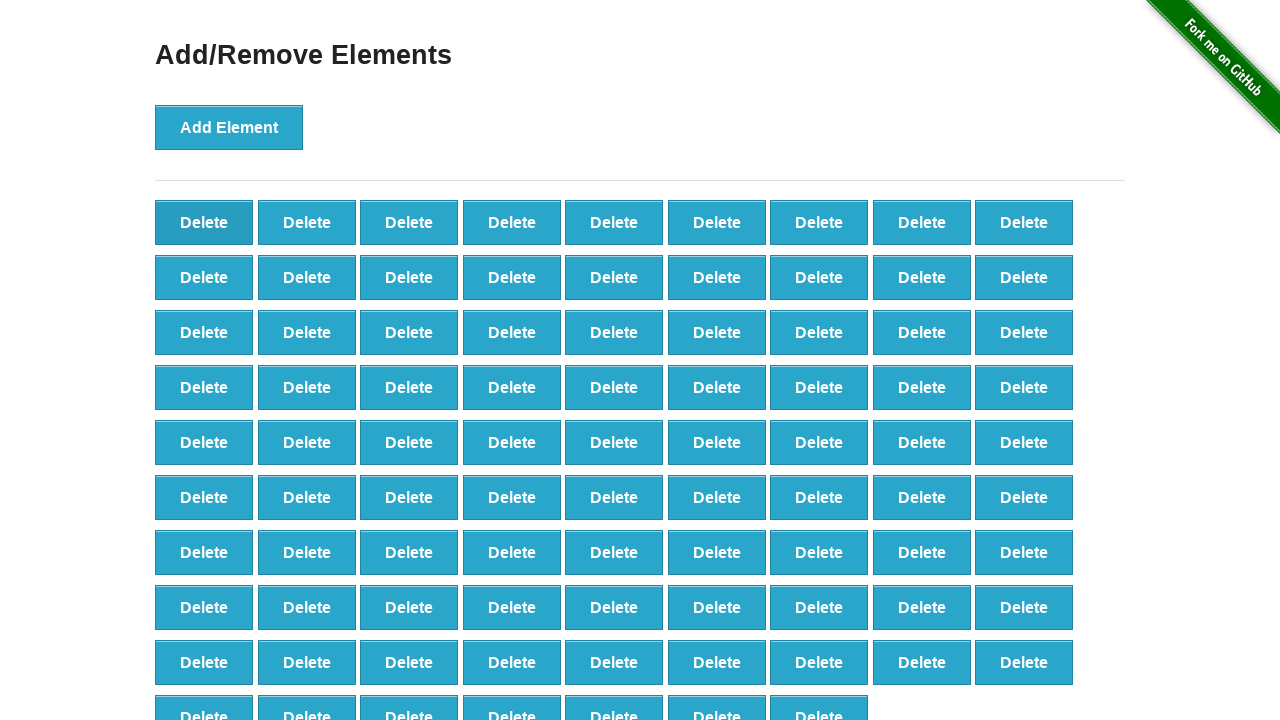

Clicked delete button (iteration 13/20) at (204, 222) on button[onclick='deleteElement()'] >> nth=0
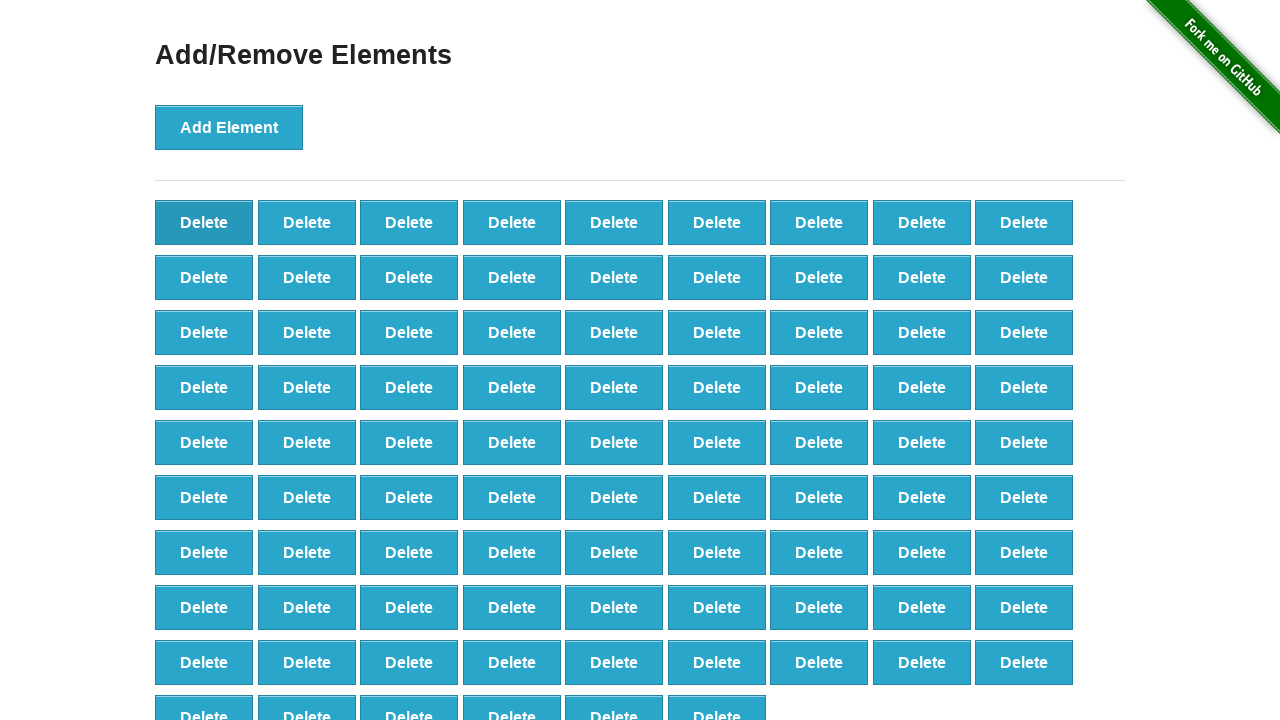

Clicked delete button (iteration 14/20) at (204, 222) on button[onclick='deleteElement()'] >> nth=0
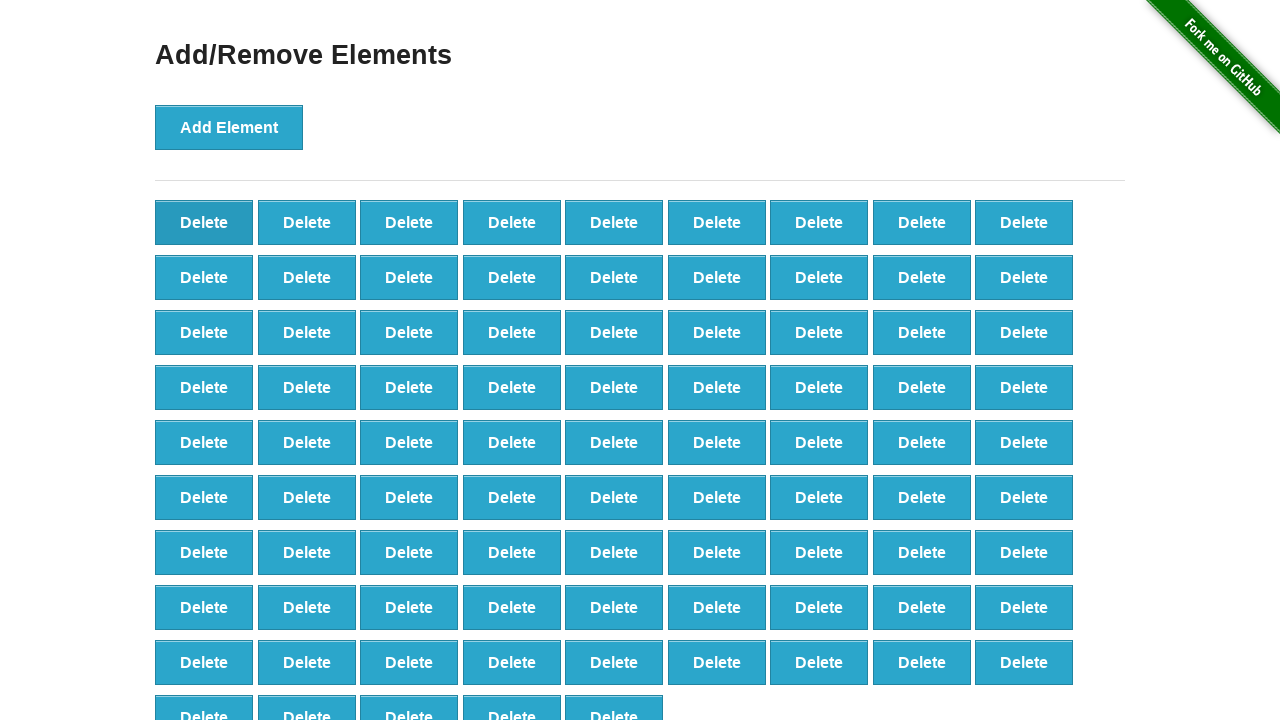

Clicked delete button (iteration 15/20) at (204, 222) on button[onclick='deleteElement()'] >> nth=0
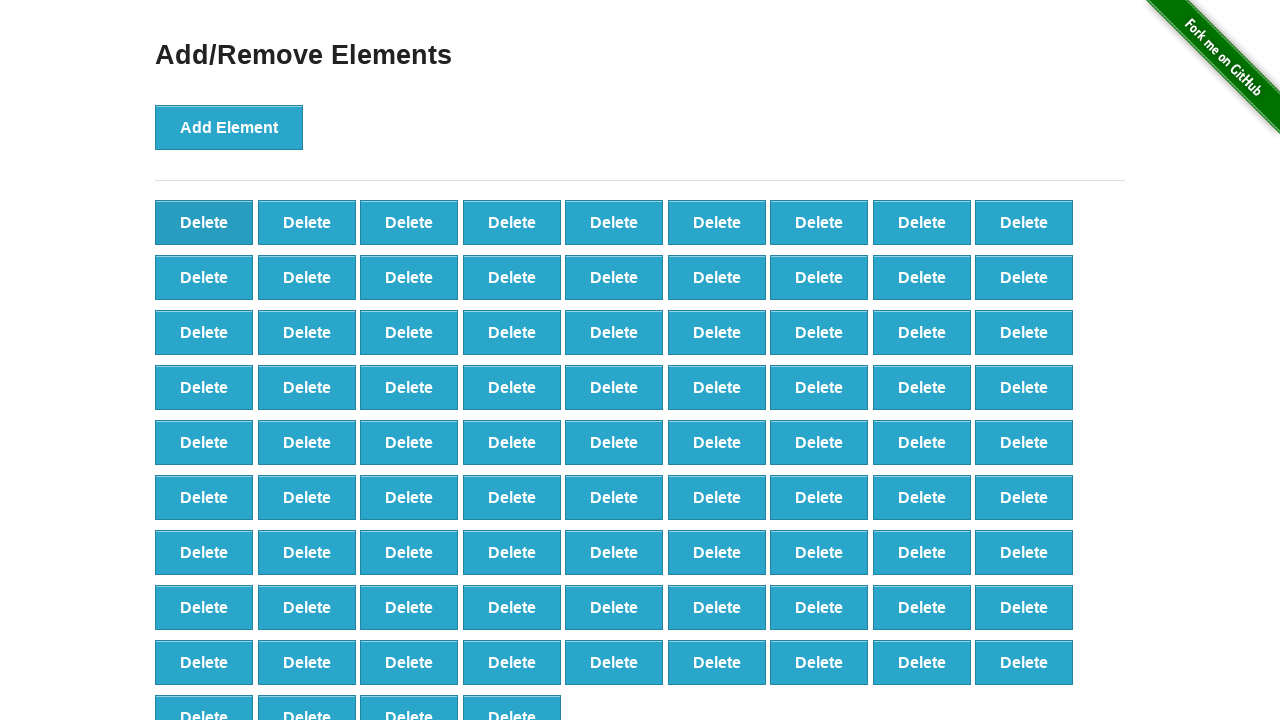

Clicked delete button (iteration 16/20) at (204, 222) on button[onclick='deleteElement()'] >> nth=0
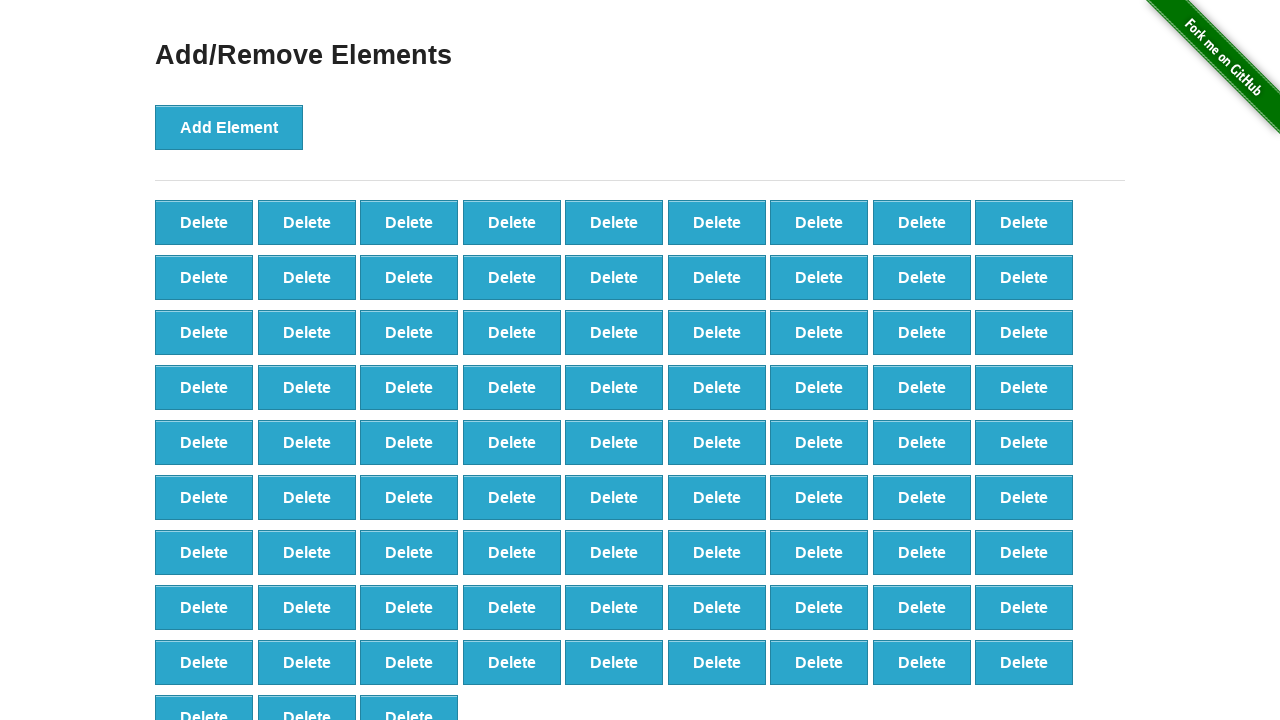

Clicked delete button (iteration 17/20) at (204, 222) on button[onclick='deleteElement()'] >> nth=0
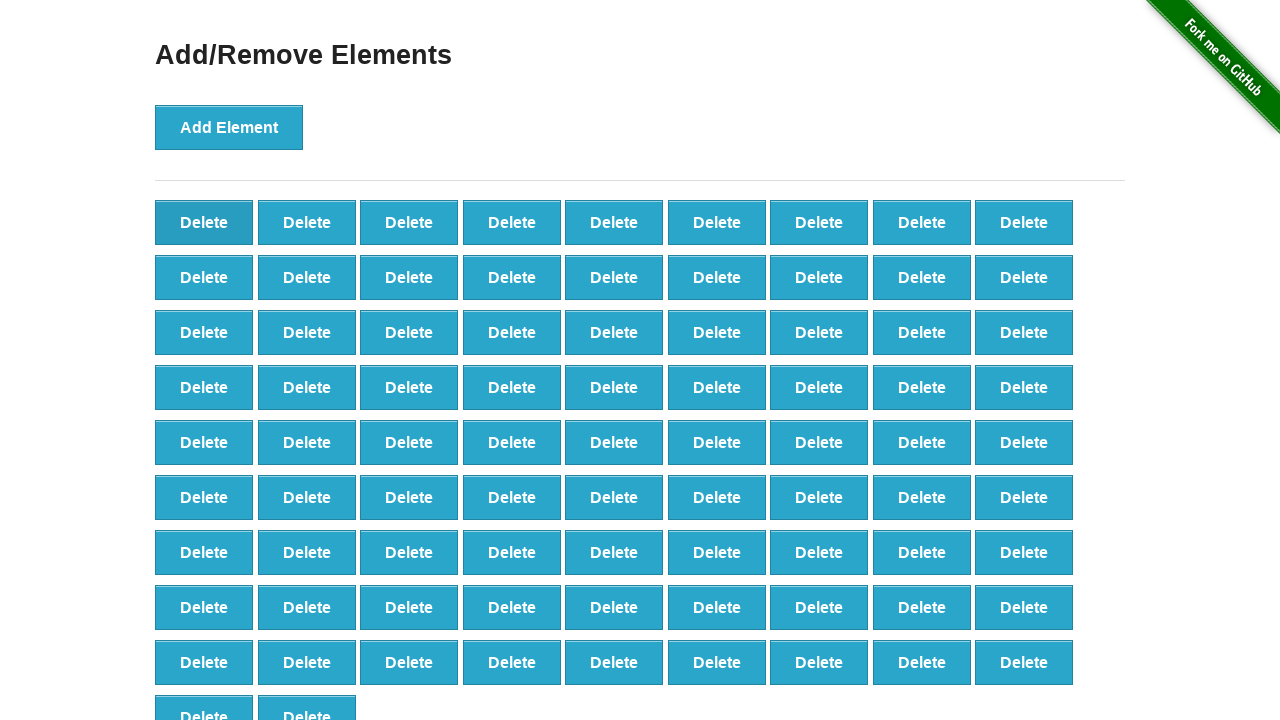

Clicked delete button (iteration 18/20) at (204, 222) on button[onclick='deleteElement()'] >> nth=0
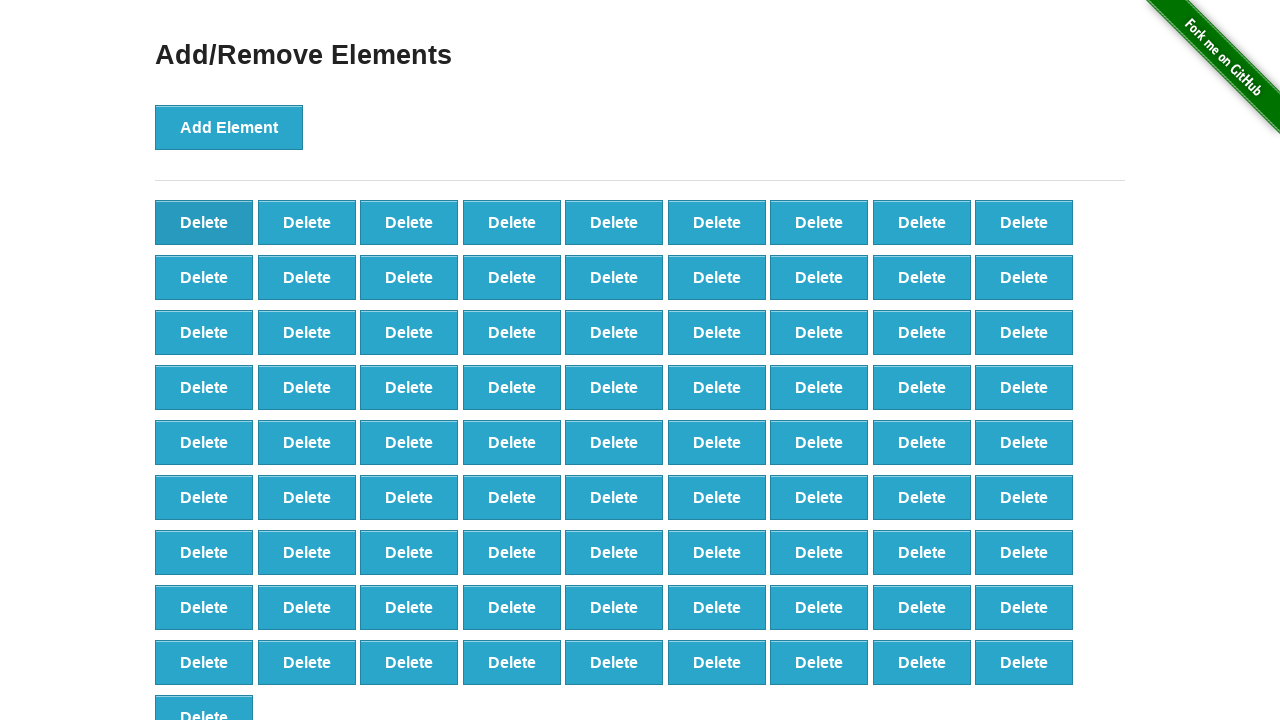

Clicked delete button (iteration 19/20) at (204, 222) on button[onclick='deleteElement()'] >> nth=0
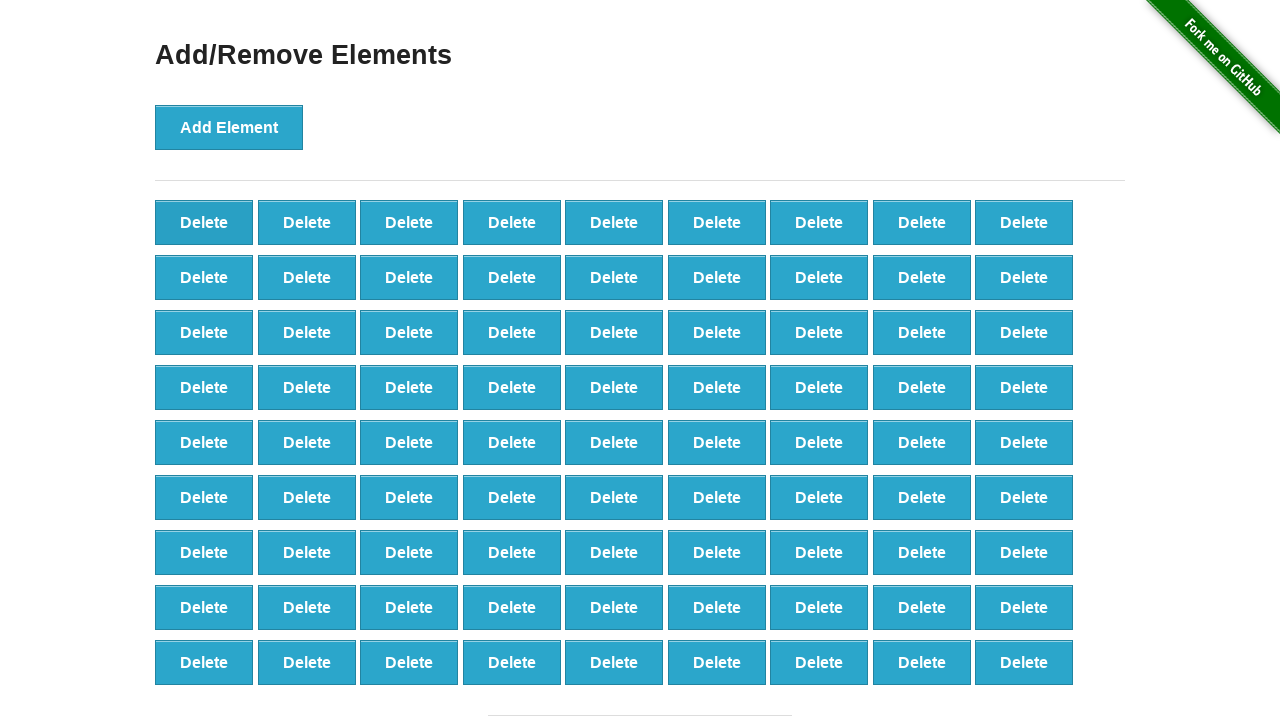

Clicked delete button (iteration 20/20) at (204, 222) on button[onclick='deleteElement()'] >> nth=0
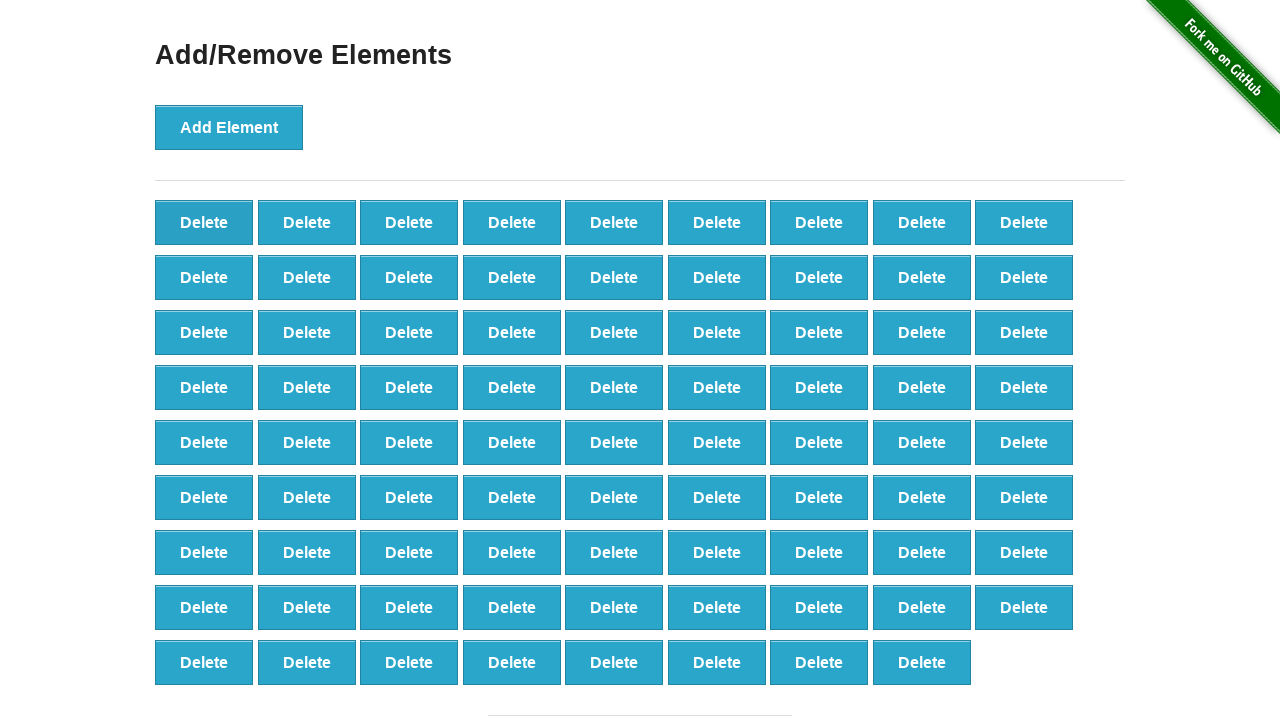

Counted delete buttons after deletion: 80
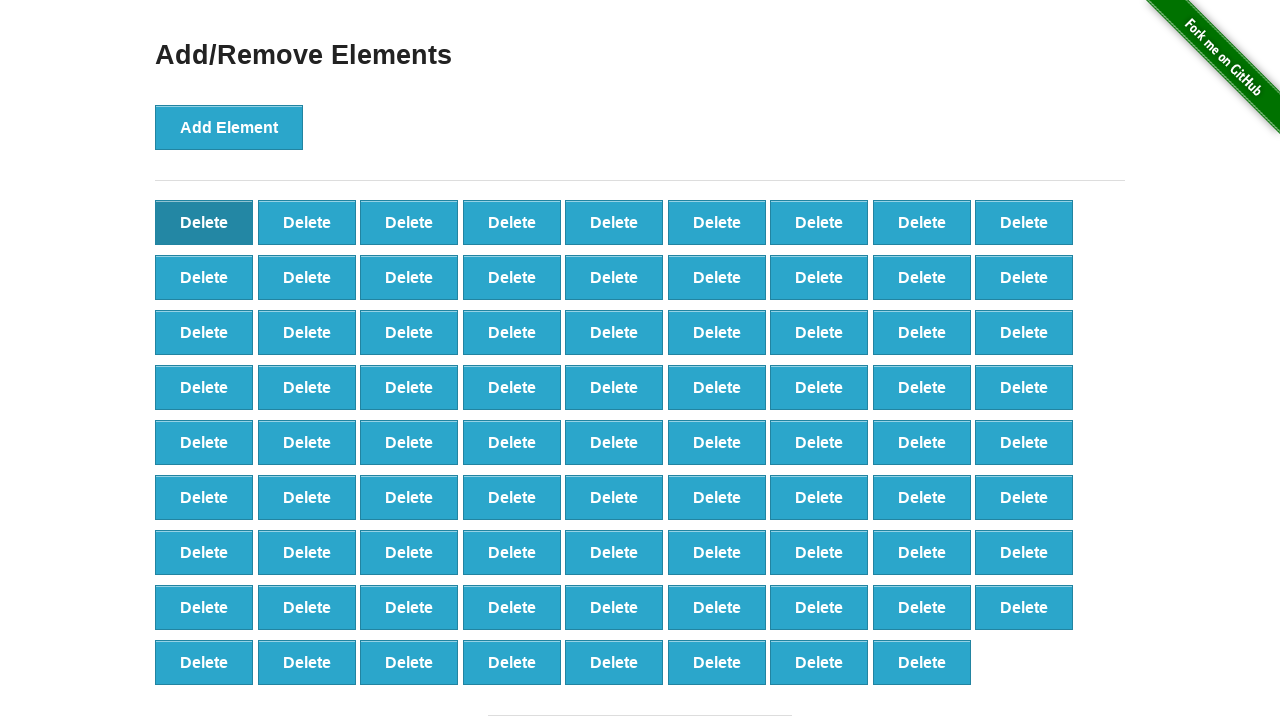

Assertion passed: 80 = 100 - 20
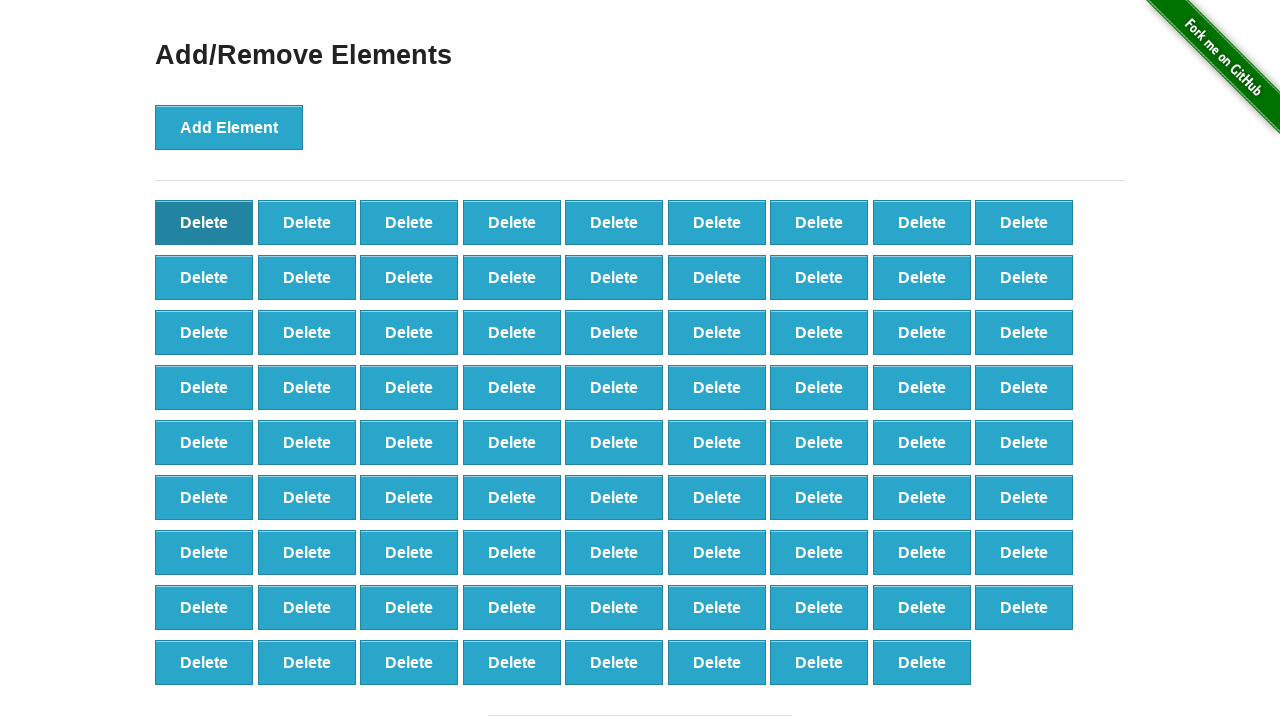

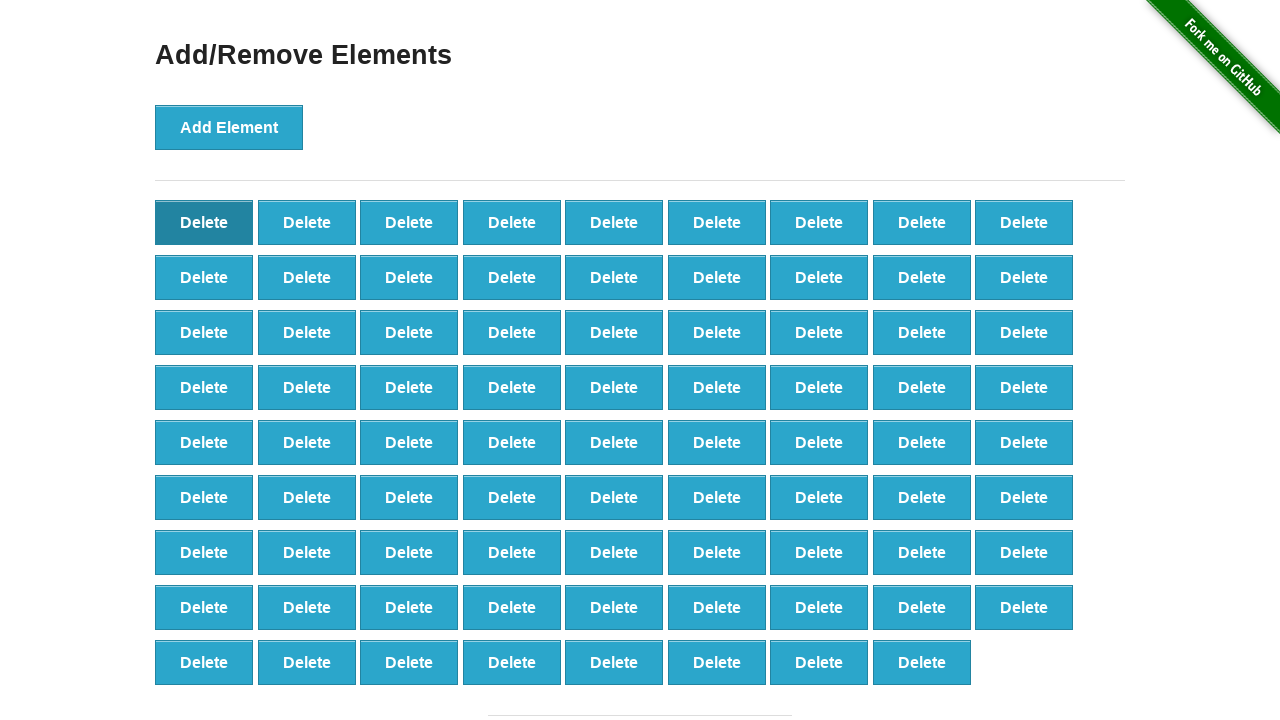